Tests filling a large form by entering text into all input fields and clicking the submit button

Starting URL: http://suninjuly.github.io/huge_form.html

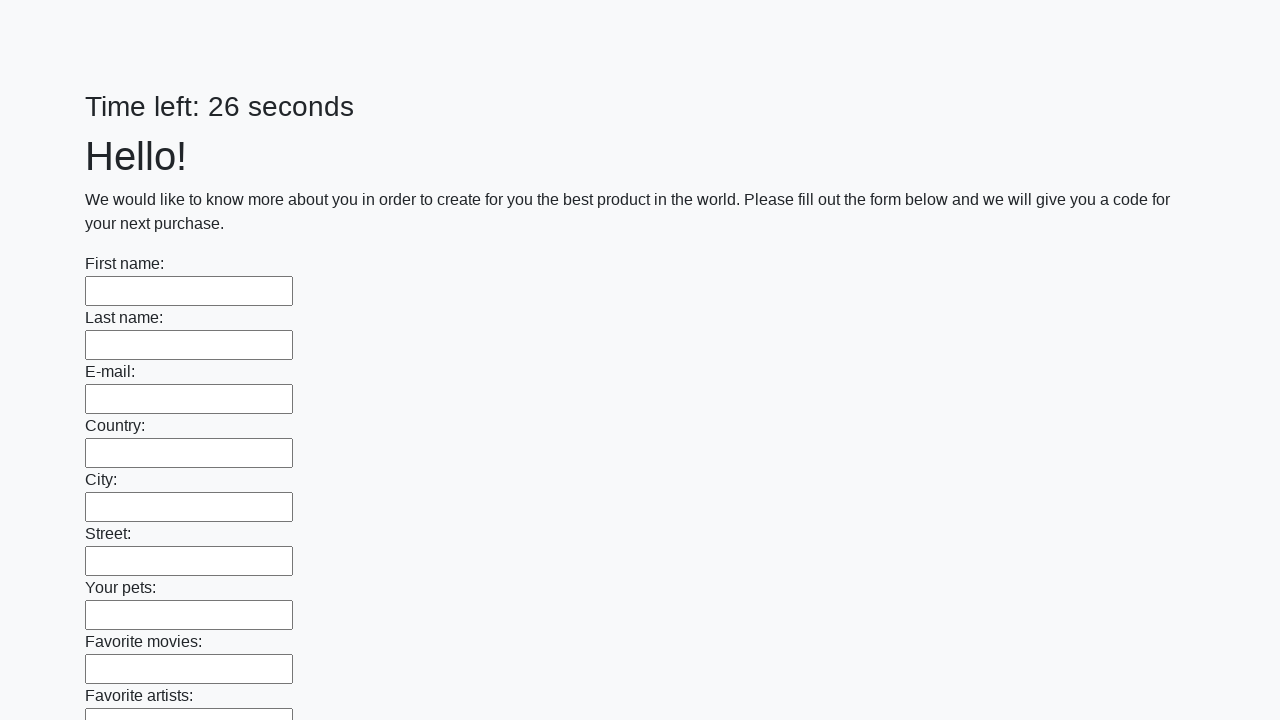

Navigated to huge form page
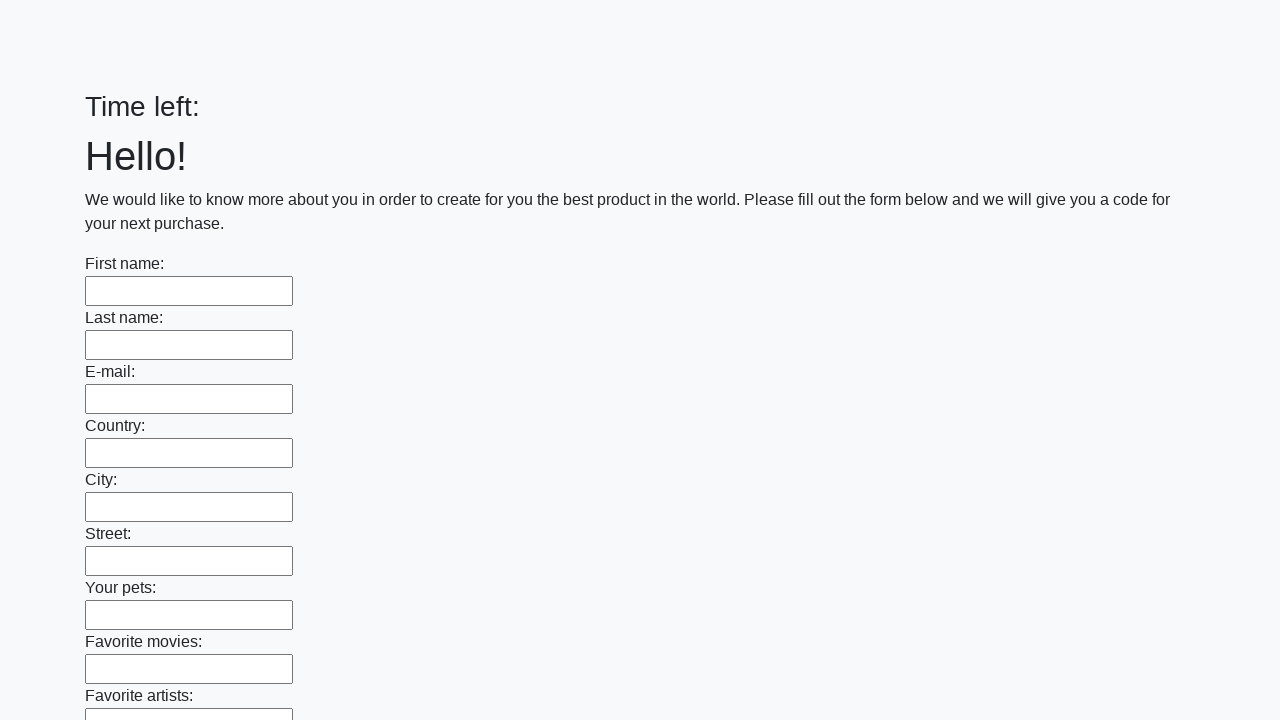

Filled input field with text on input >> nth=0
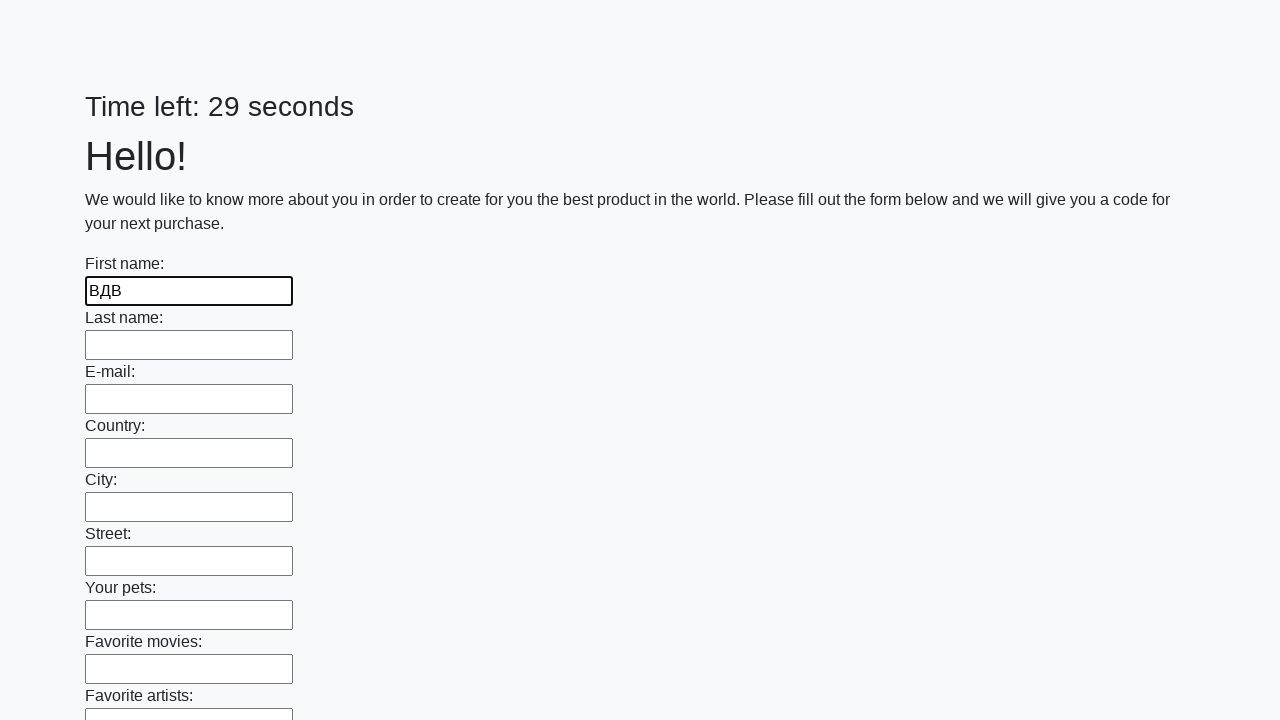

Filled input field with text on input >> nth=1
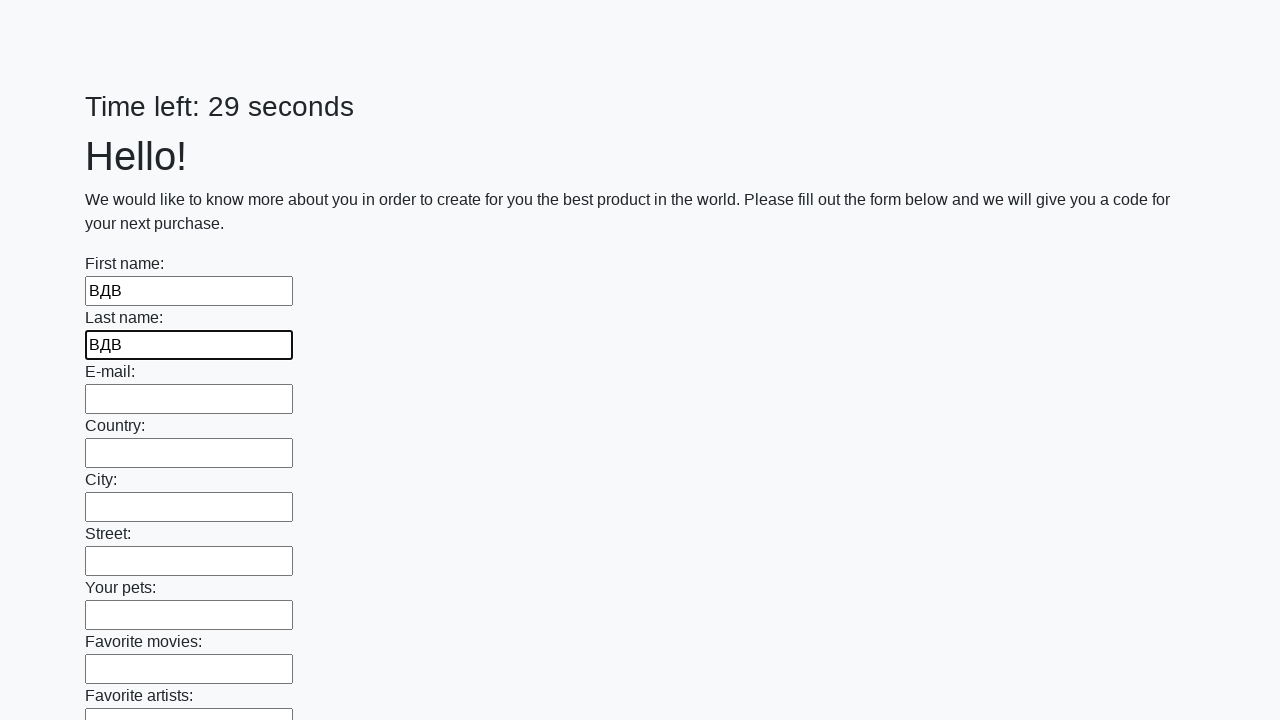

Filled input field with text on input >> nth=2
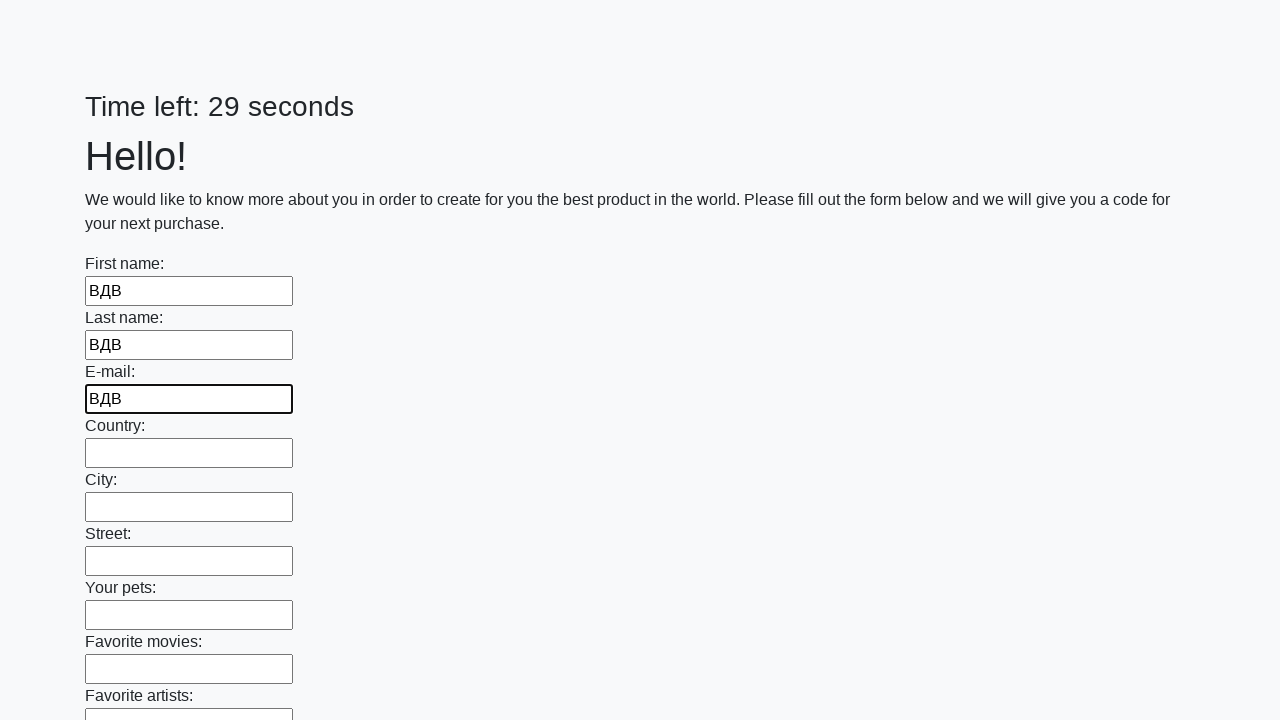

Filled input field with text on input >> nth=3
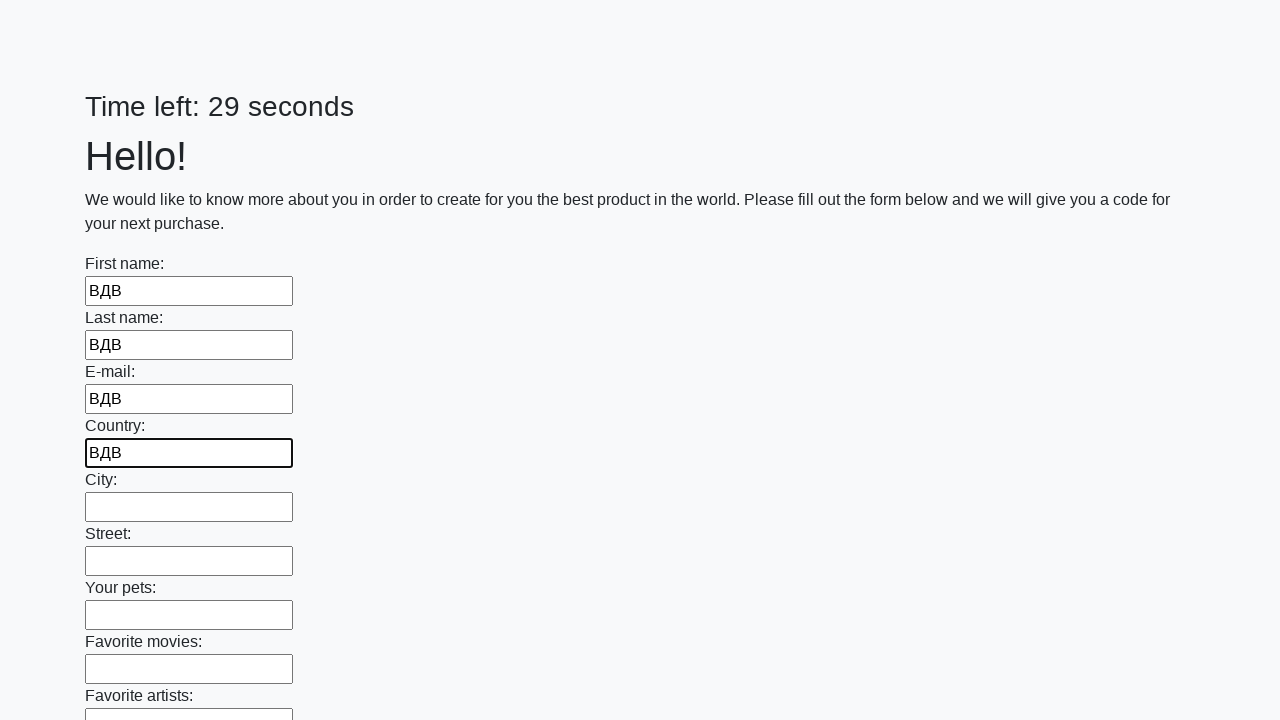

Filled input field with text on input >> nth=4
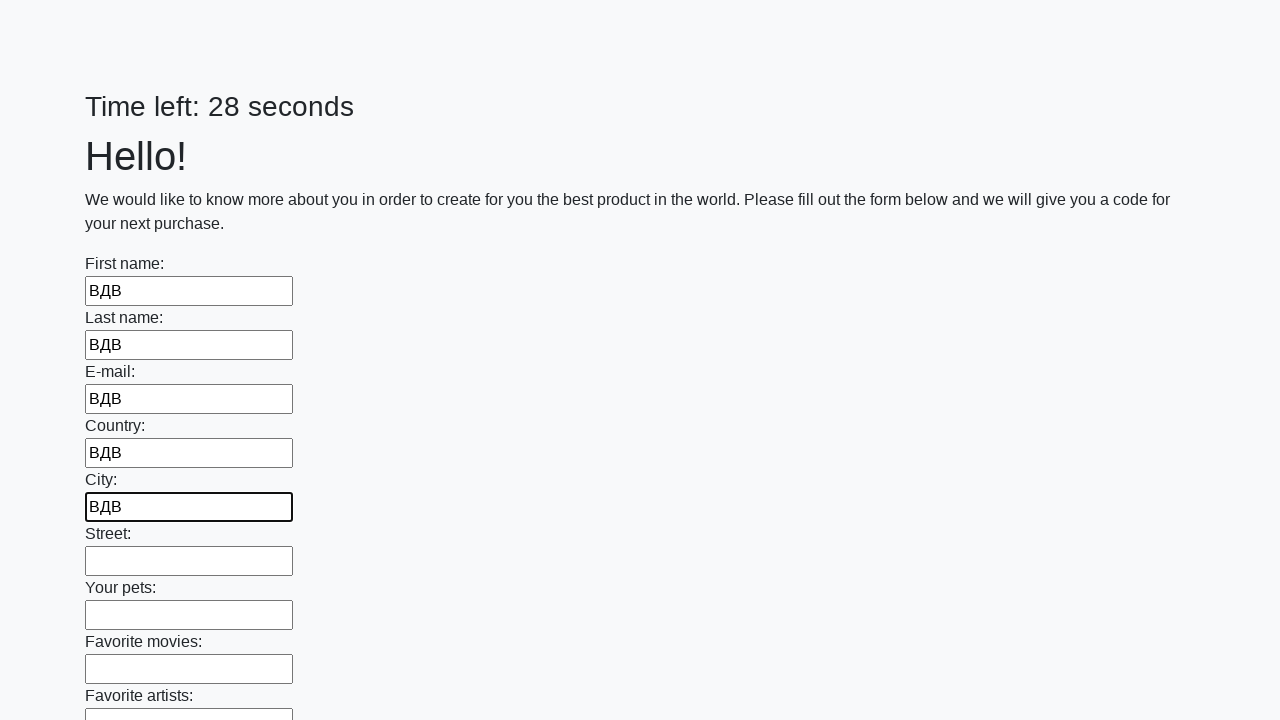

Filled input field with text on input >> nth=5
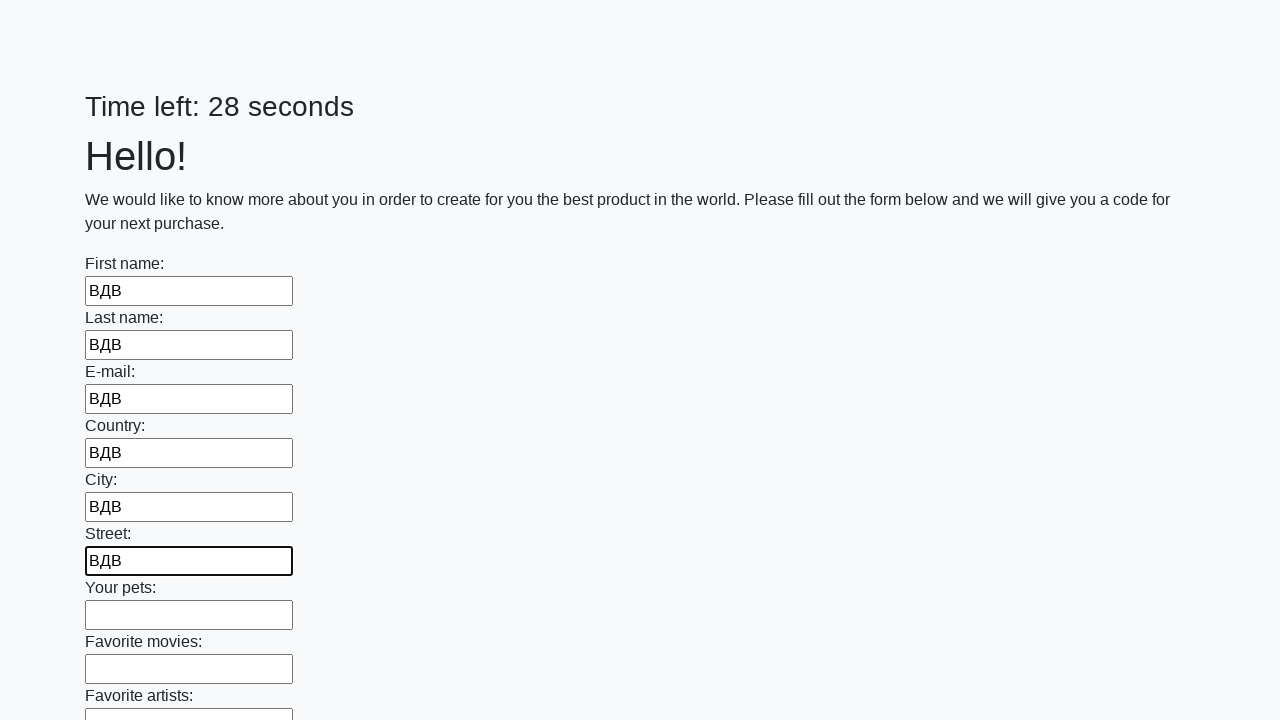

Filled input field with text on input >> nth=6
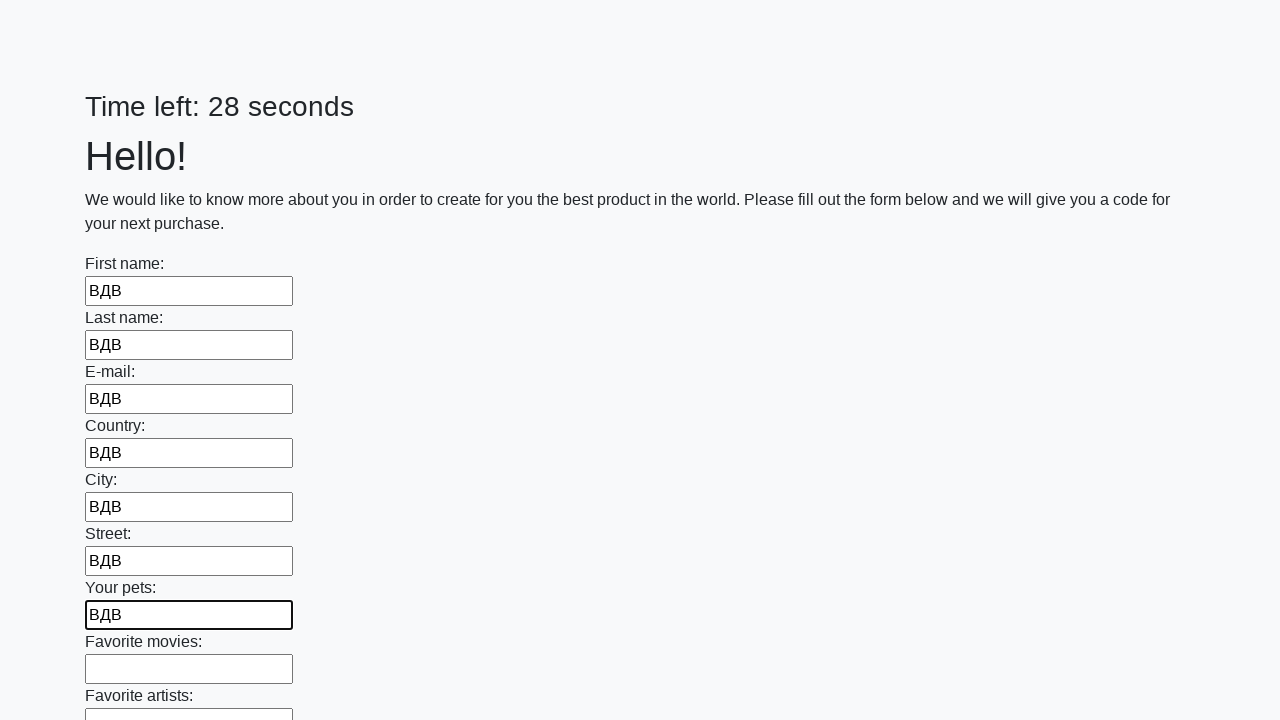

Filled input field with text on input >> nth=7
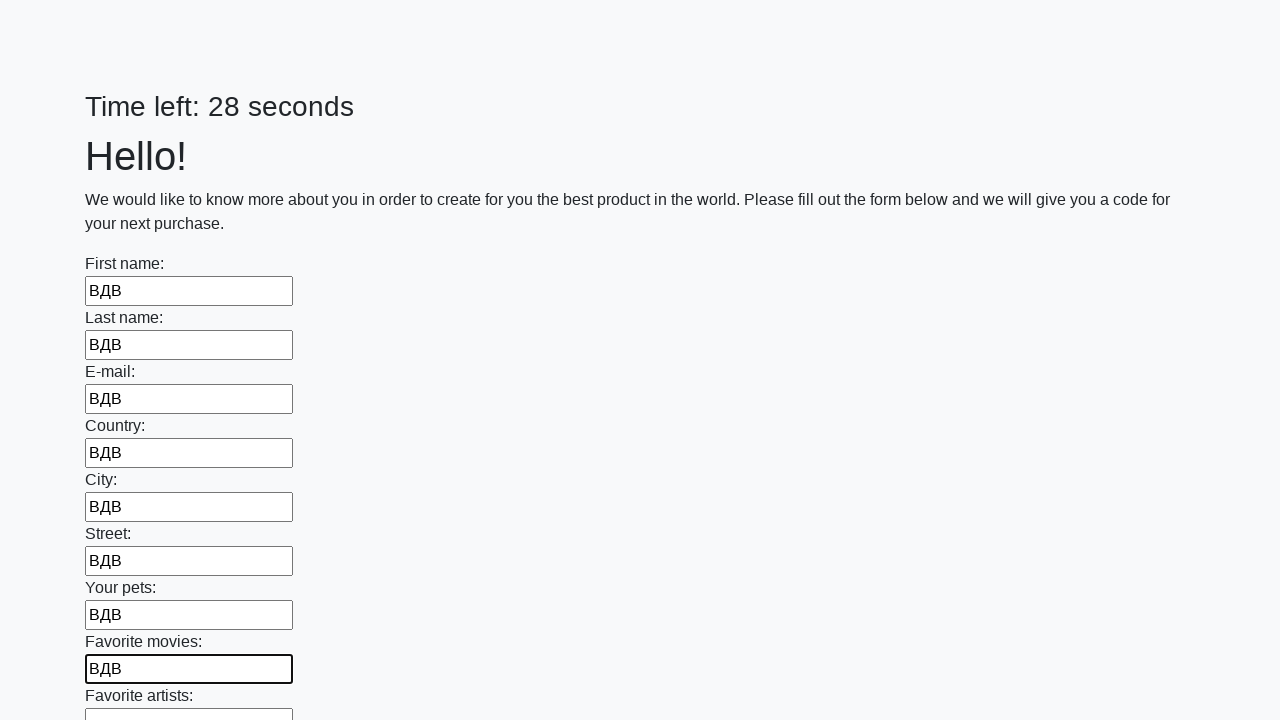

Filled input field with text on input >> nth=8
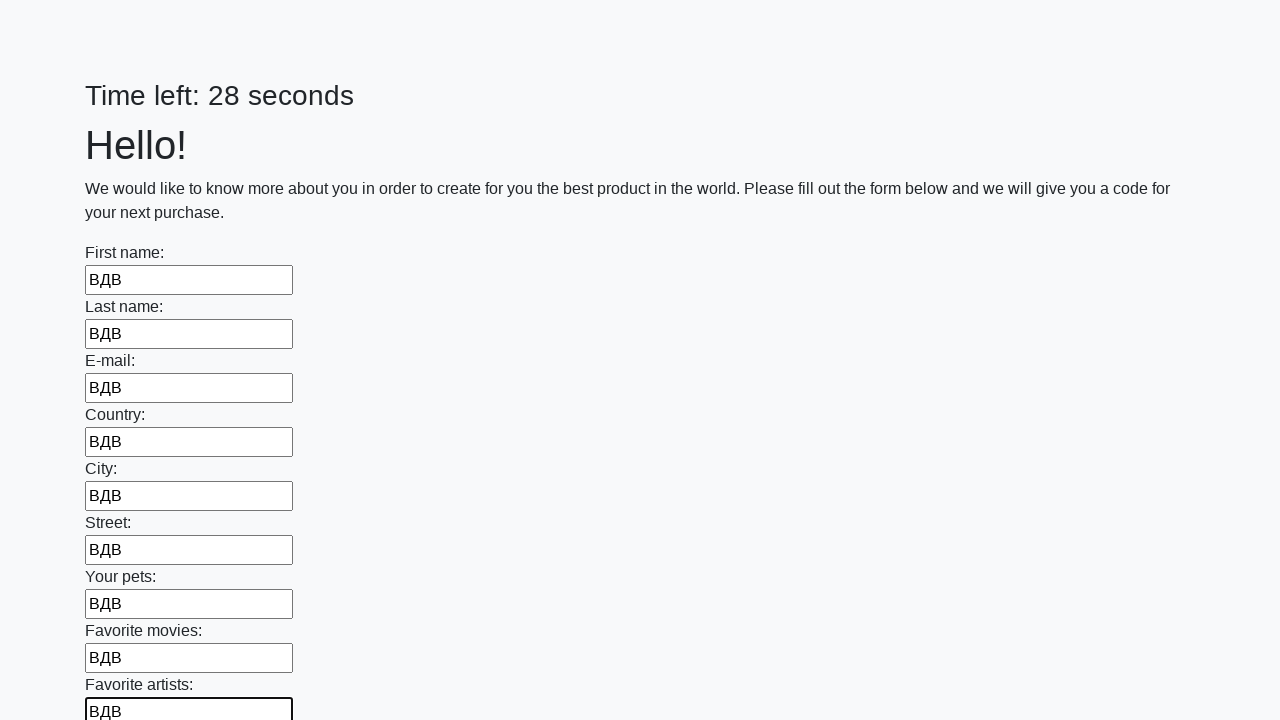

Filled input field with text on input >> nth=9
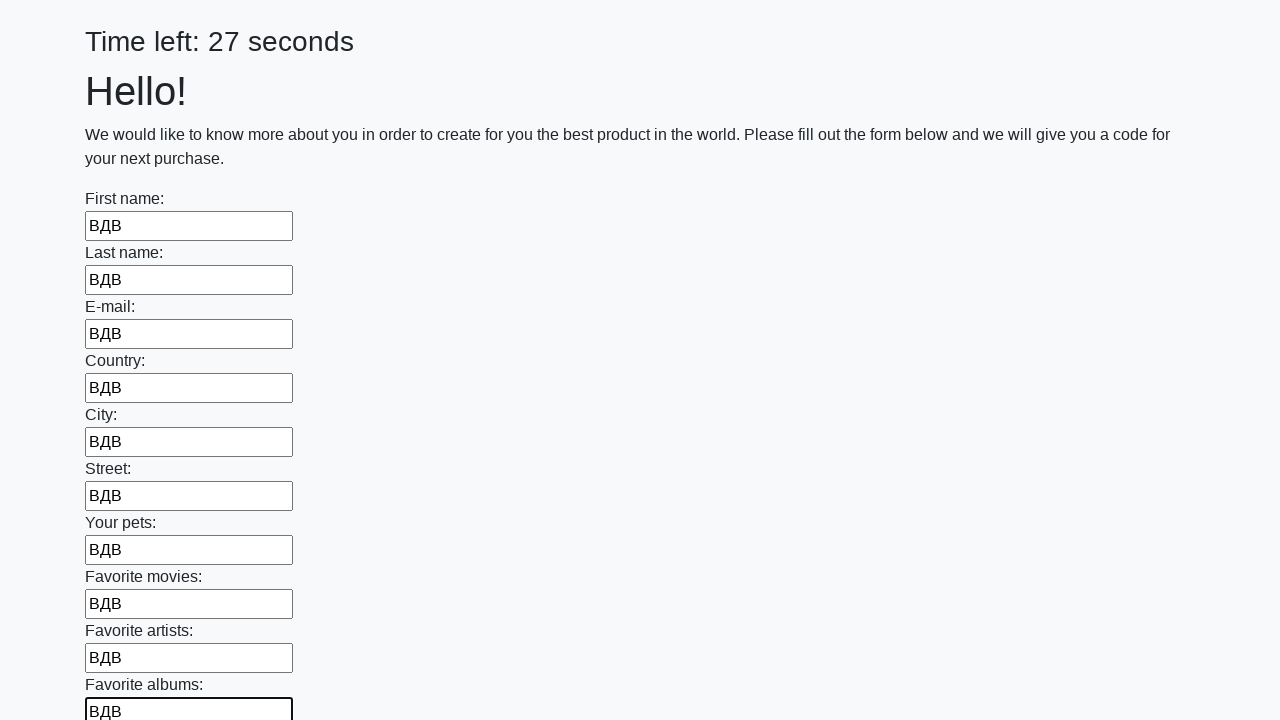

Filled input field with text on input >> nth=10
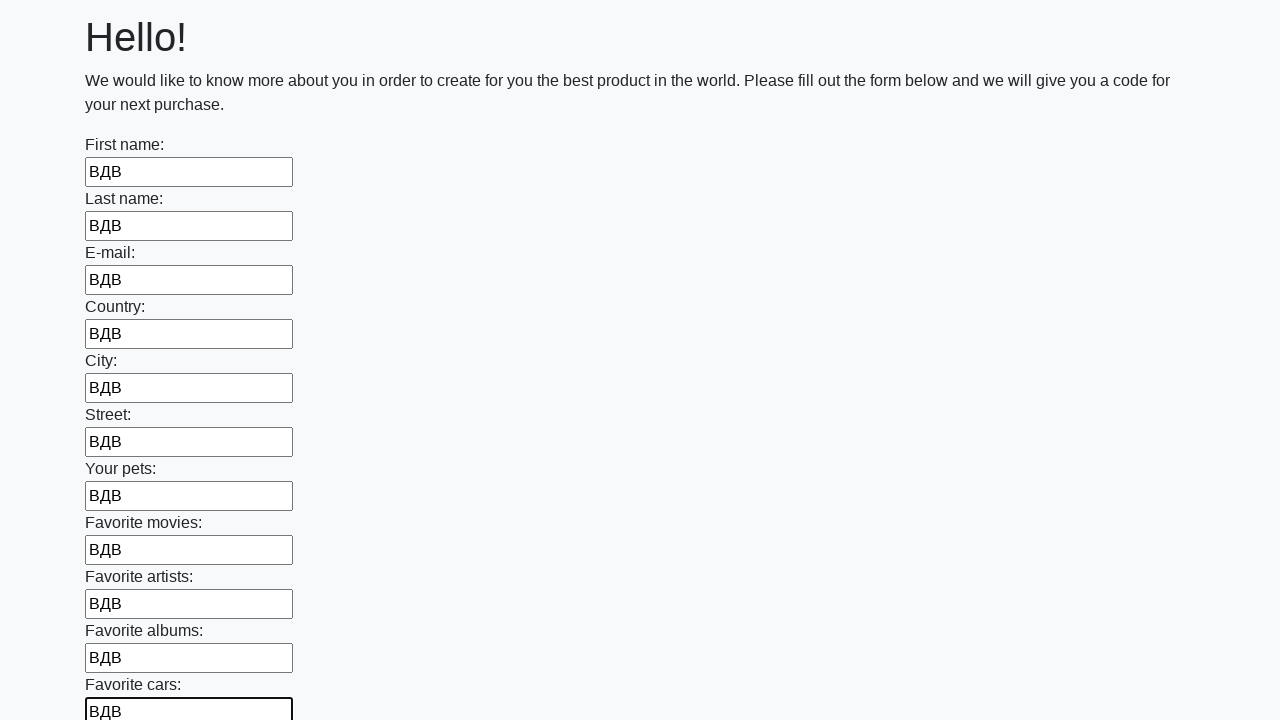

Filled input field with text on input >> nth=11
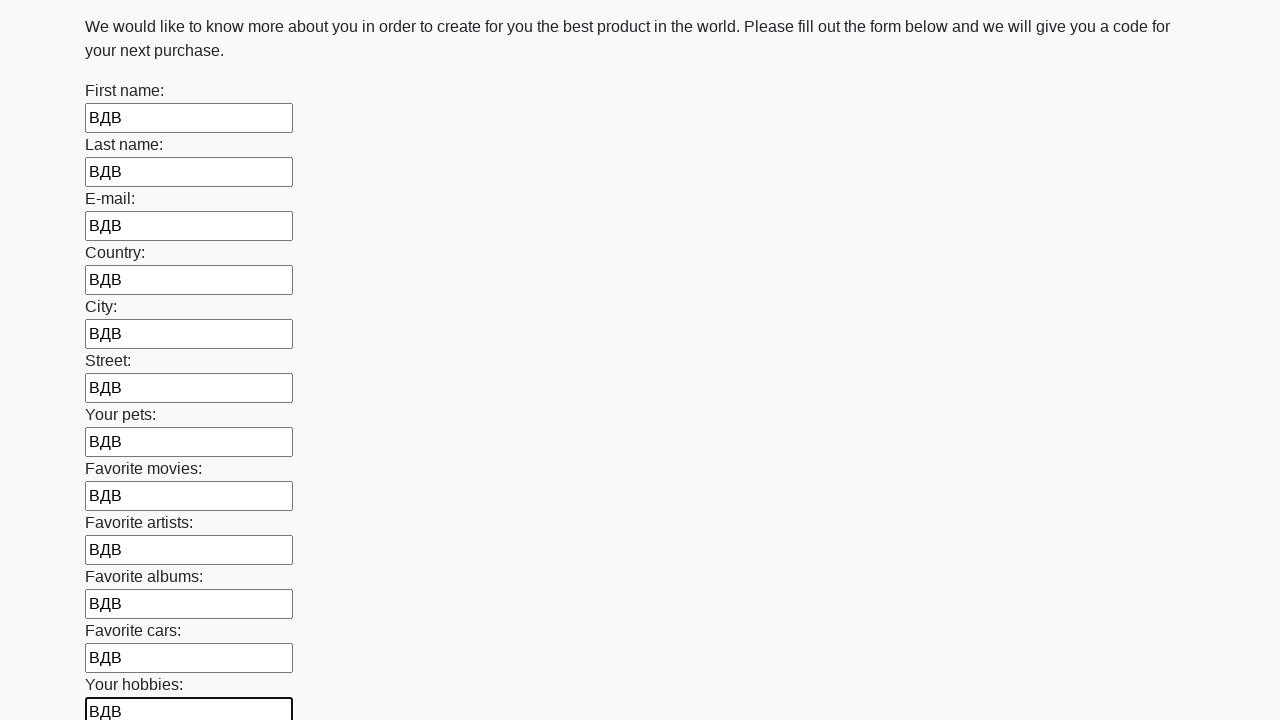

Filled input field with text on input >> nth=12
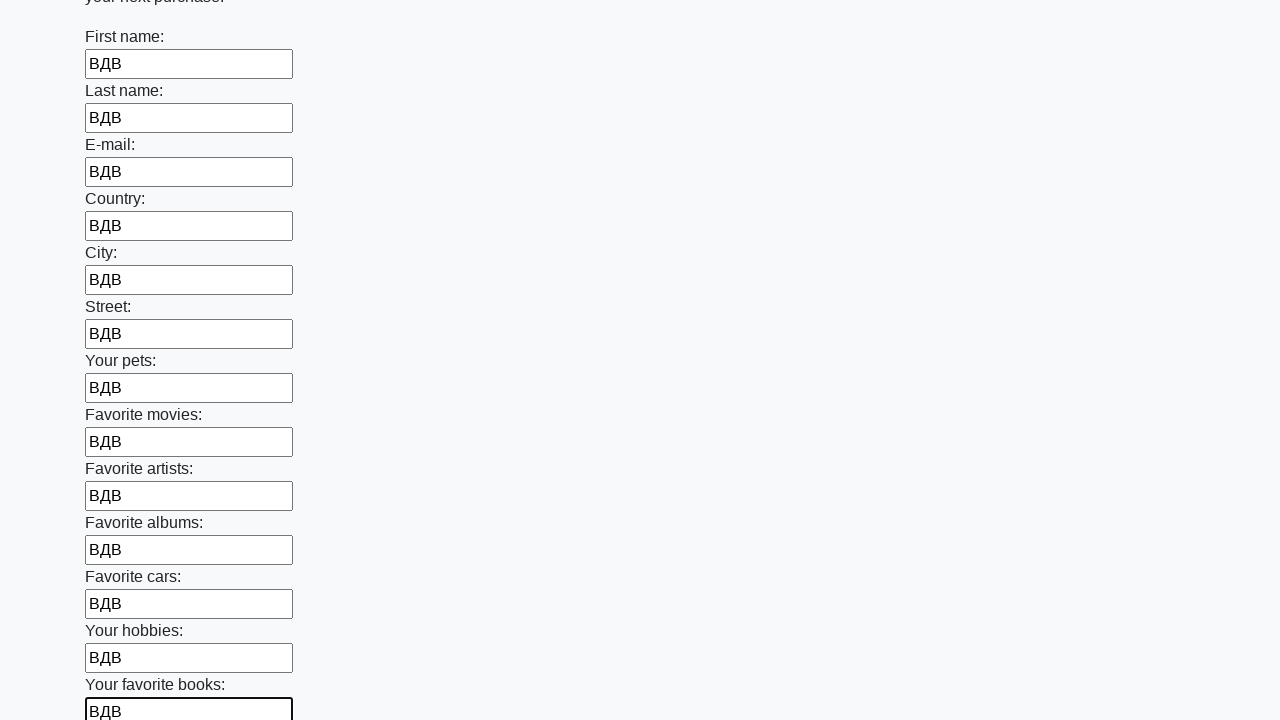

Filled input field with text on input >> nth=13
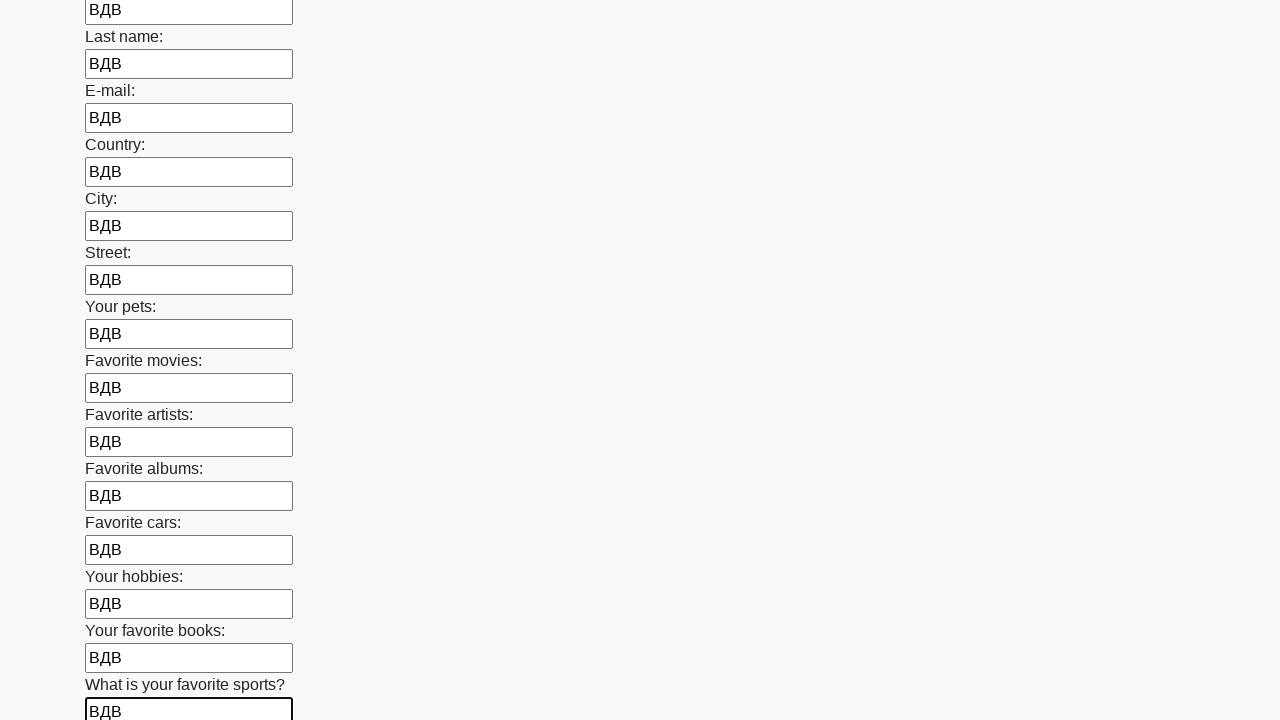

Filled input field with text on input >> nth=14
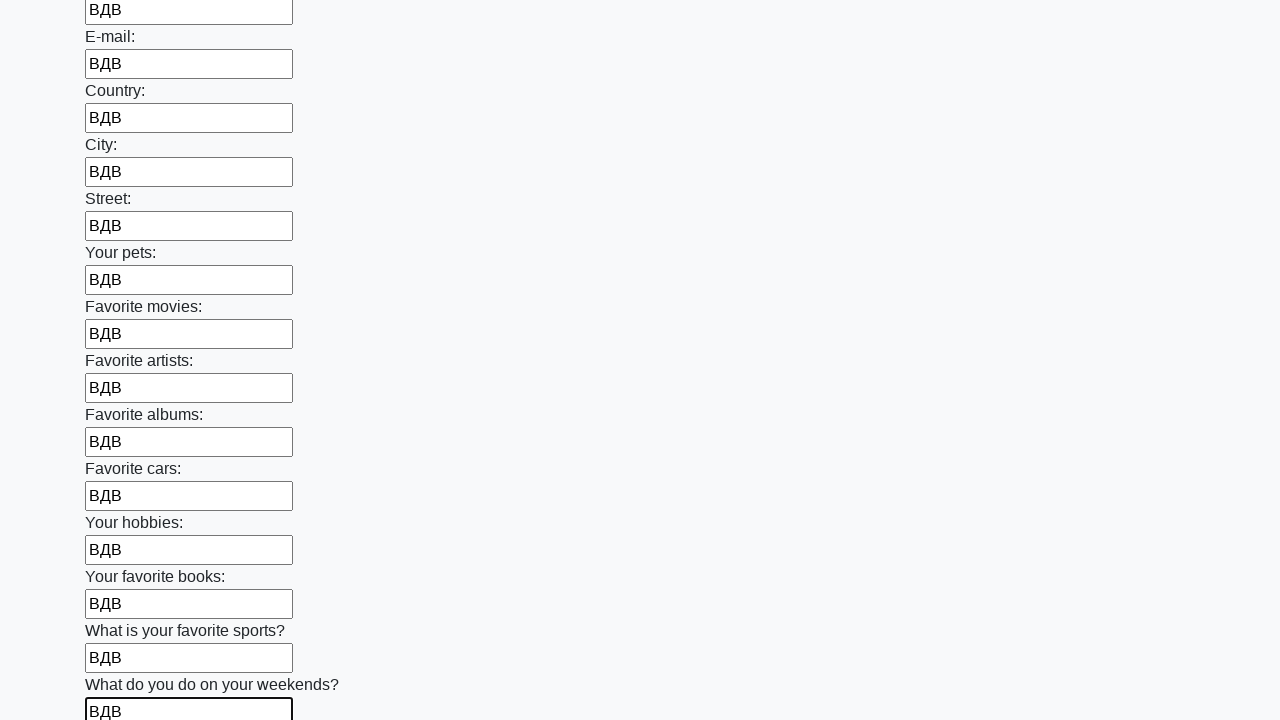

Filled input field with text on input >> nth=15
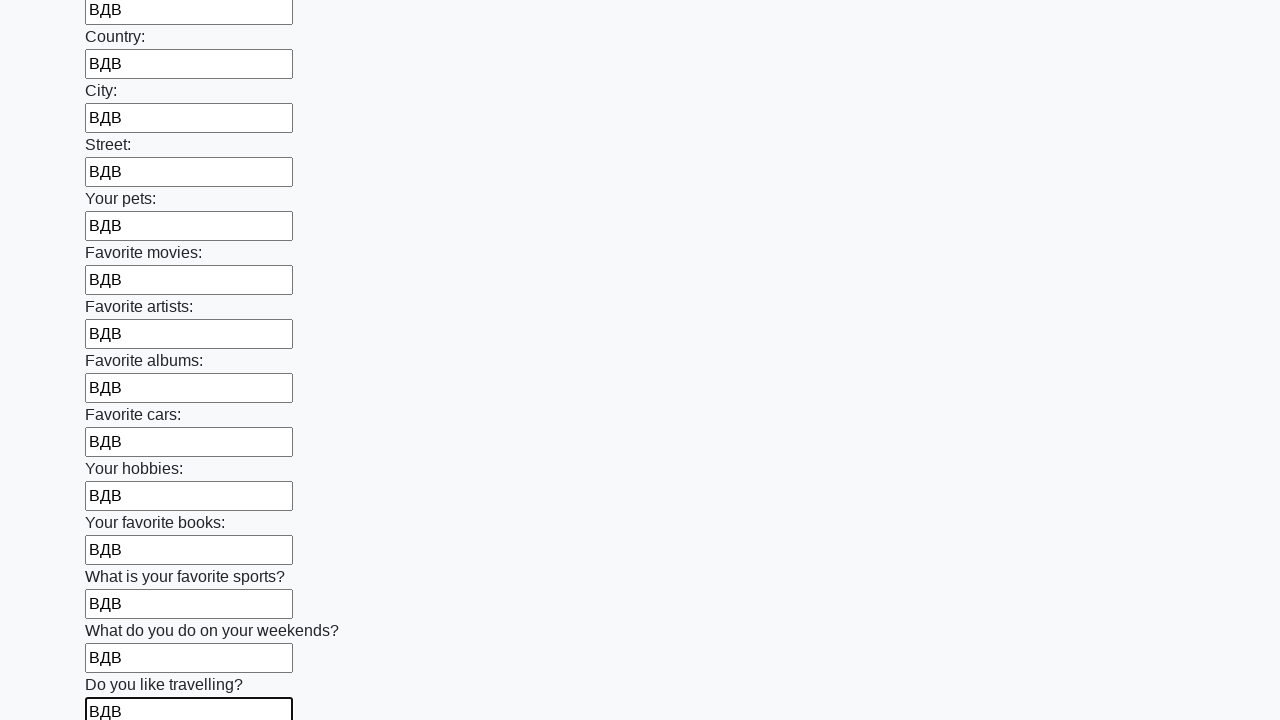

Filled input field with text on input >> nth=16
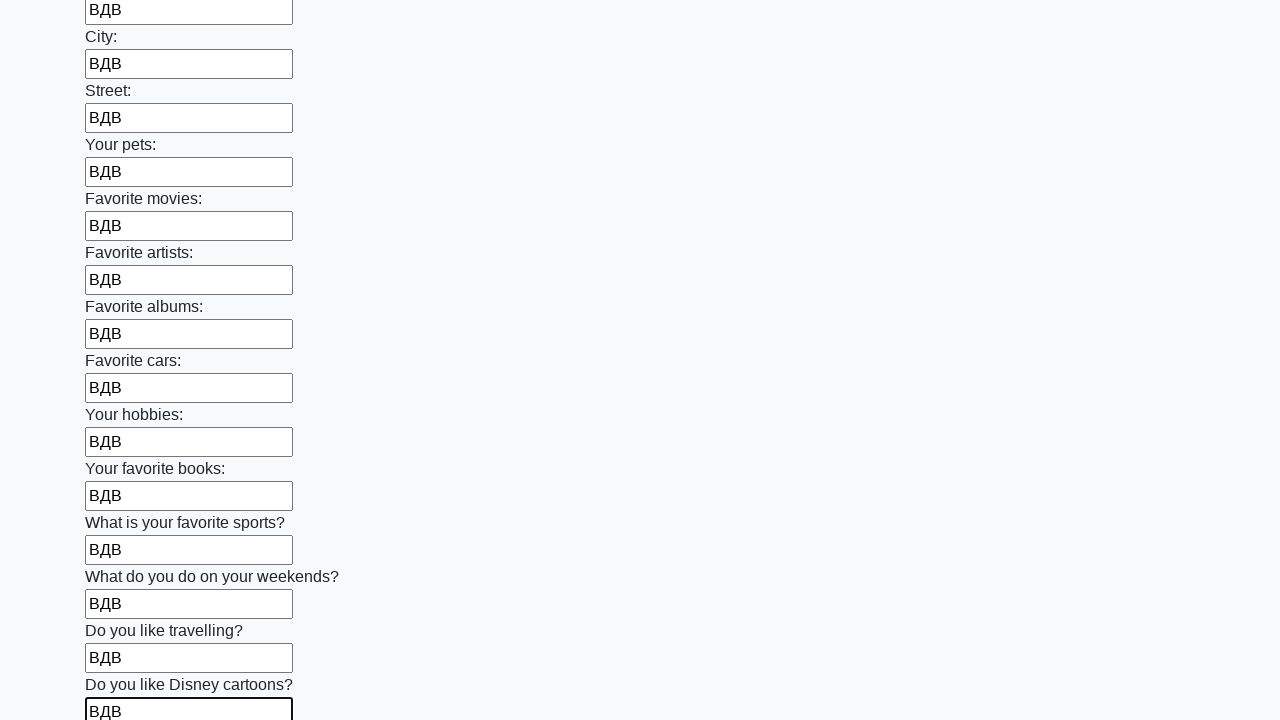

Filled input field with text on input >> nth=17
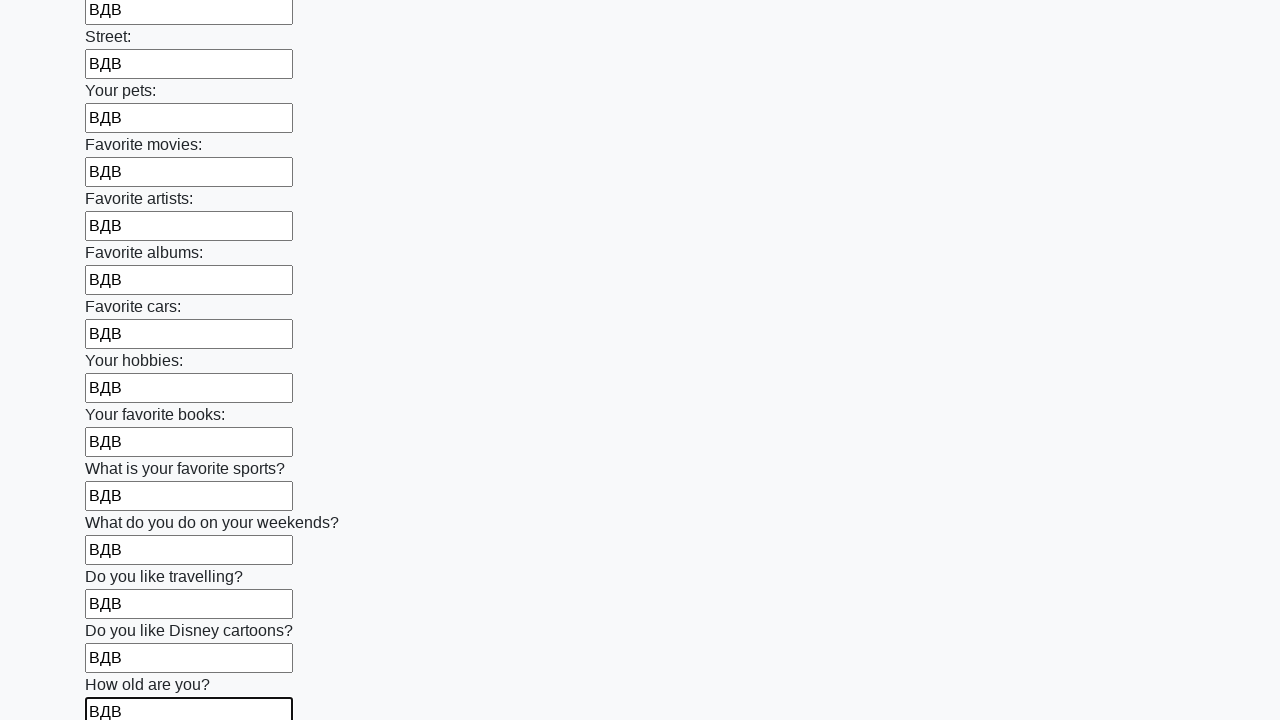

Filled input field with text on input >> nth=18
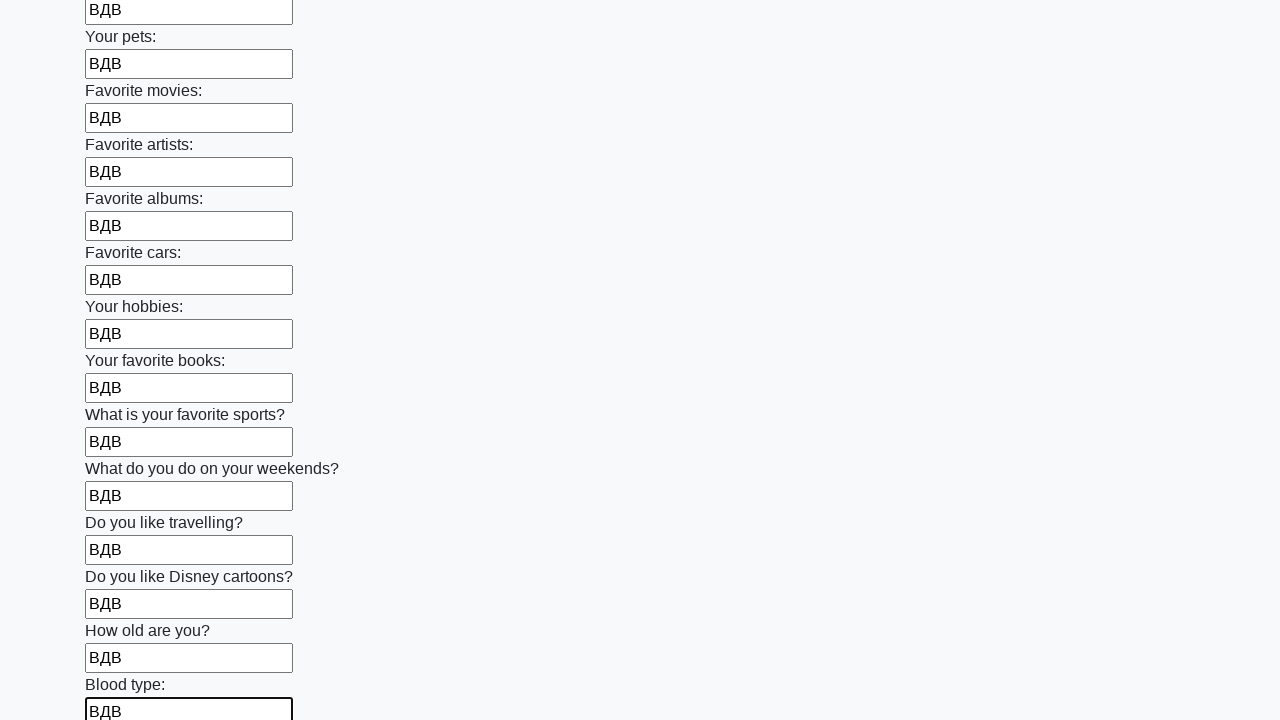

Filled input field with text on input >> nth=19
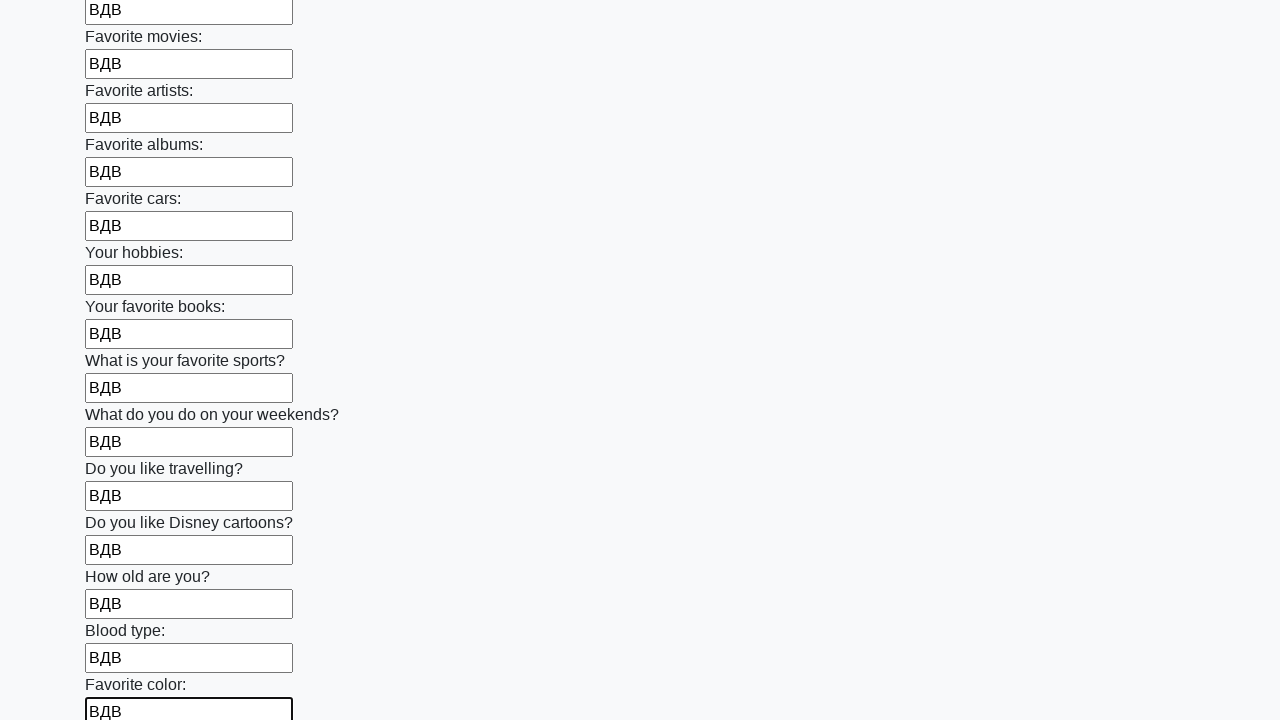

Filled input field with text on input >> nth=20
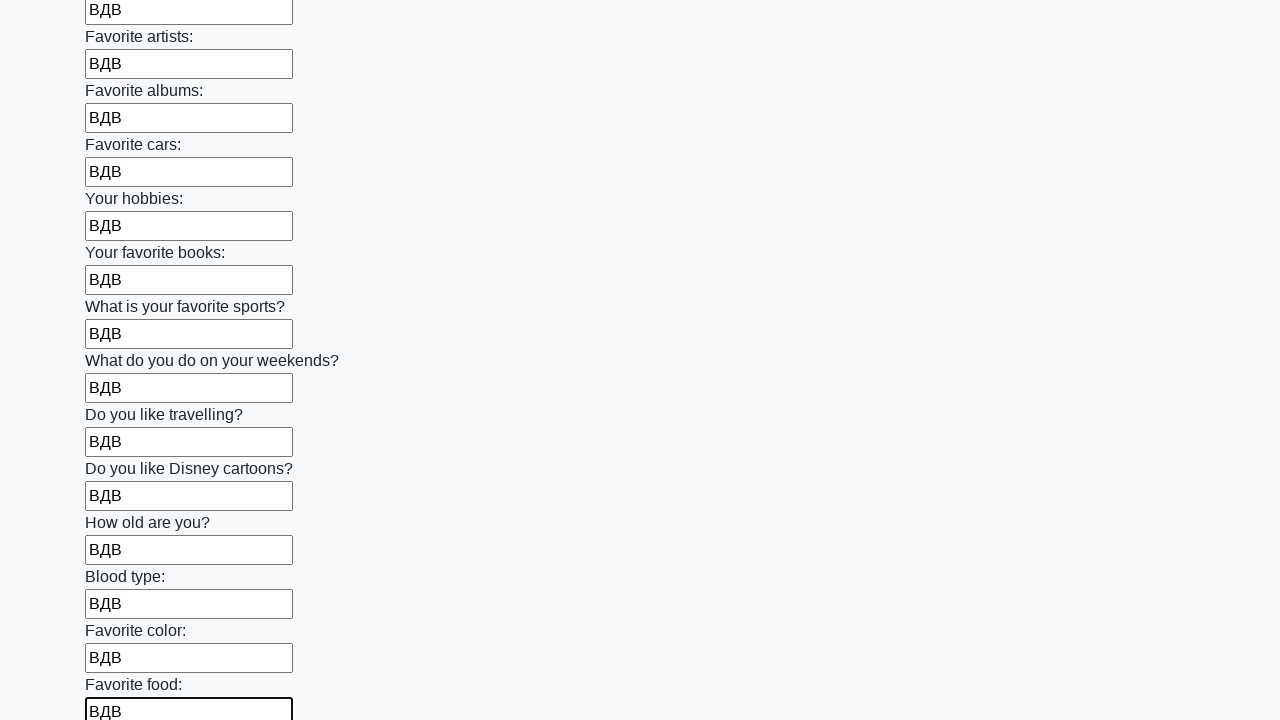

Filled input field with text on input >> nth=21
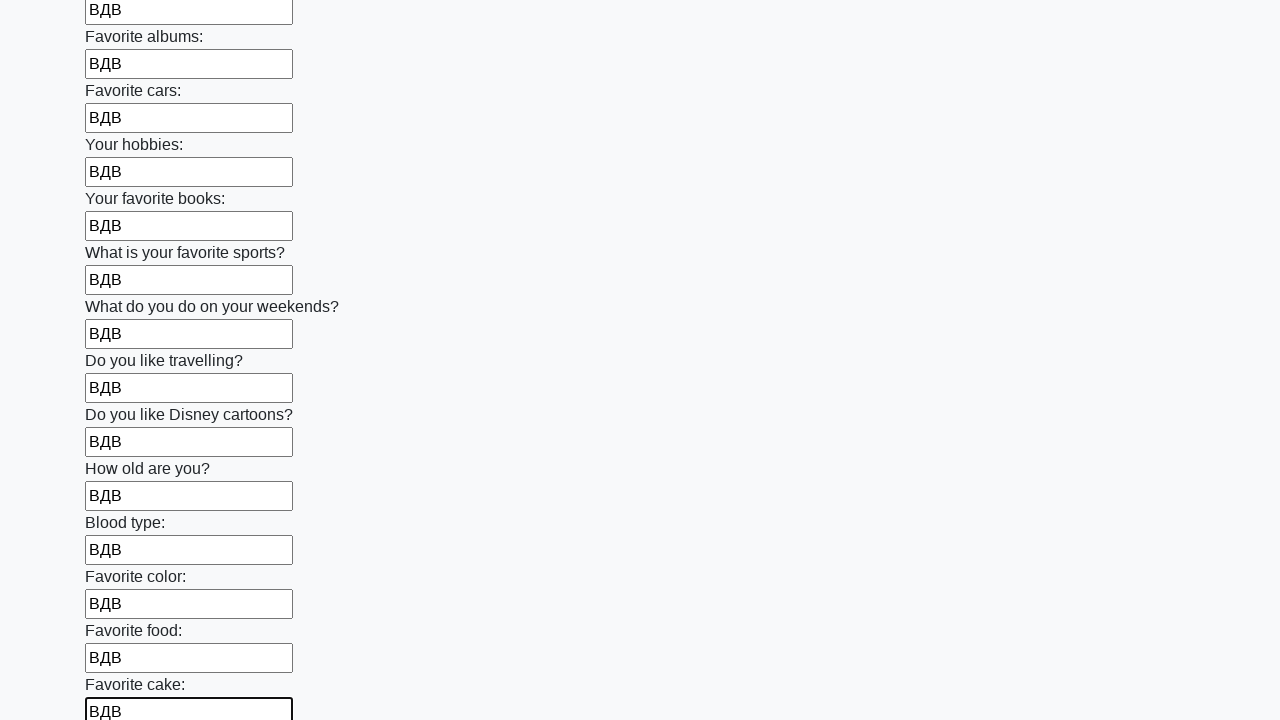

Filled input field with text on input >> nth=22
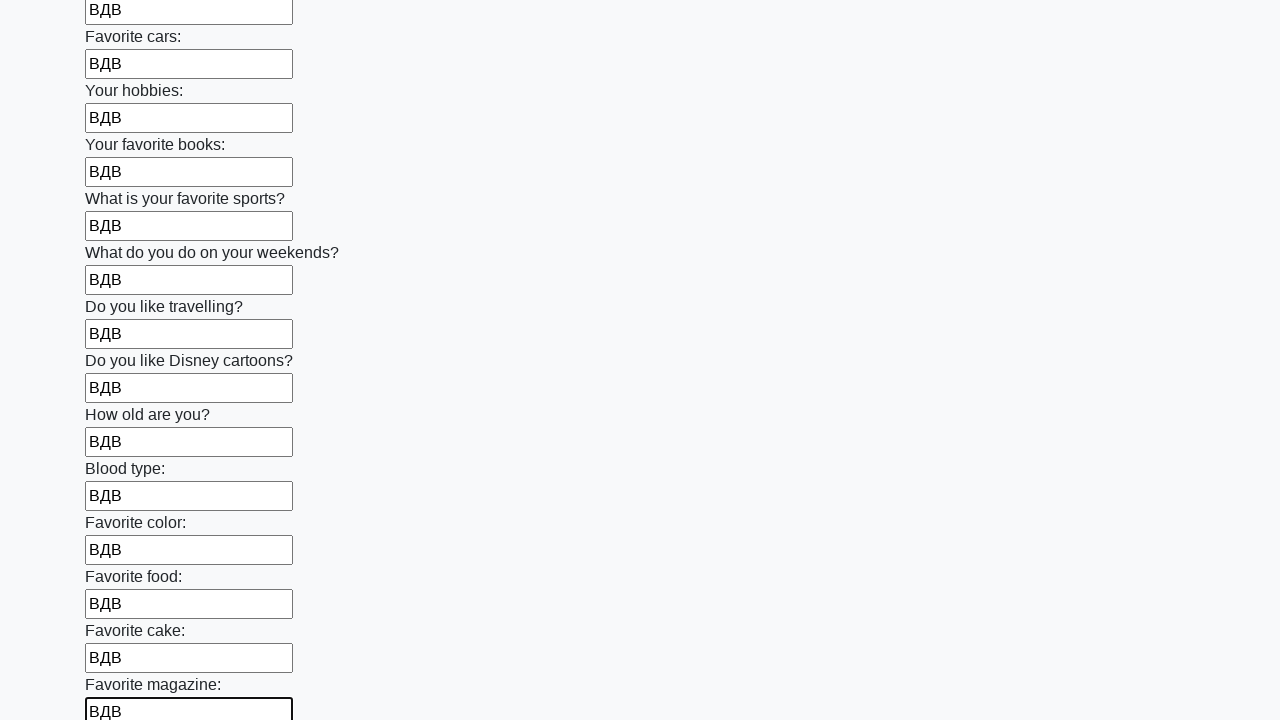

Filled input field with text on input >> nth=23
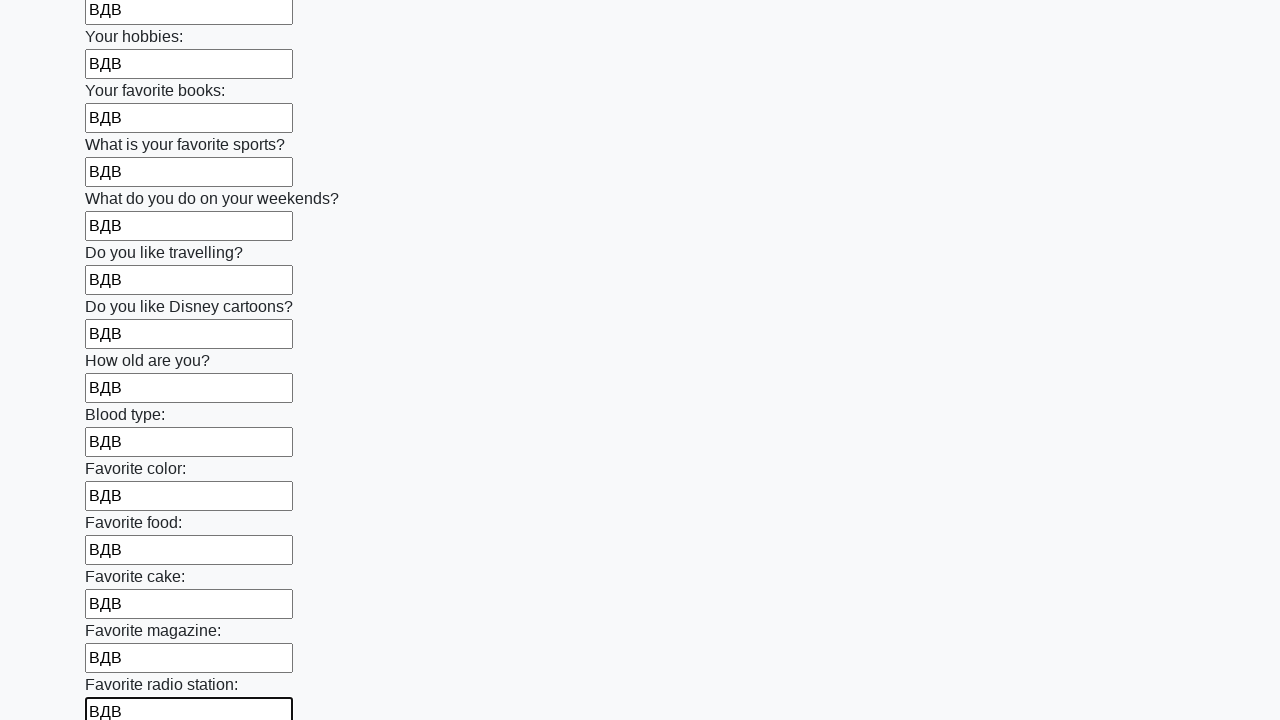

Filled input field with text on input >> nth=24
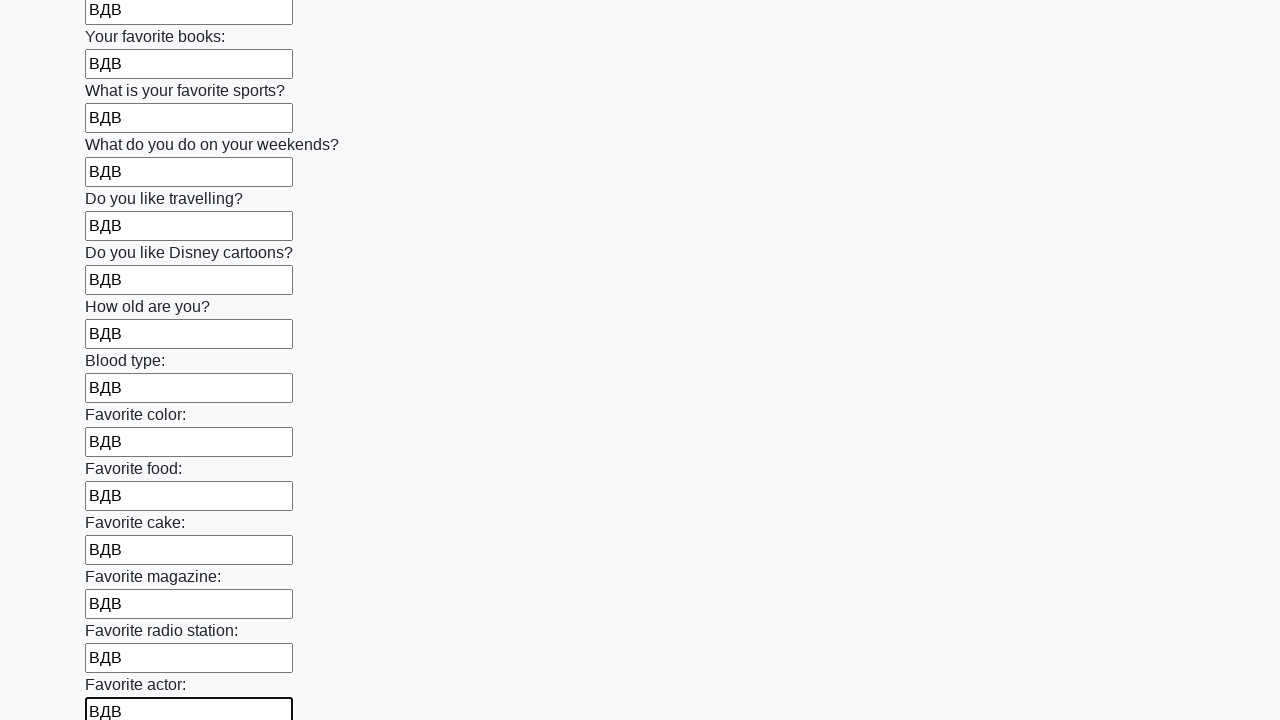

Filled input field with text on input >> nth=25
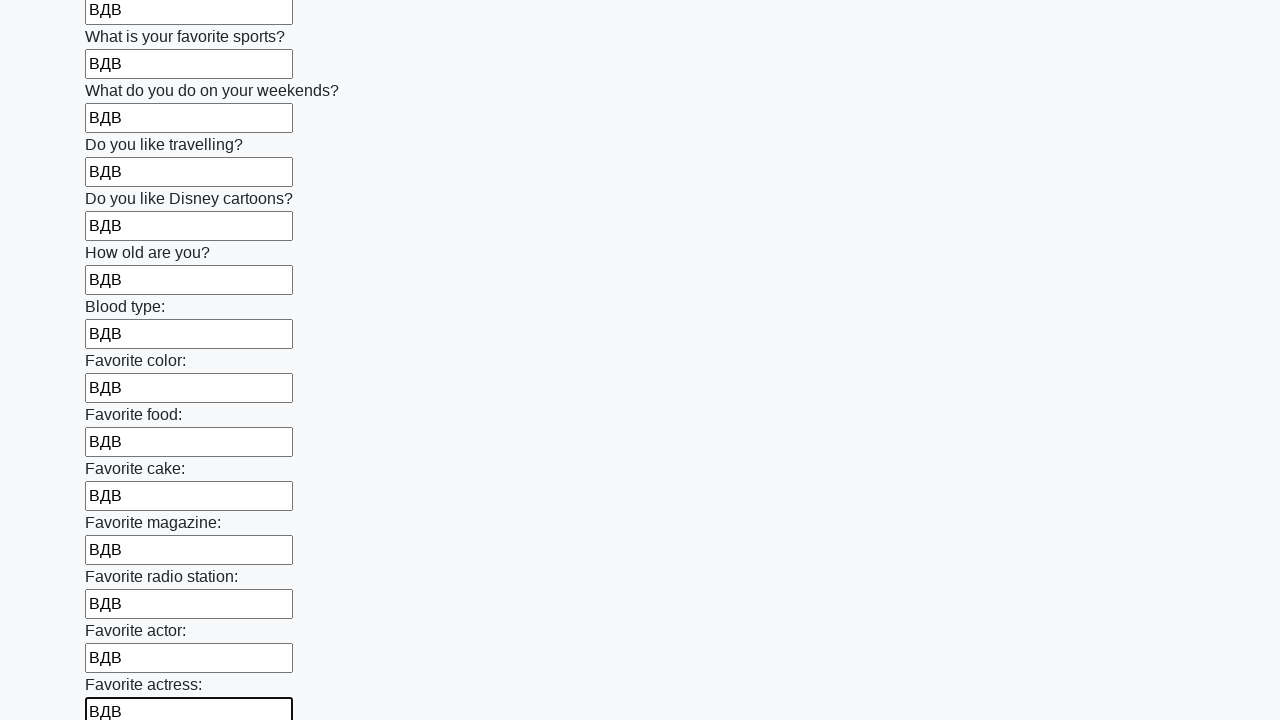

Filled input field with text on input >> nth=26
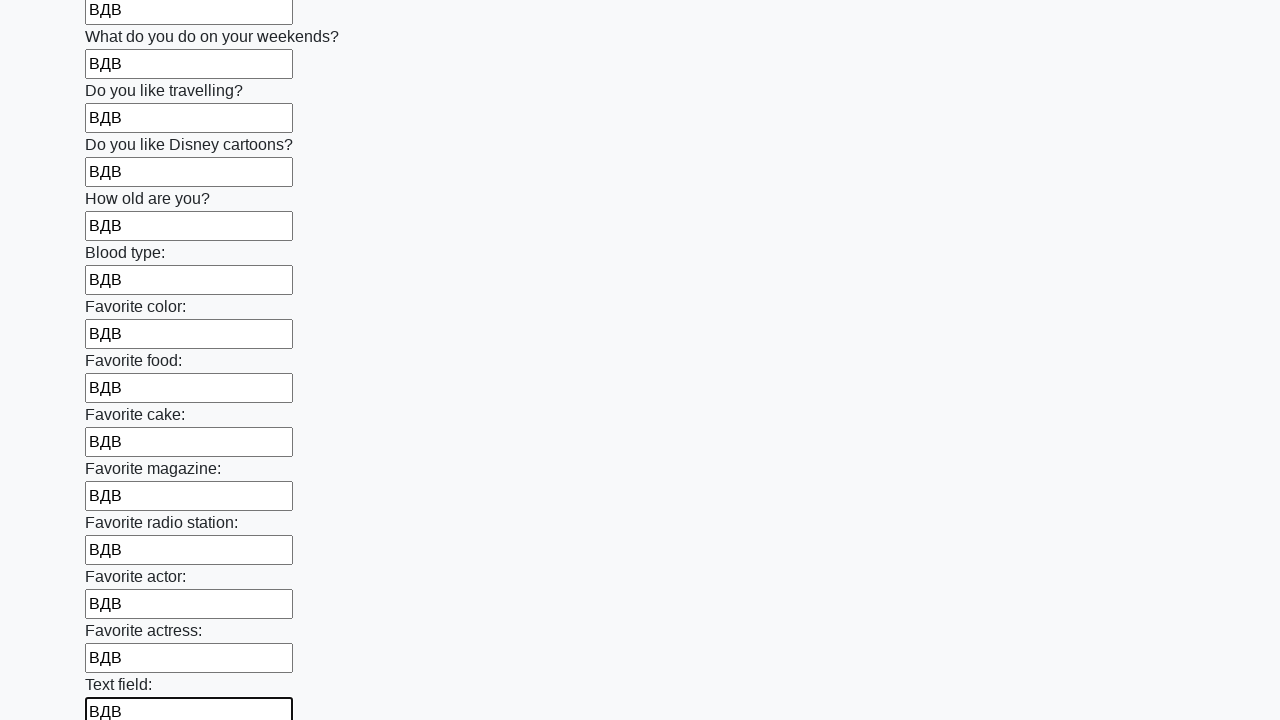

Filled input field with text on input >> nth=27
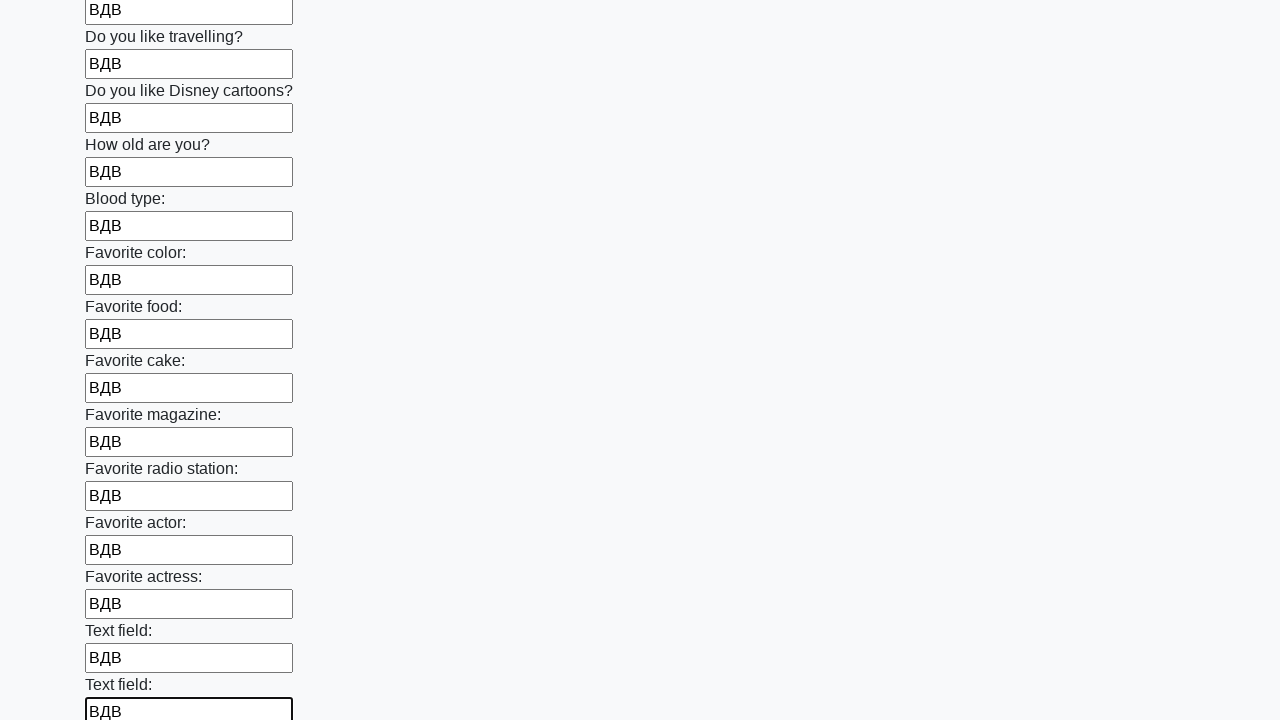

Filled input field with text on input >> nth=28
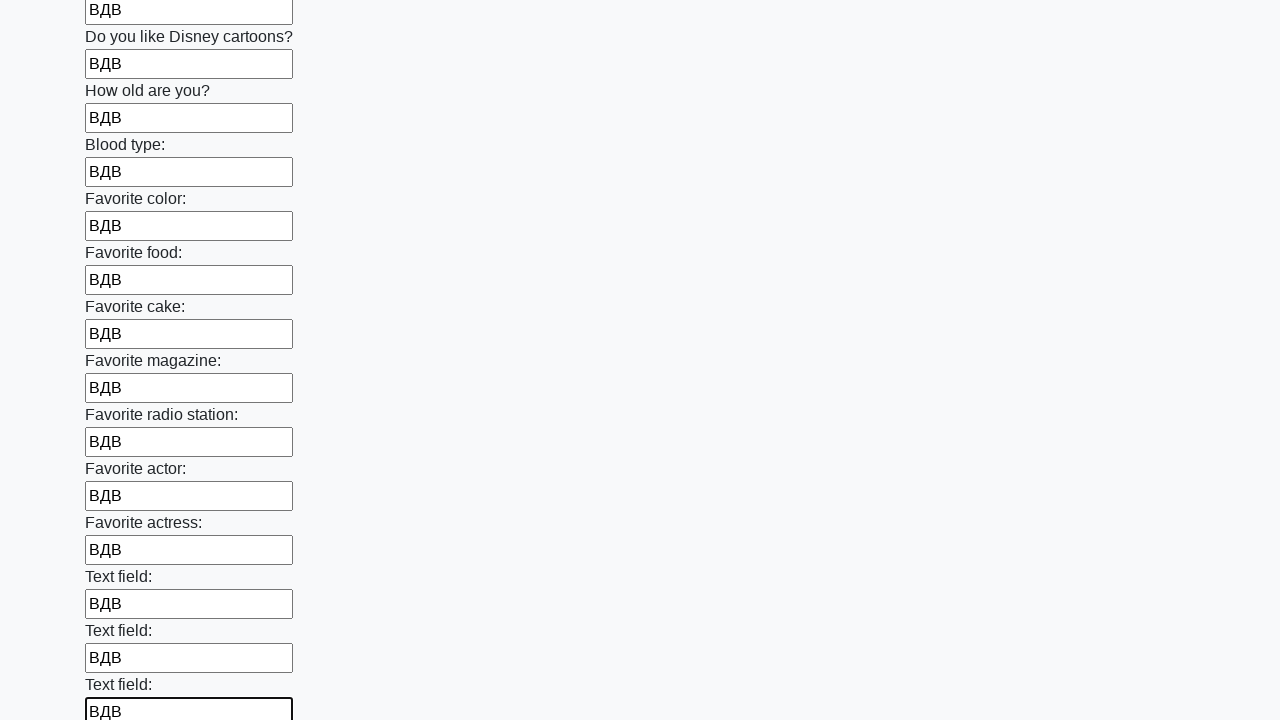

Filled input field with text on input >> nth=29
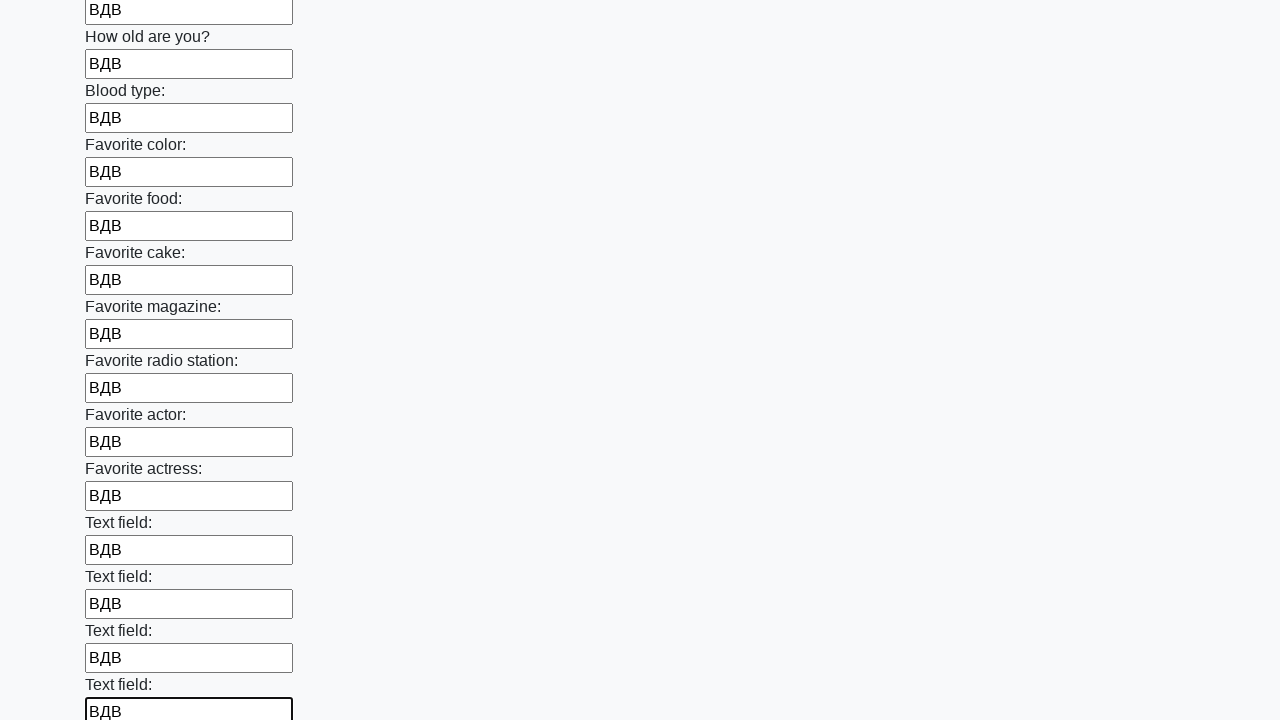

Filled input field with text on input >> nth=30
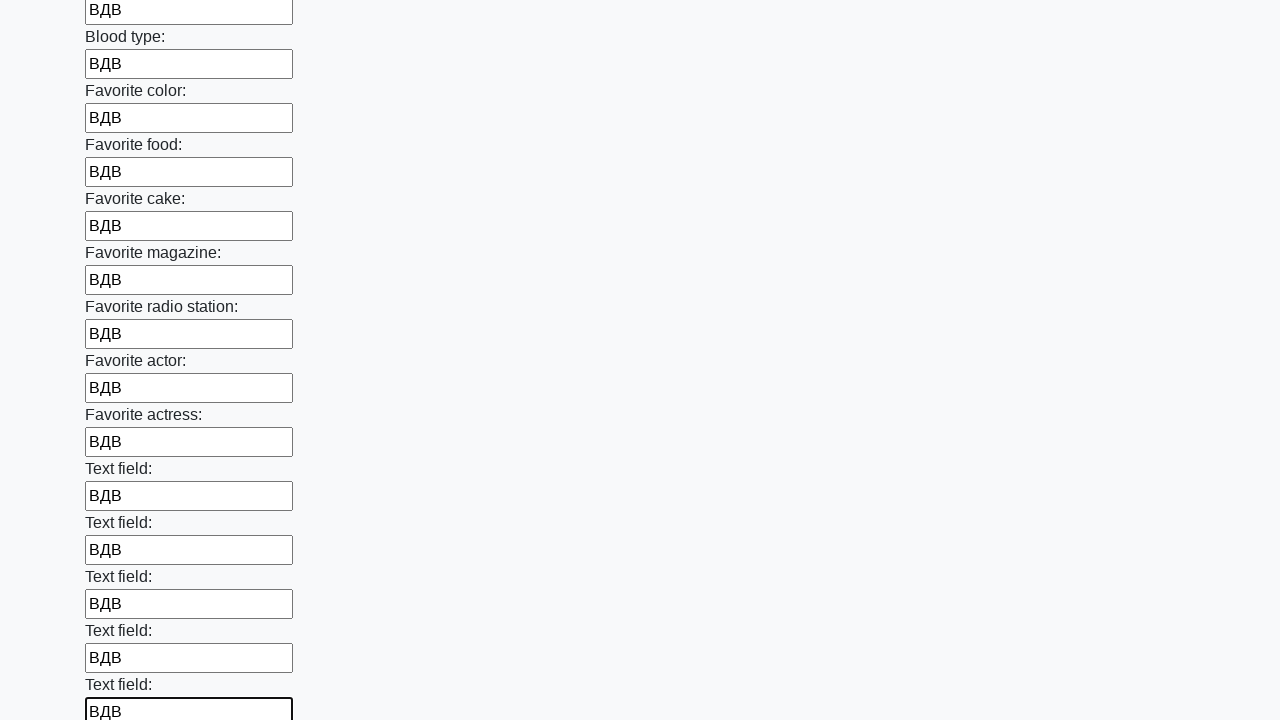

Filled input field with text on input >> nth=31
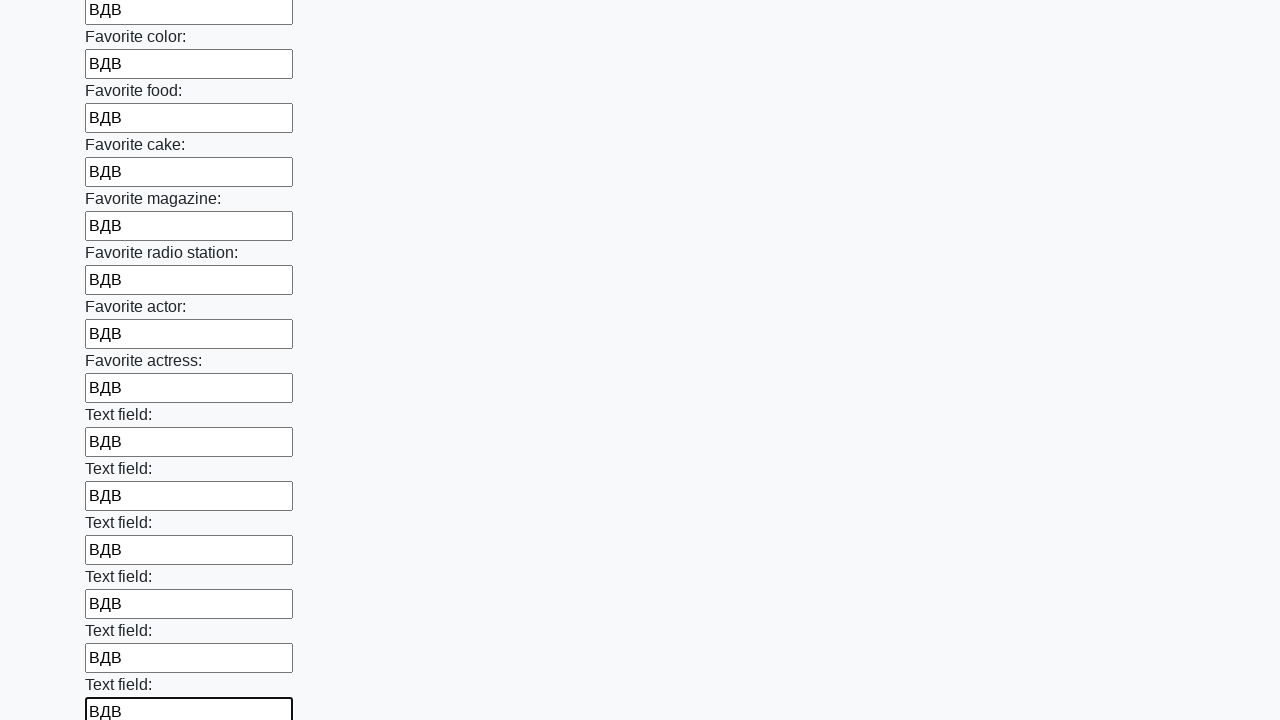

Filled input field with text on input >> nth=32
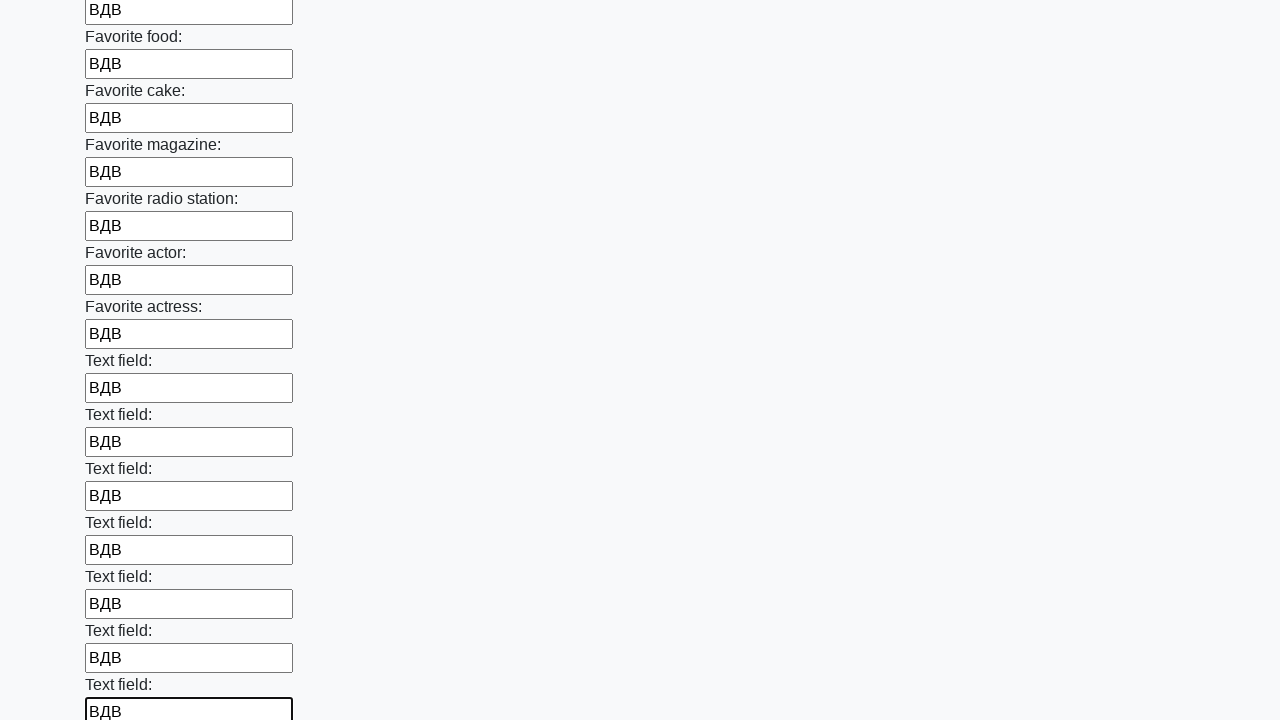

Filled input field with text on input >> nth=33
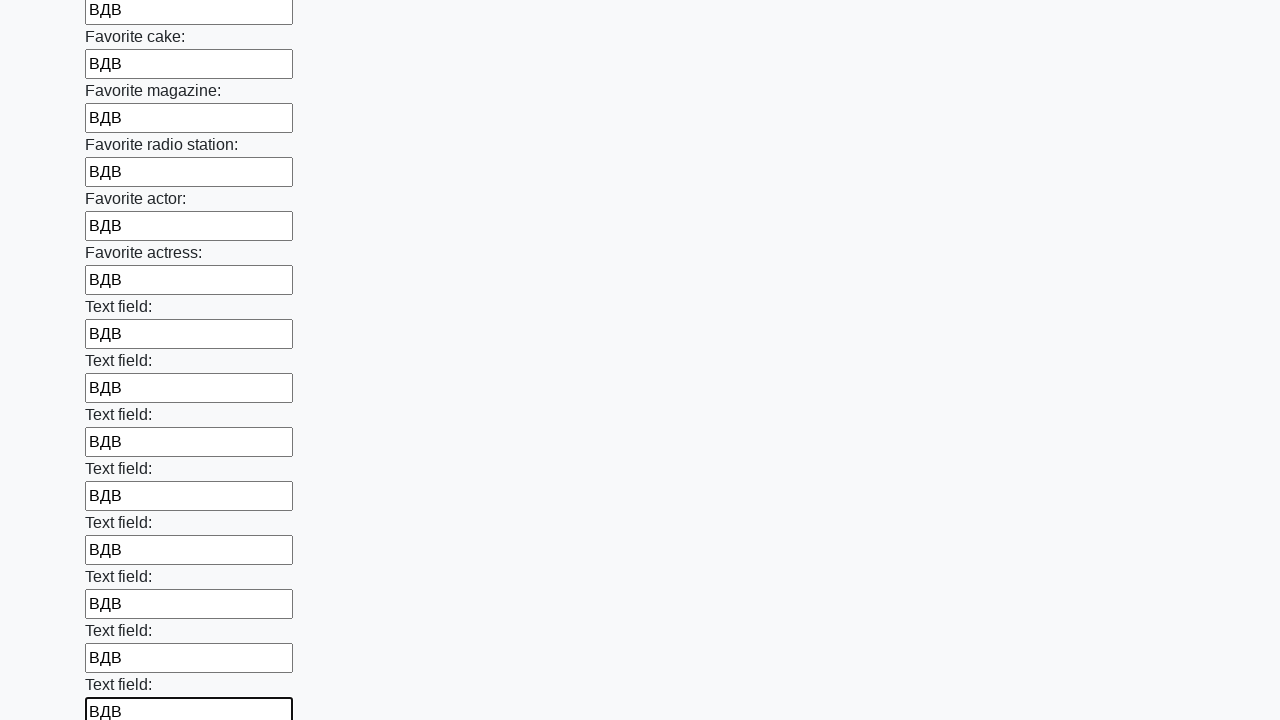

Filled input field with text on input >> nth=34
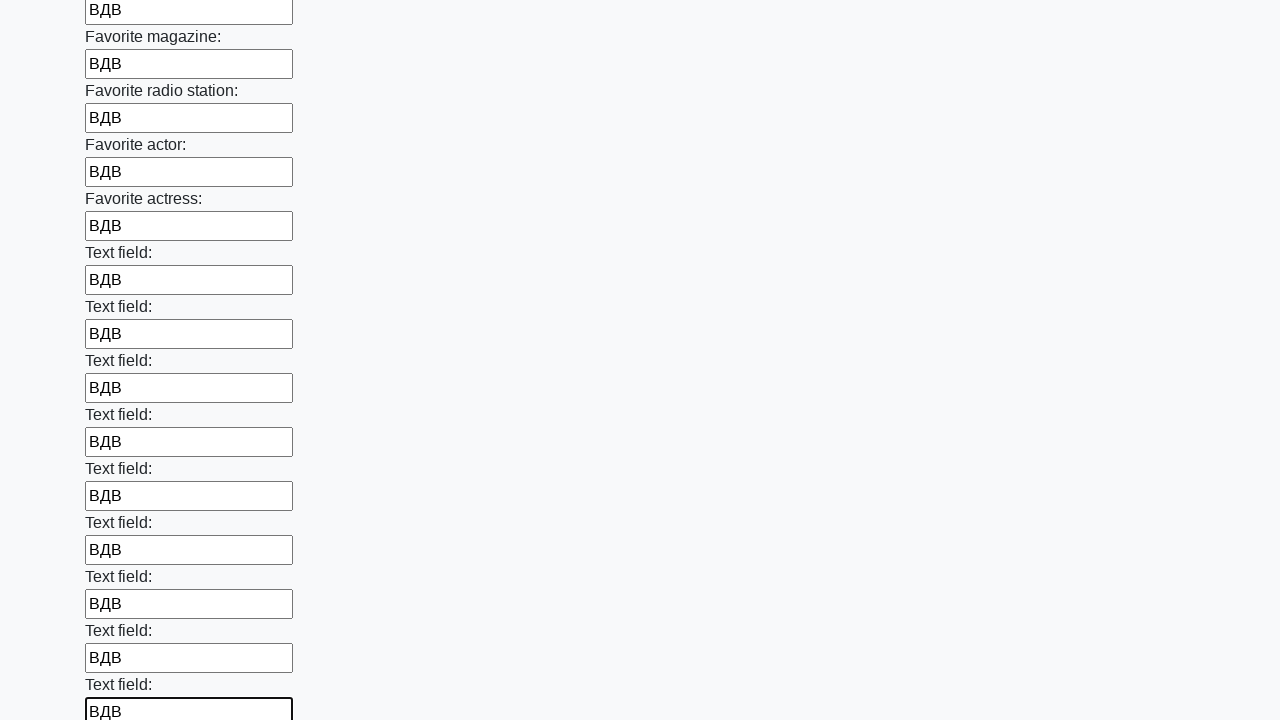

Filled input field with text on input >> nth=35
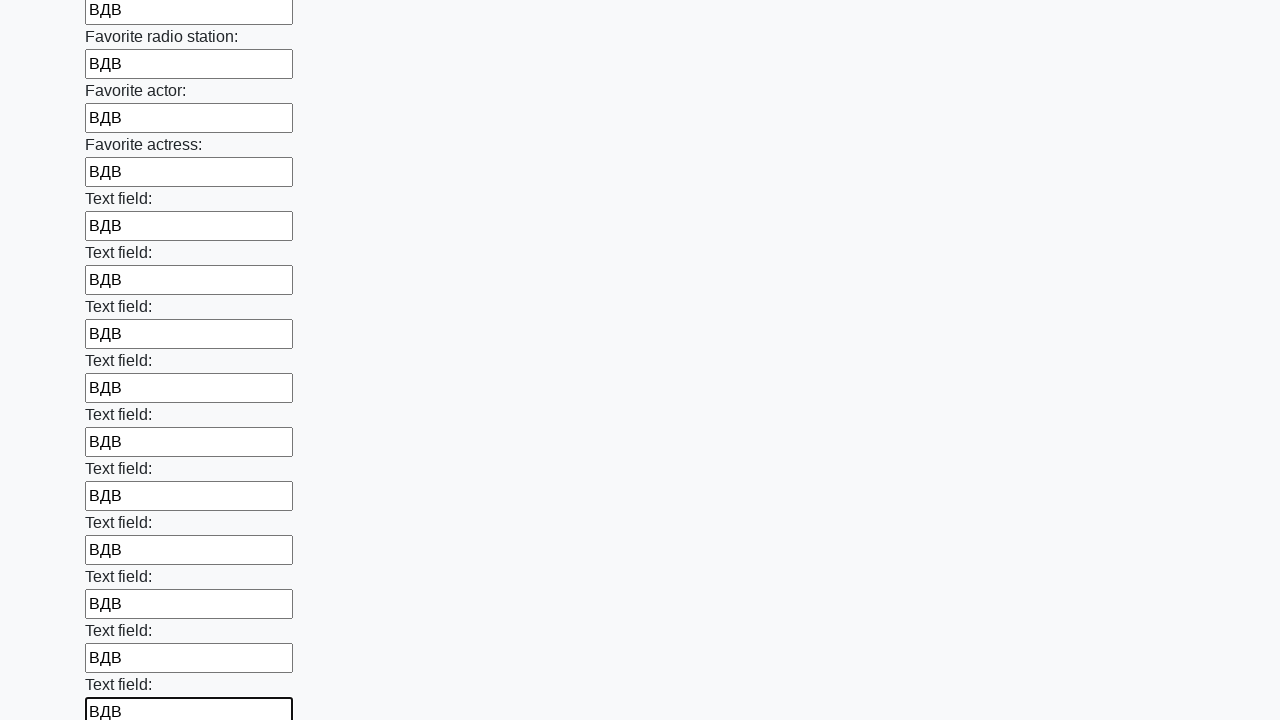

Filled input field with text on input >> nth=36
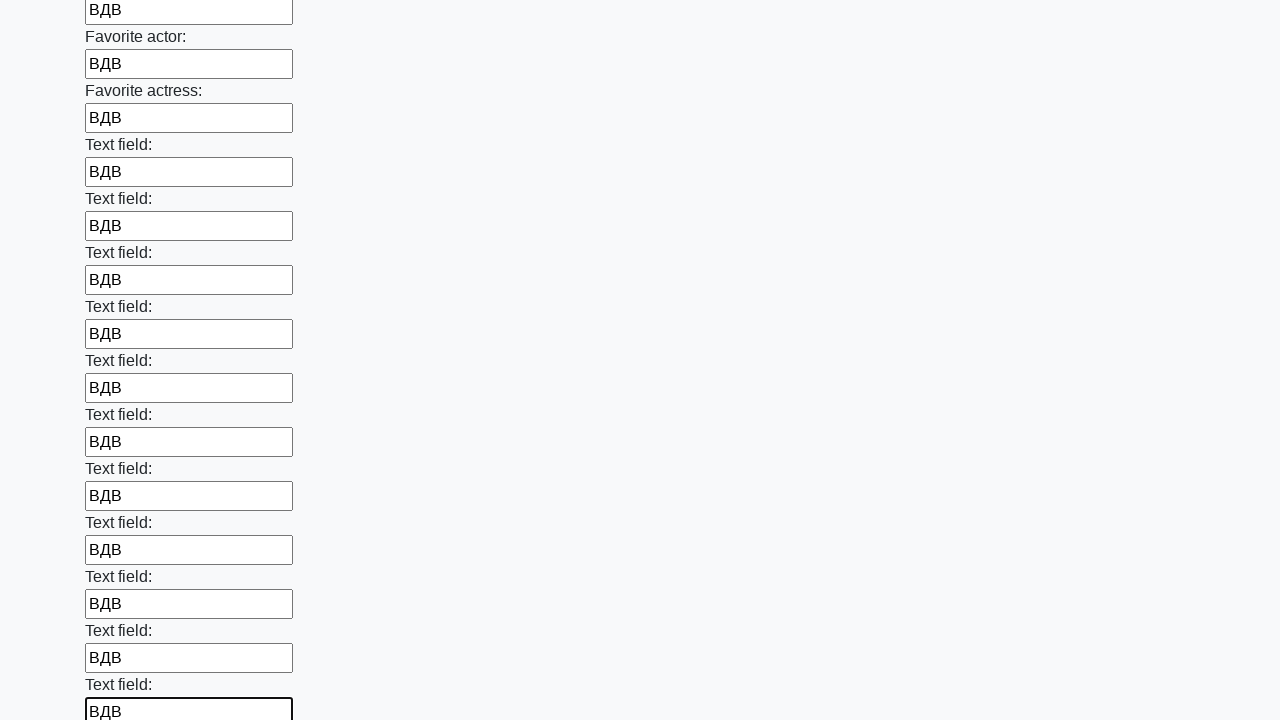

Filled input field with text on input >> nth=37
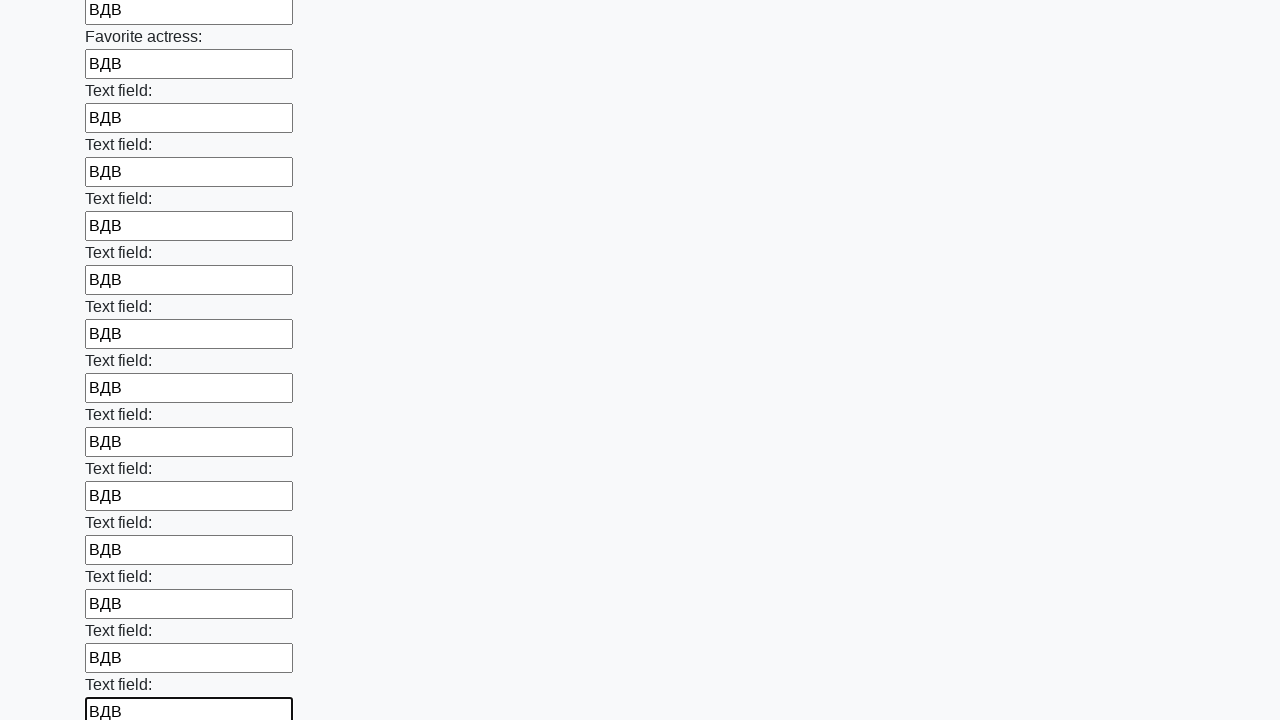

Filled input field with text on input >> nth=38
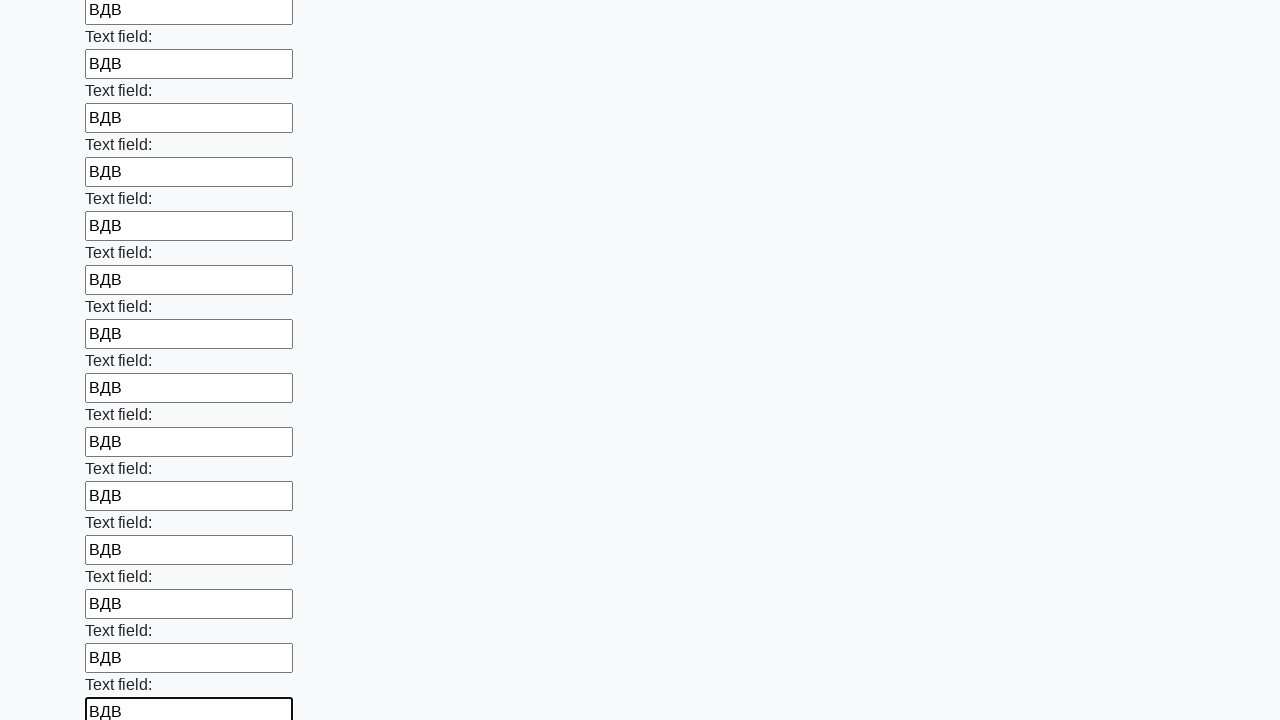

Filled input field with text on input >> nth=39
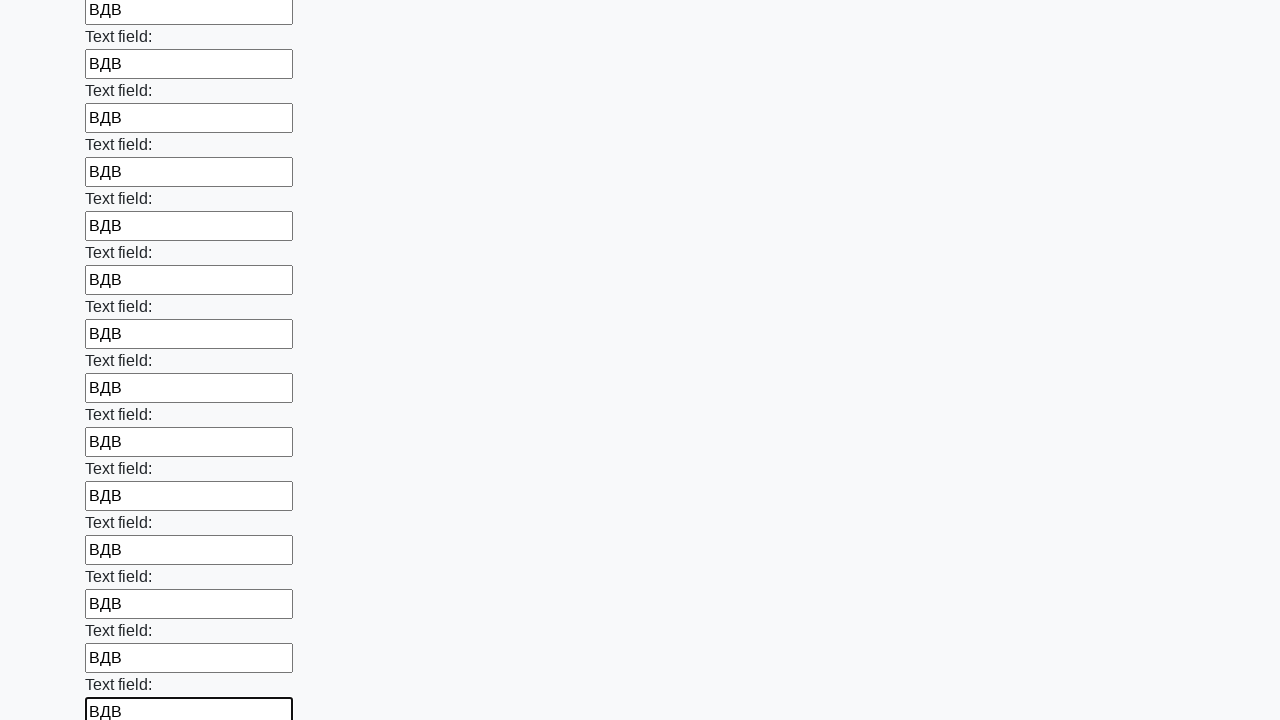

Filled input field with text on input >> nth=40
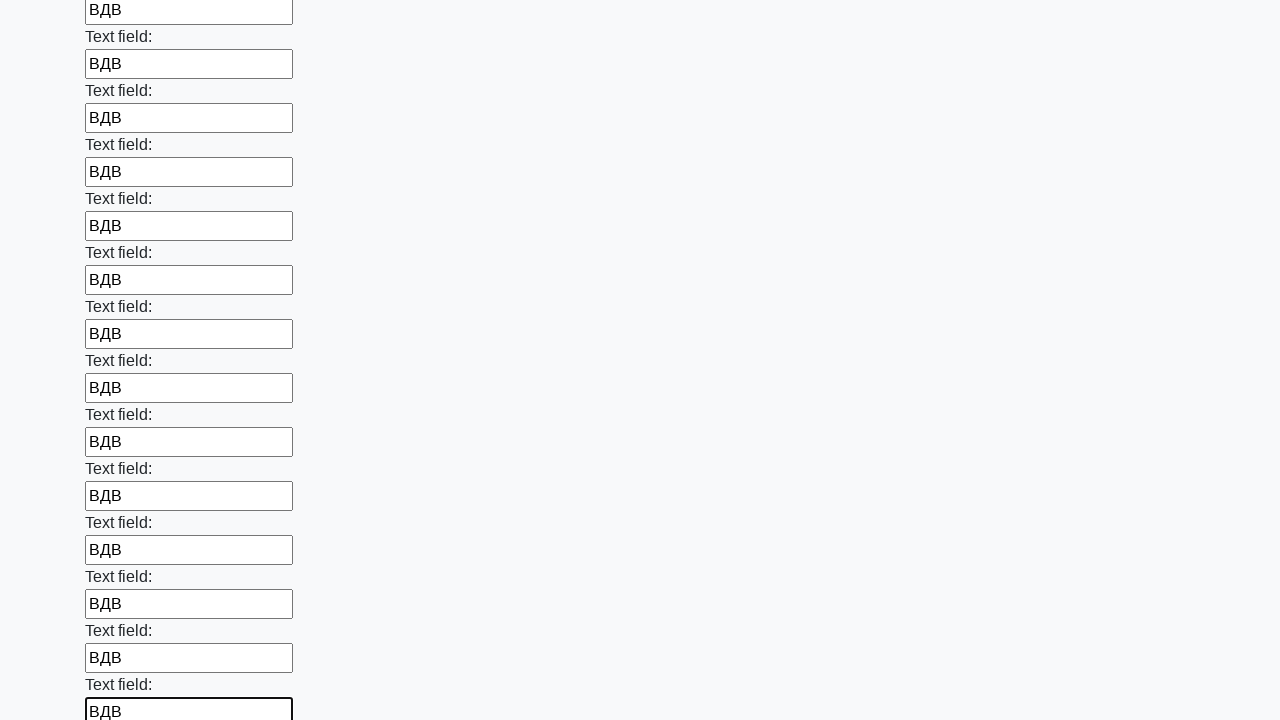

Filled input field with text on input >> nth=41
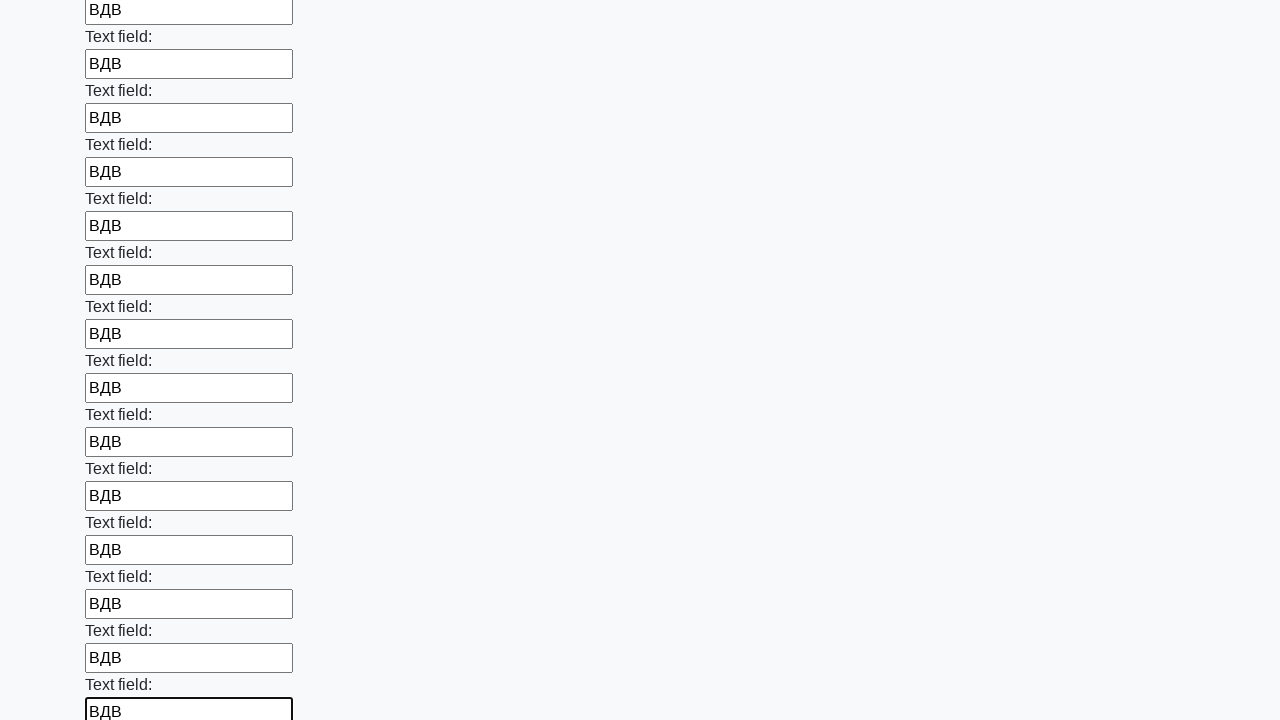

Filled input field with text on input >> nth=42
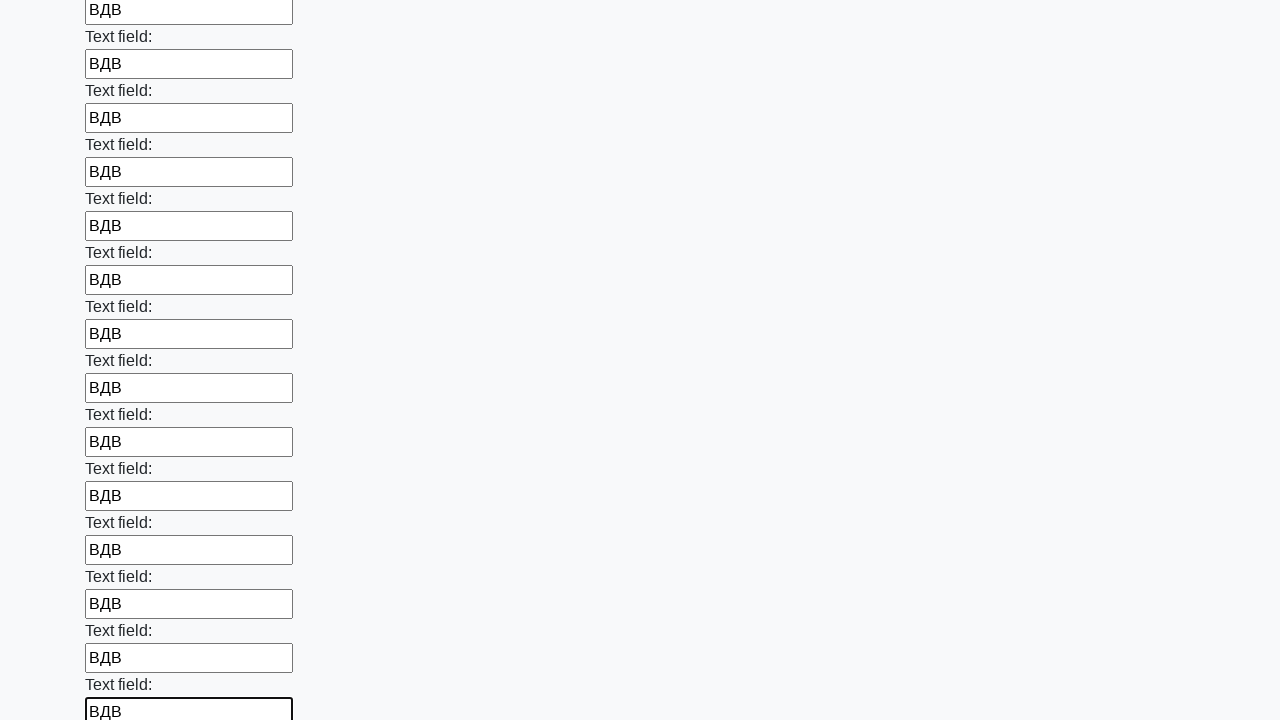

Filled input field with text on input >> nth=43
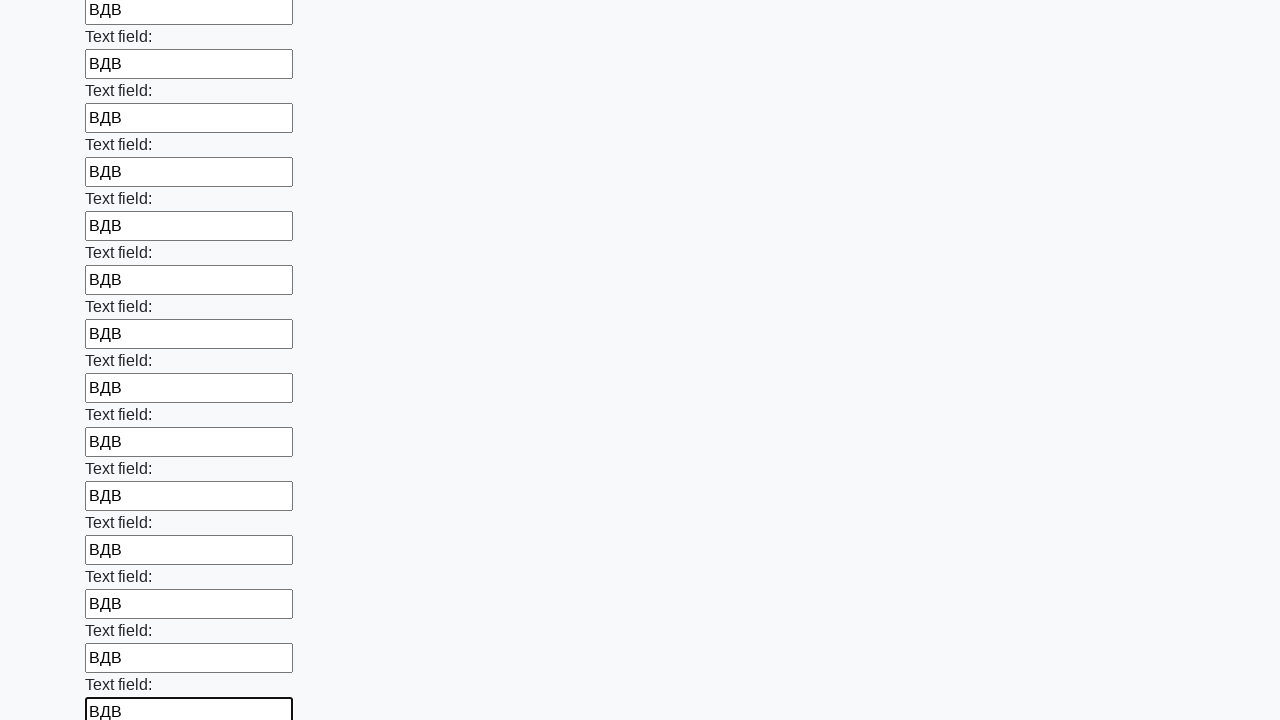

Filled input field with text on input >> nth=44
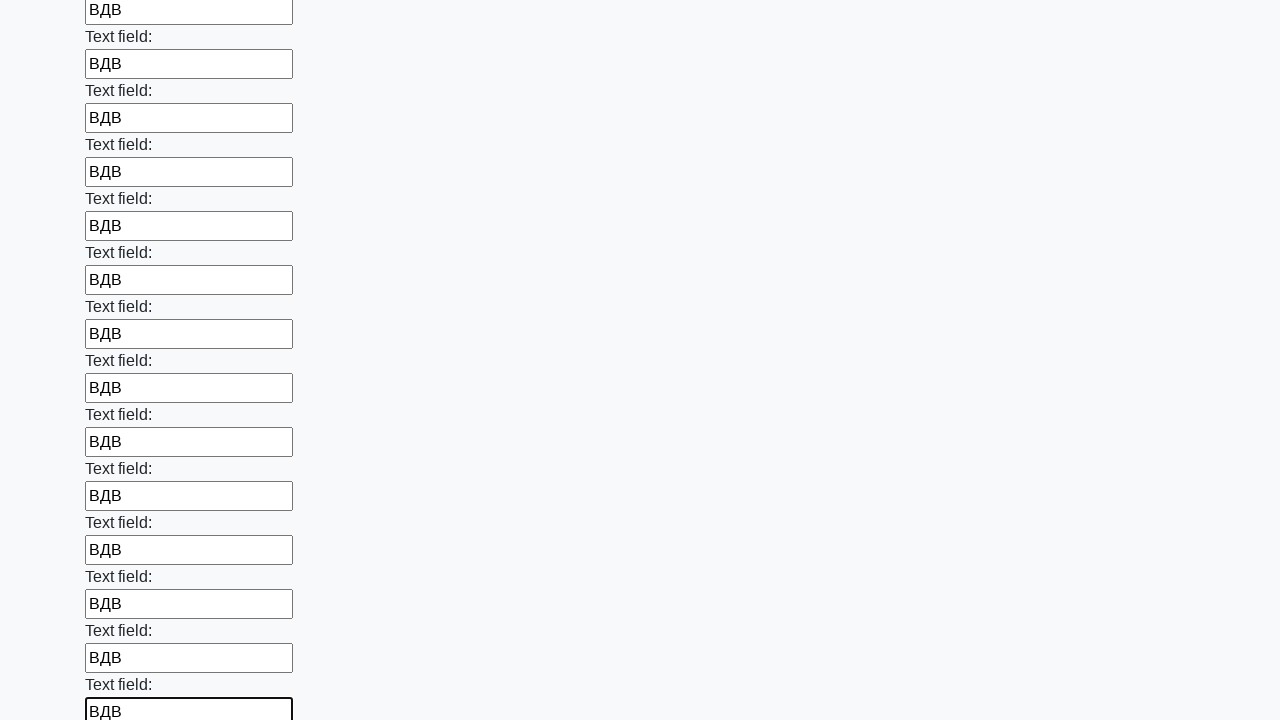

Filled input field with text on input >> nth=45
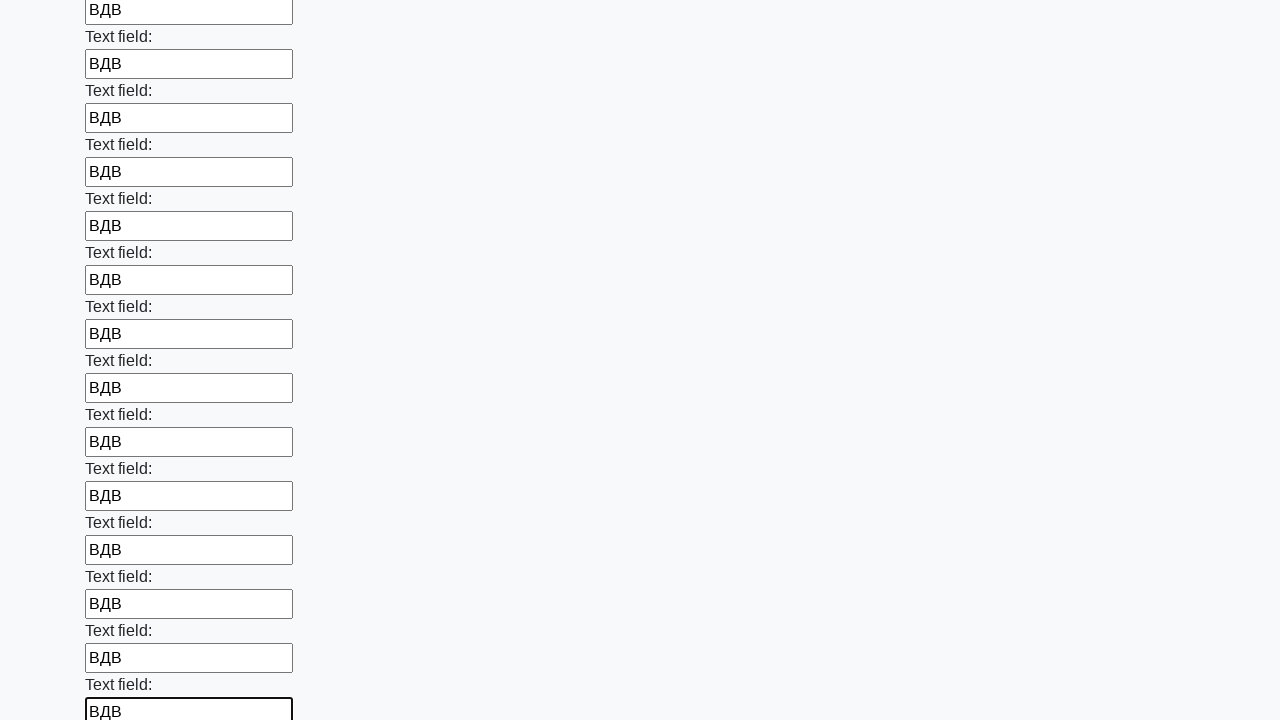

Filled input field with text on input >> nth=46
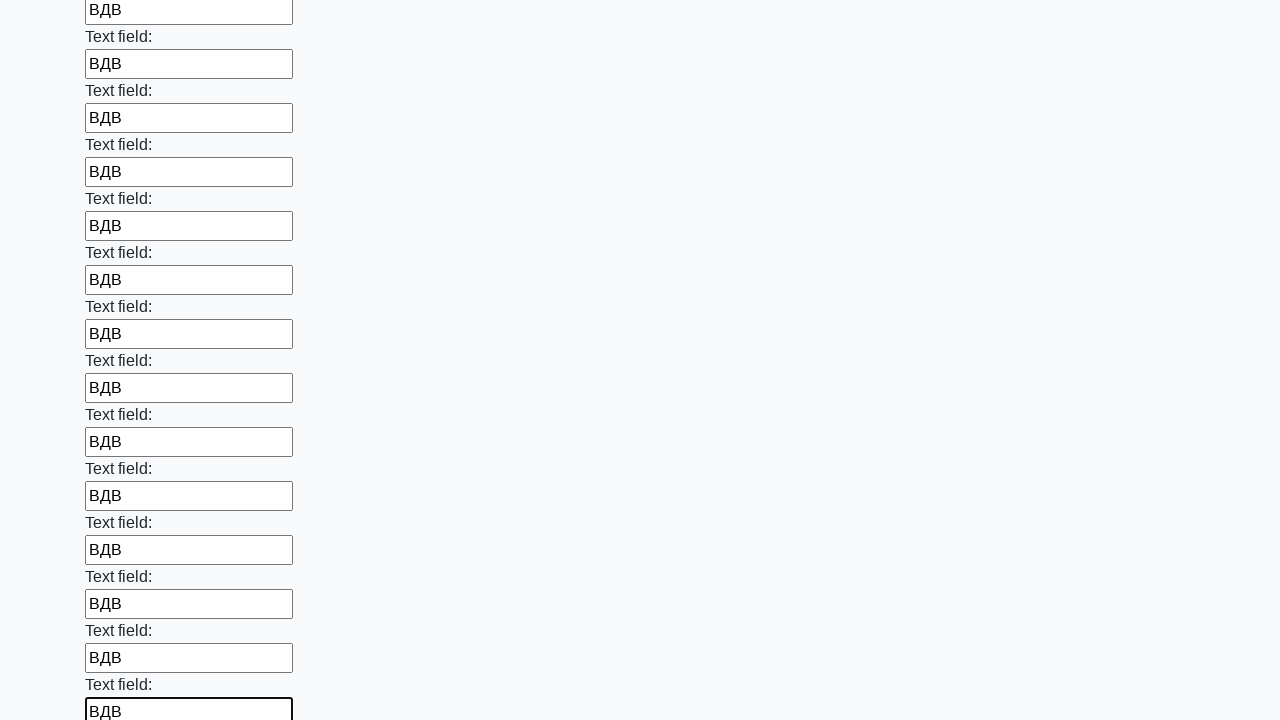

Filled input field with text on input >> nth=47
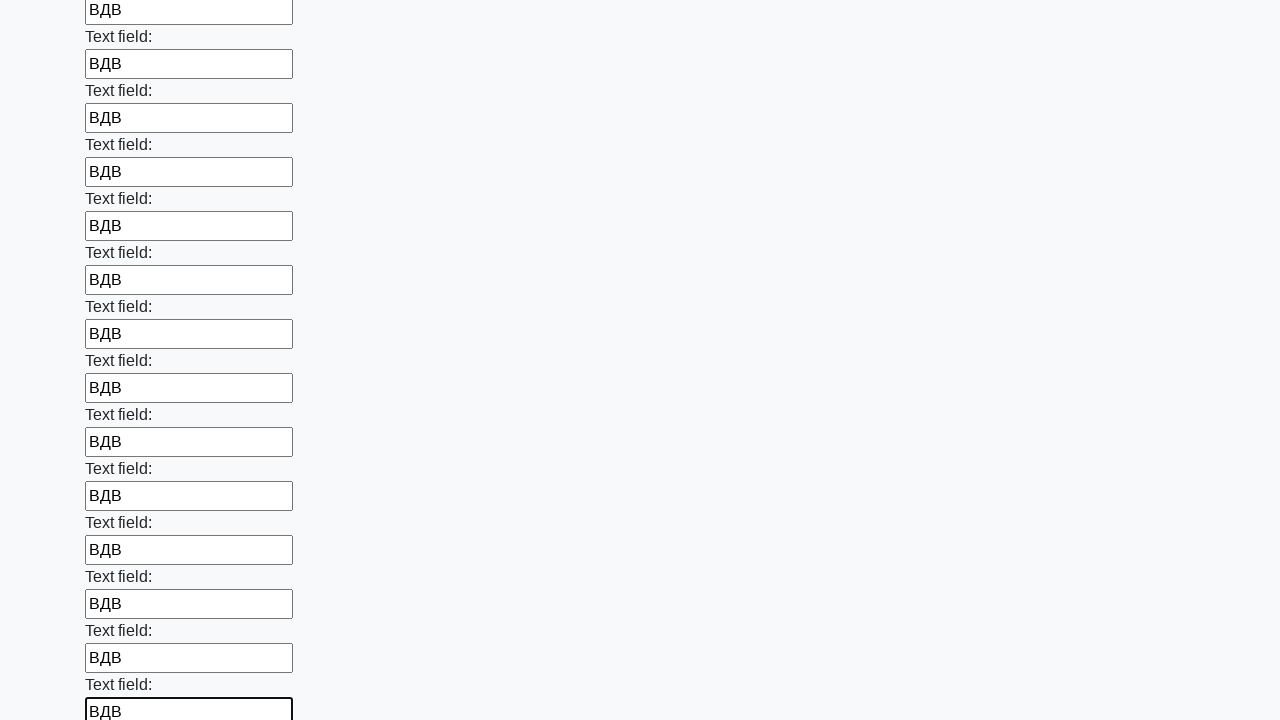

Filled input field with text on input >> nth=48
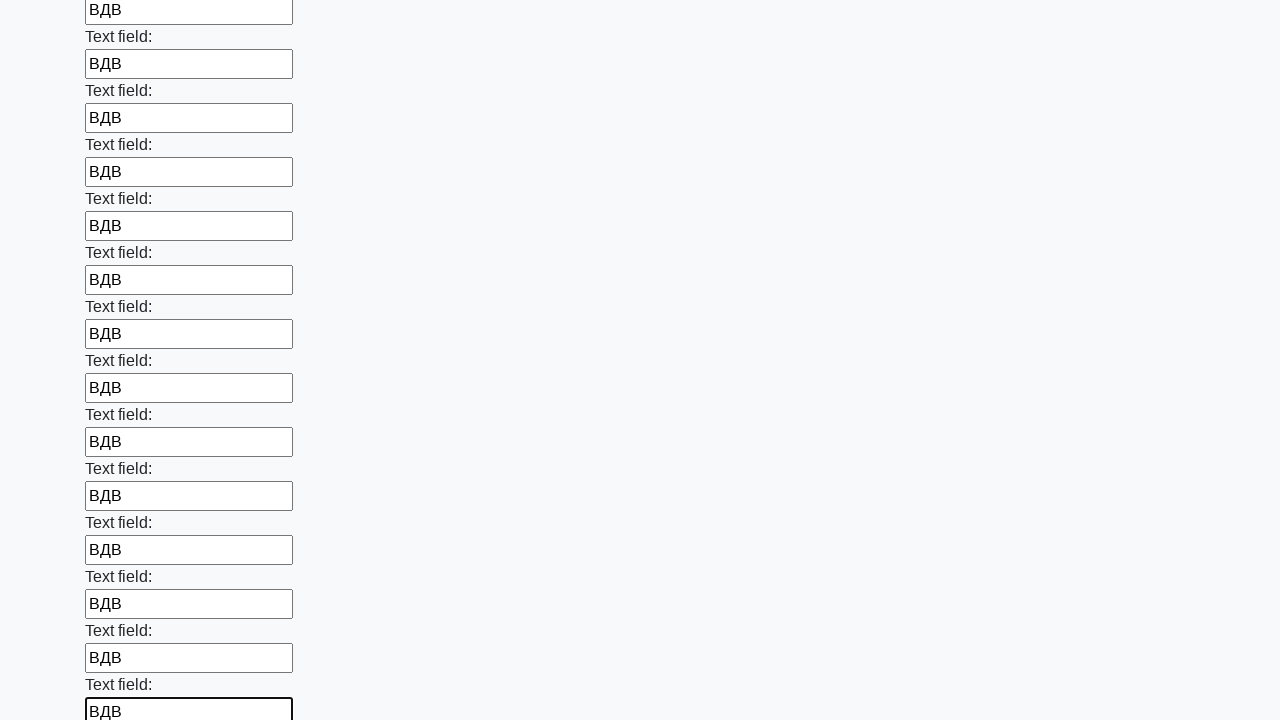

Filled input field with text on input >> nth=49
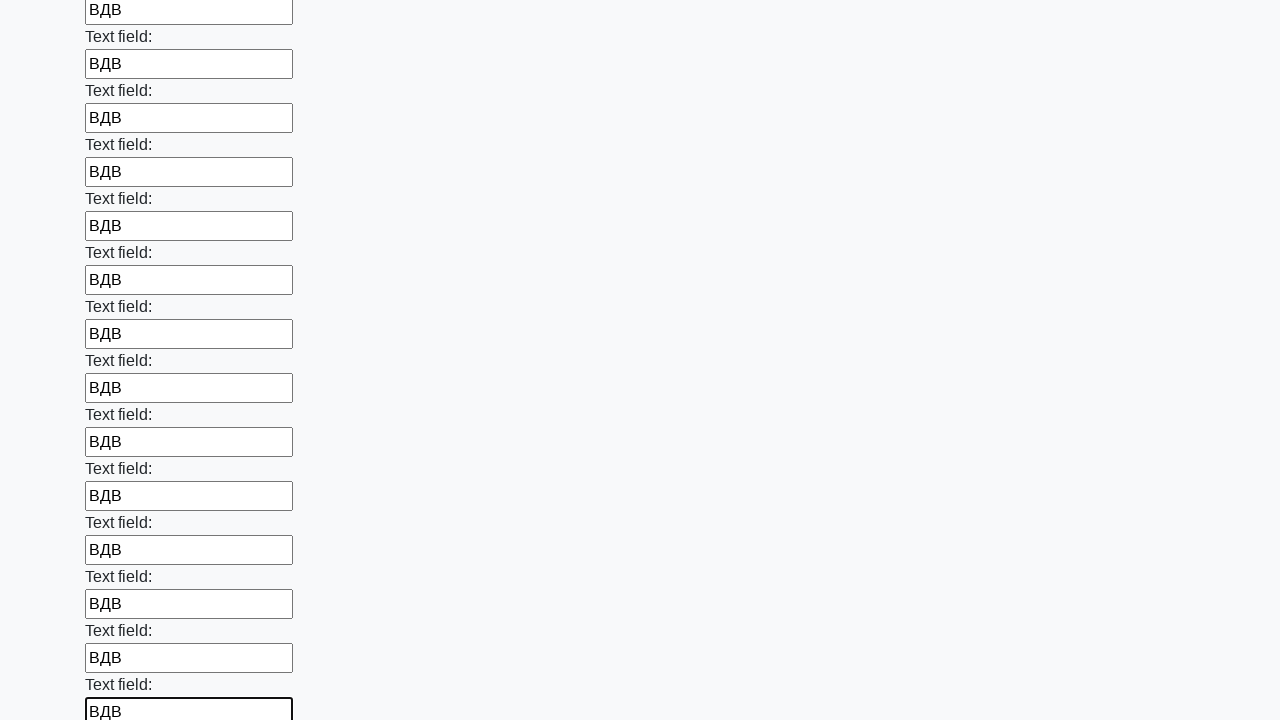

Filled input field with text on input >> nth=50
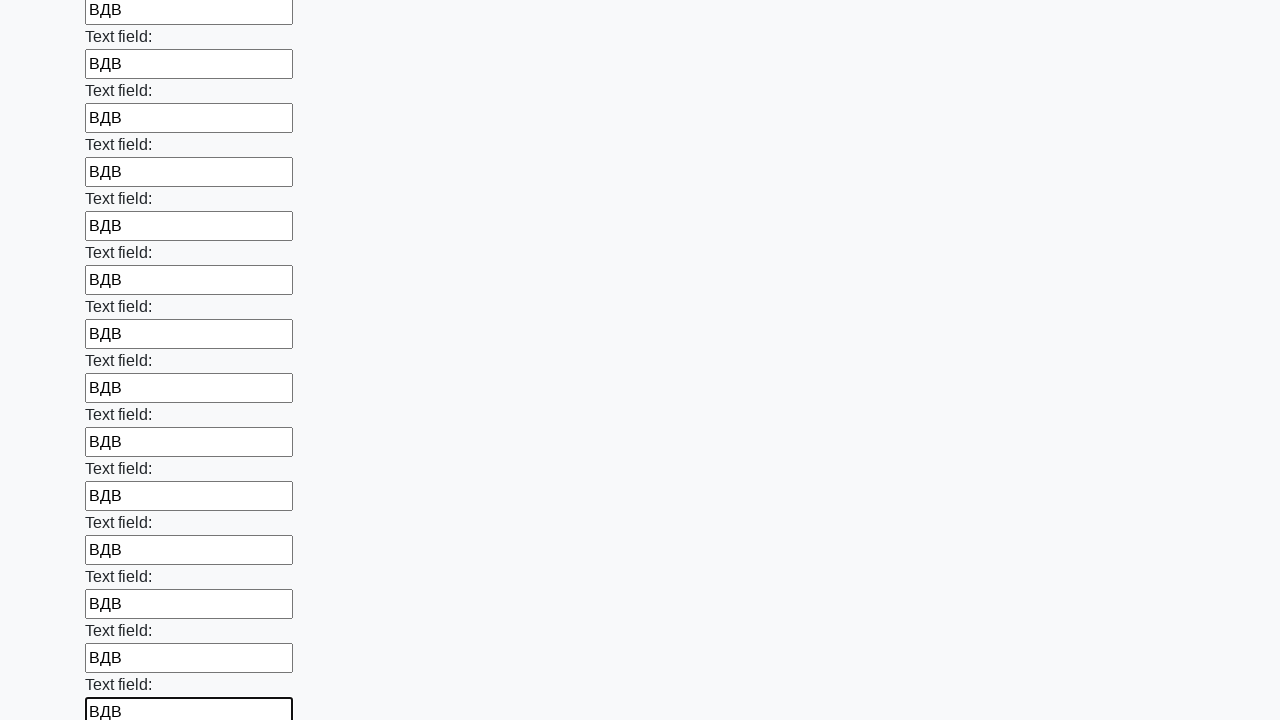

Filled input field with text on input >> nth=51
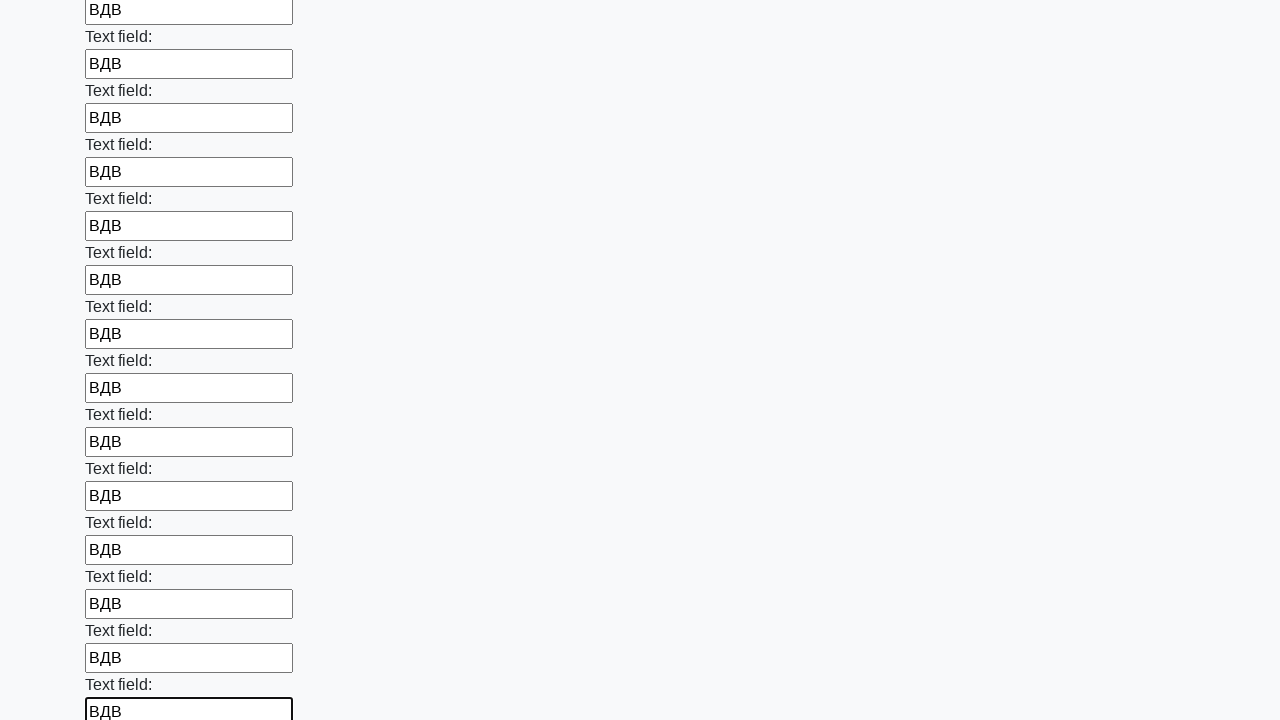

Filled input field with text on input >> nth=52
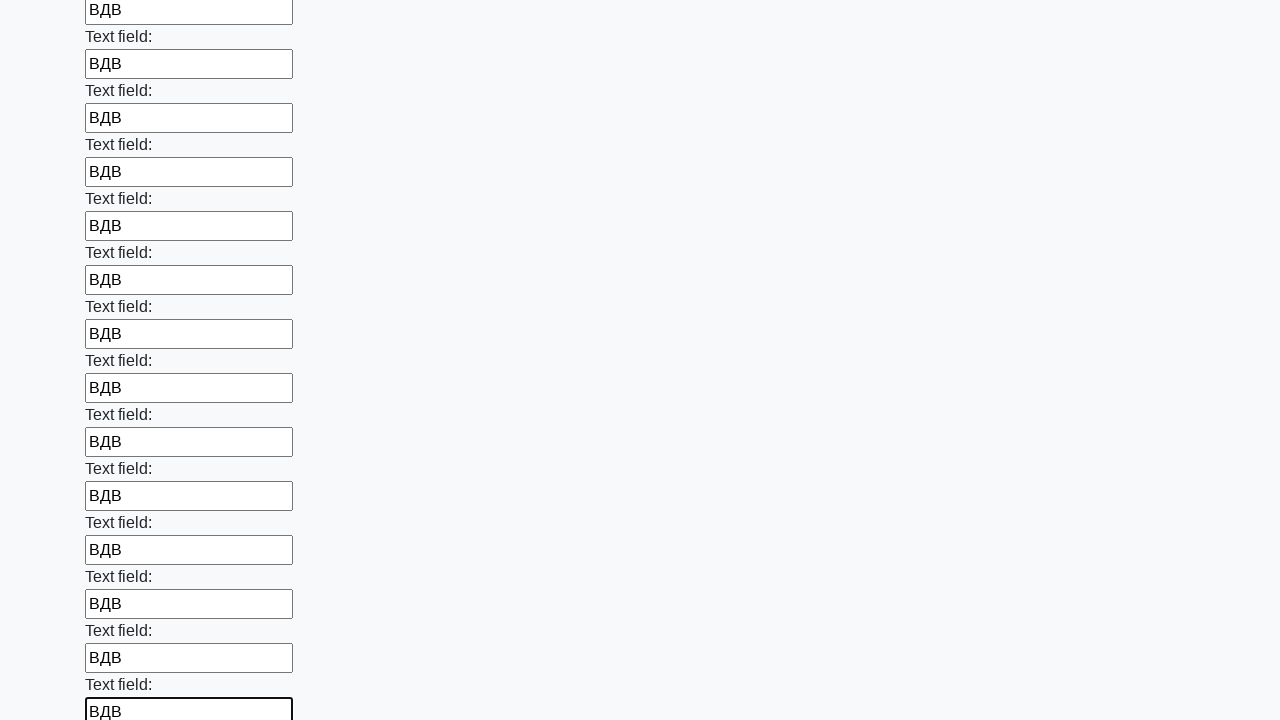

Filled input field with text on input >> nth=53
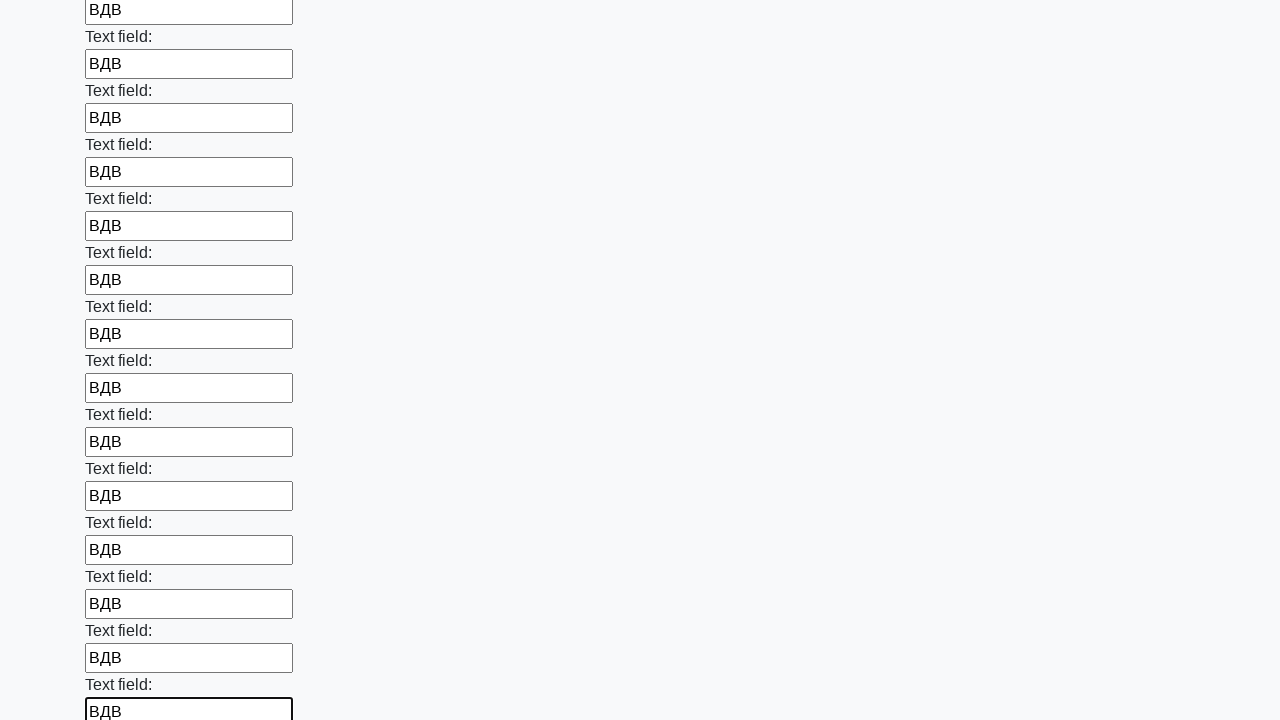

Filled input field with text on input >> nth=54
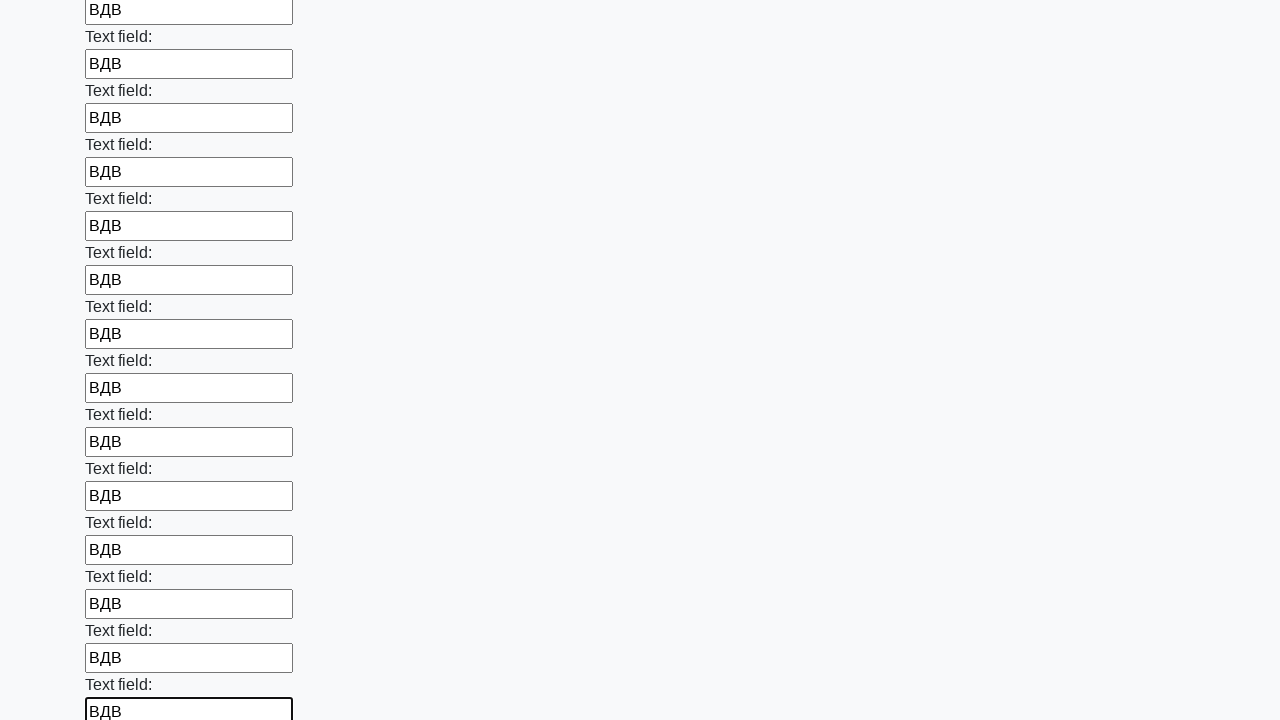

Filled input field with text on input >> nth=55
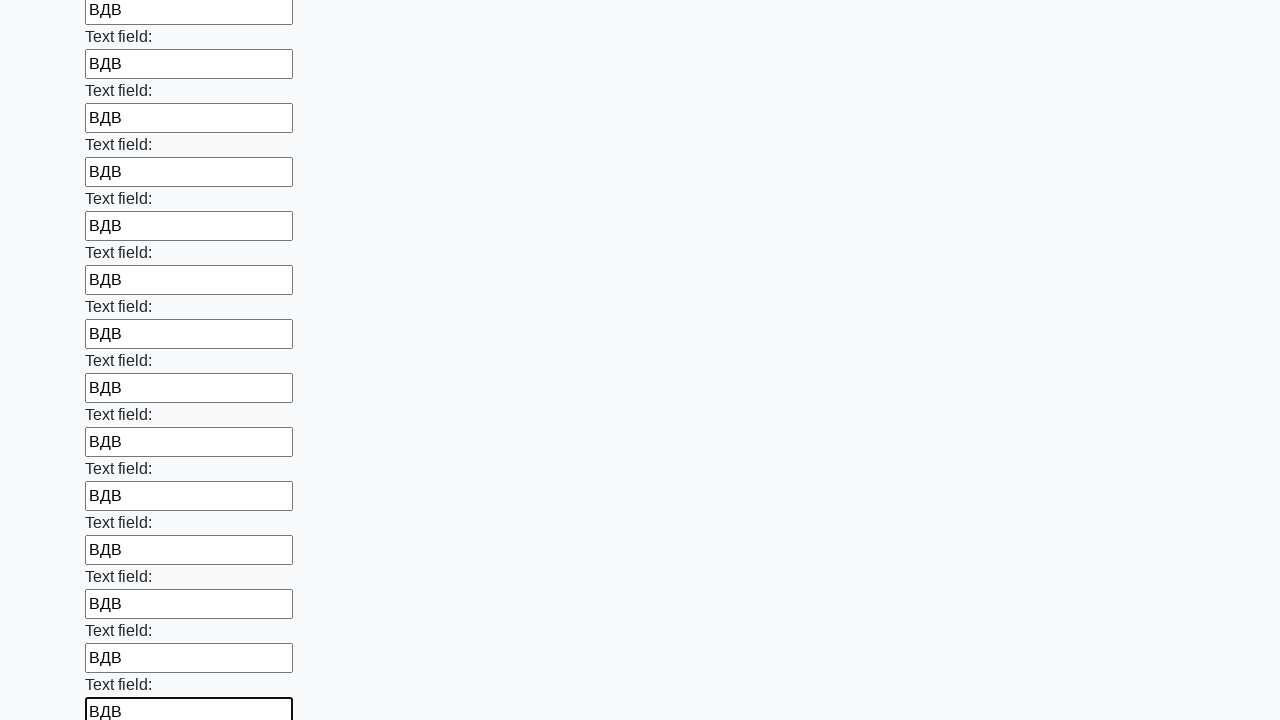

Filled input field with text on input >> nth=56
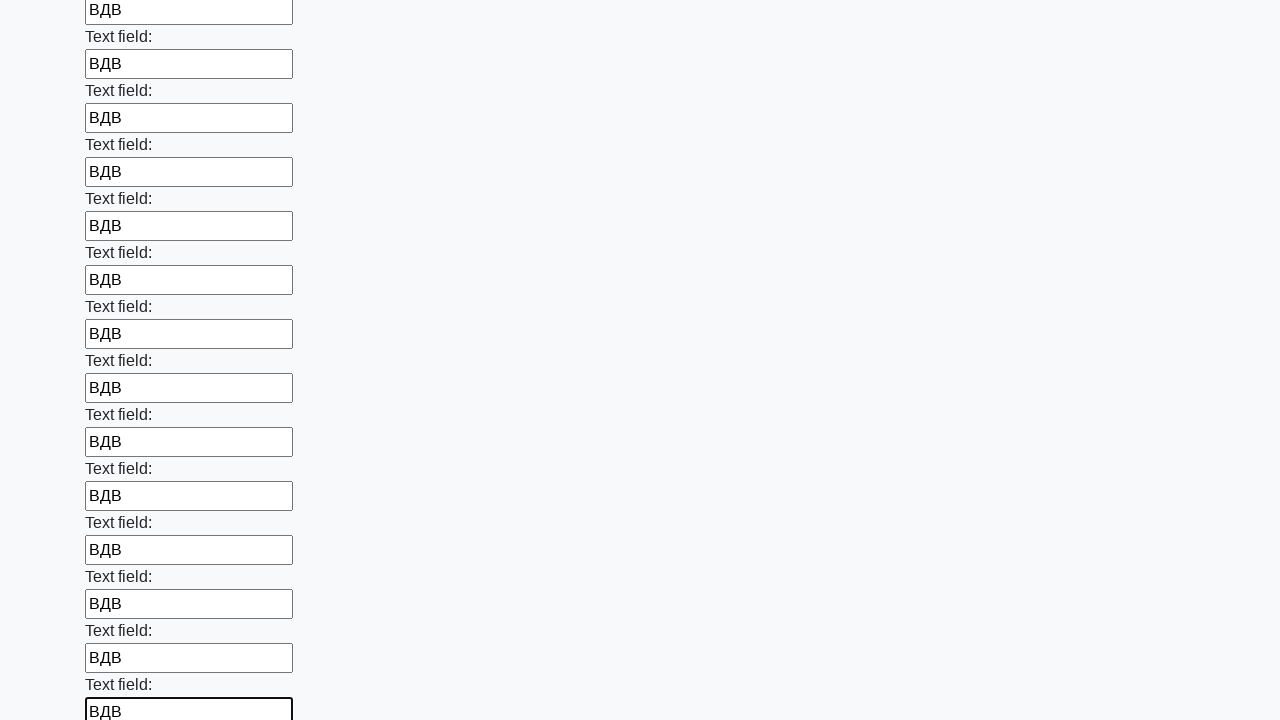

Filled input field with text on input >> nth=57
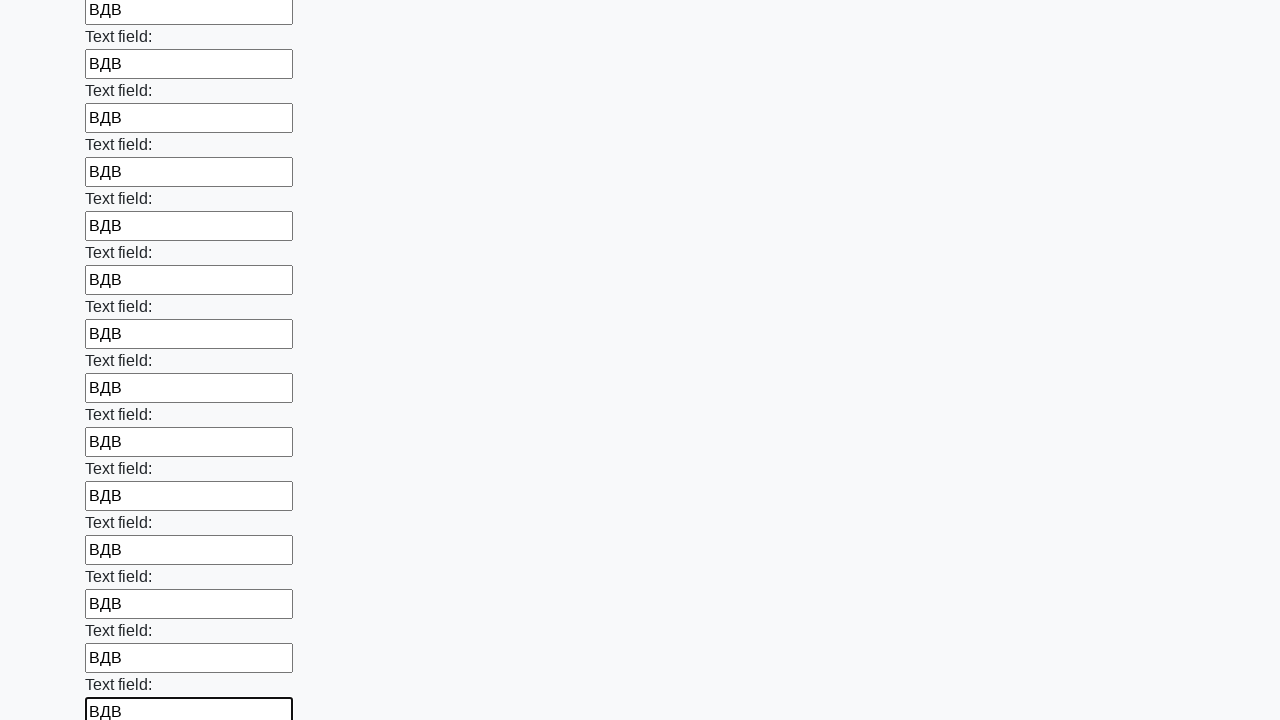

Filled input field with text on input >> nth=58
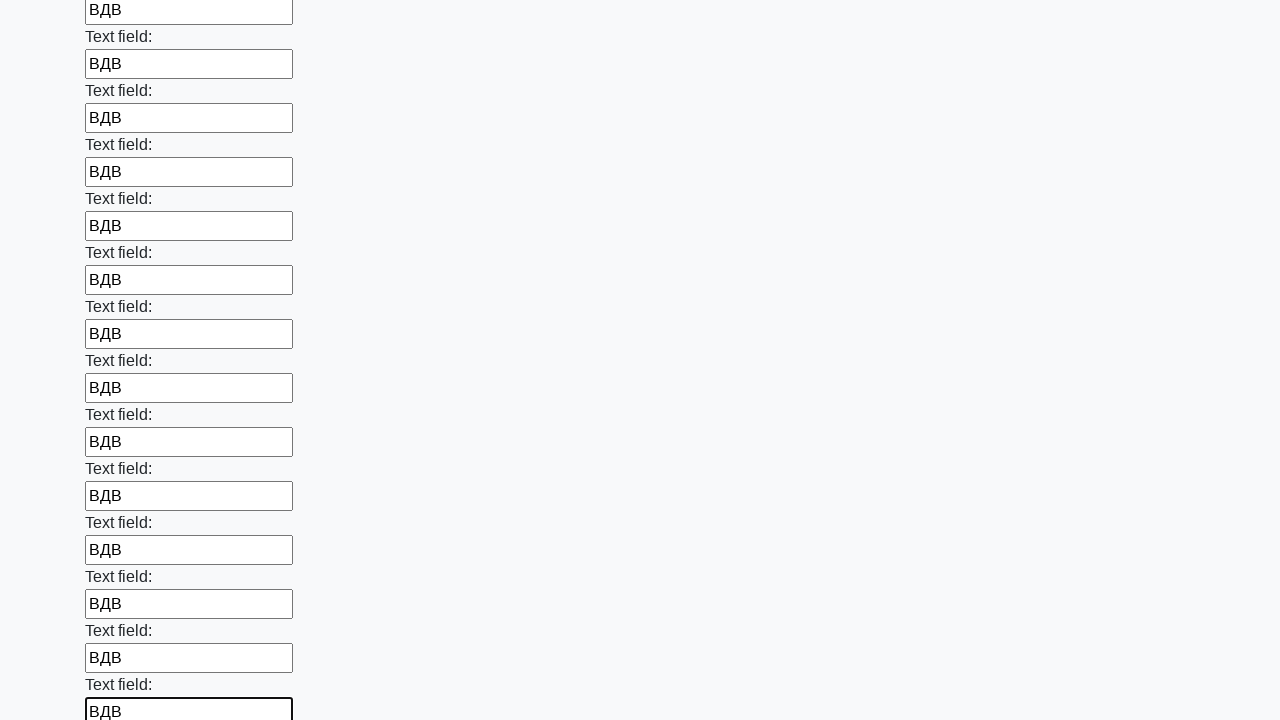

Filled input field with text on input >> nth=59
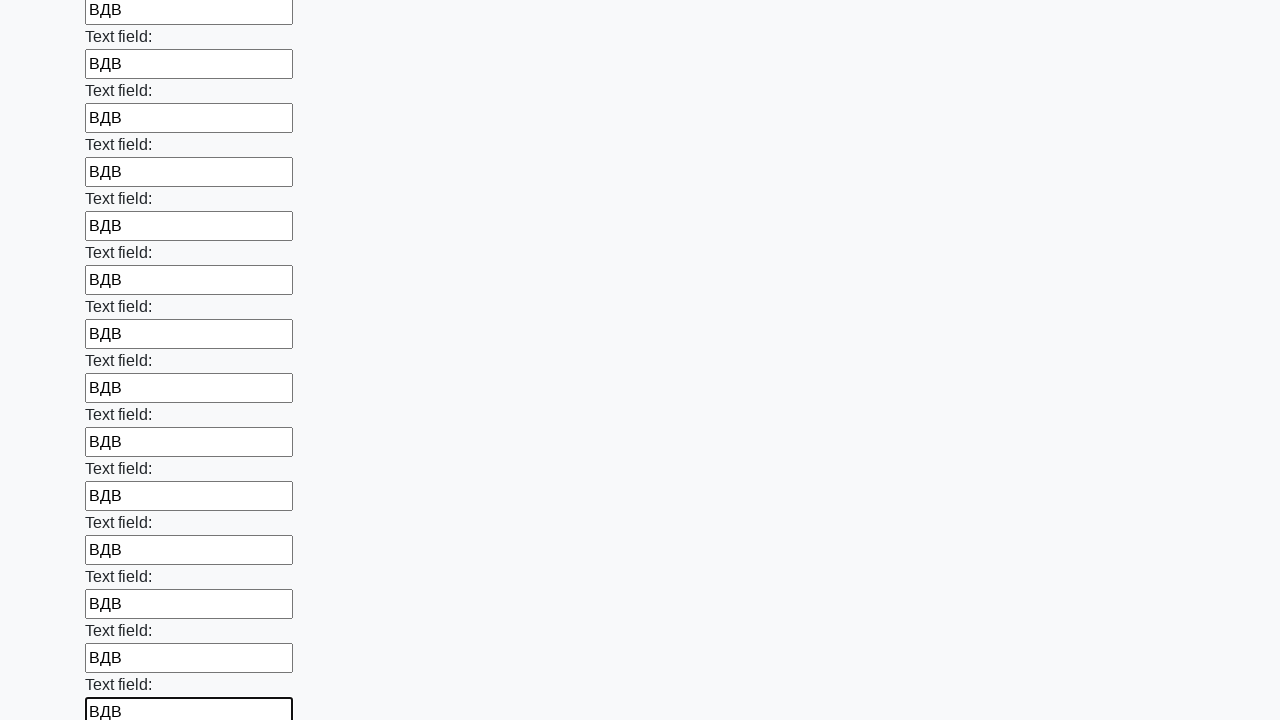

Filled input field with text on input >> nth=60
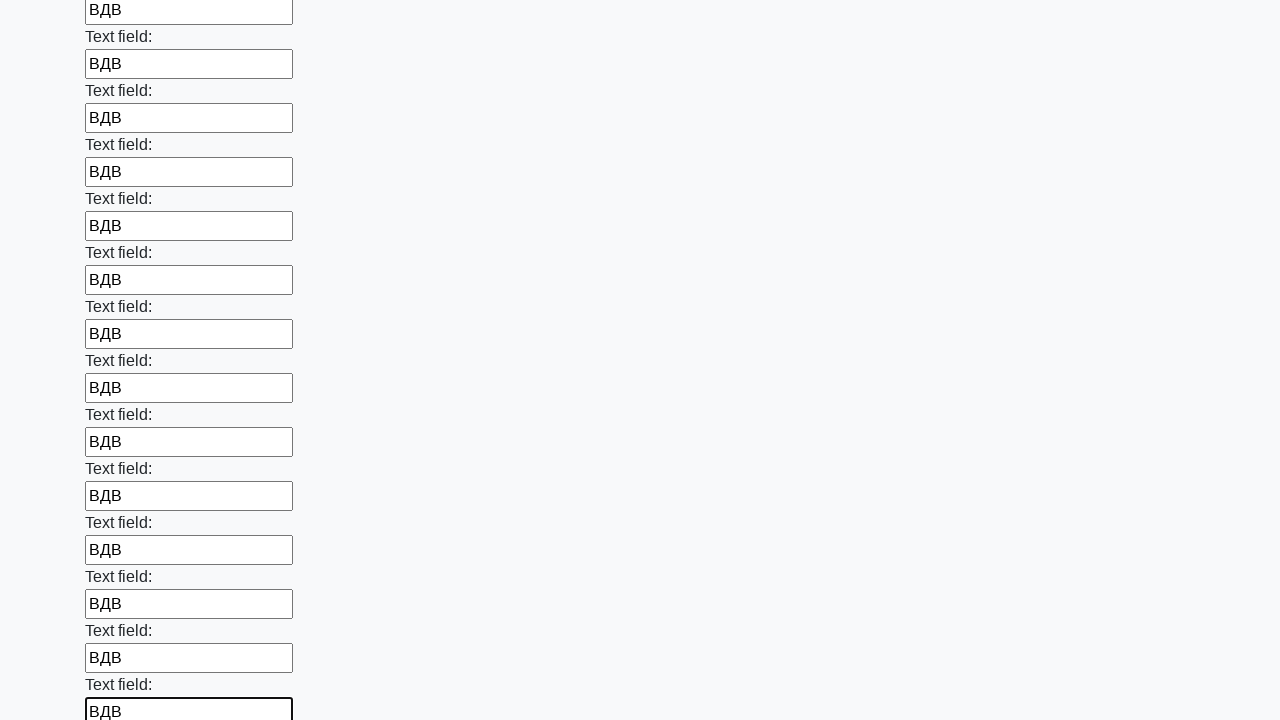

Filled input field with text on input >> nth=61
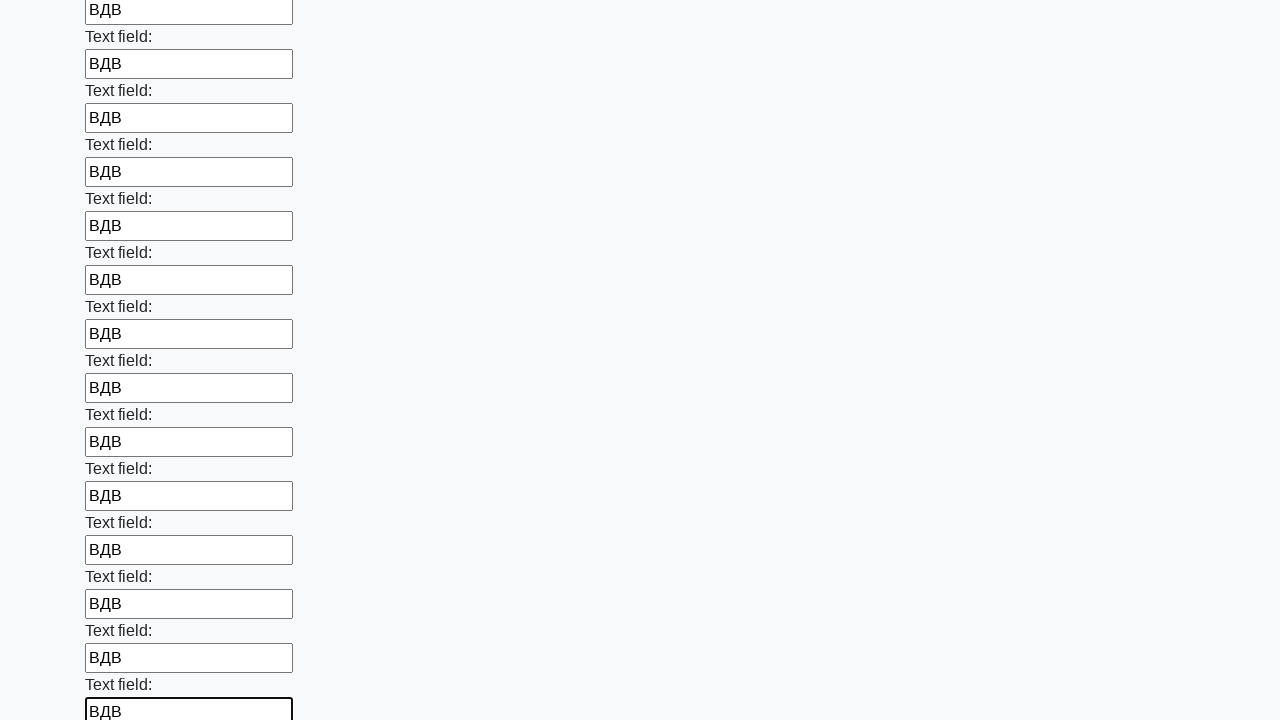

Filled input field with text on input >> nth=62
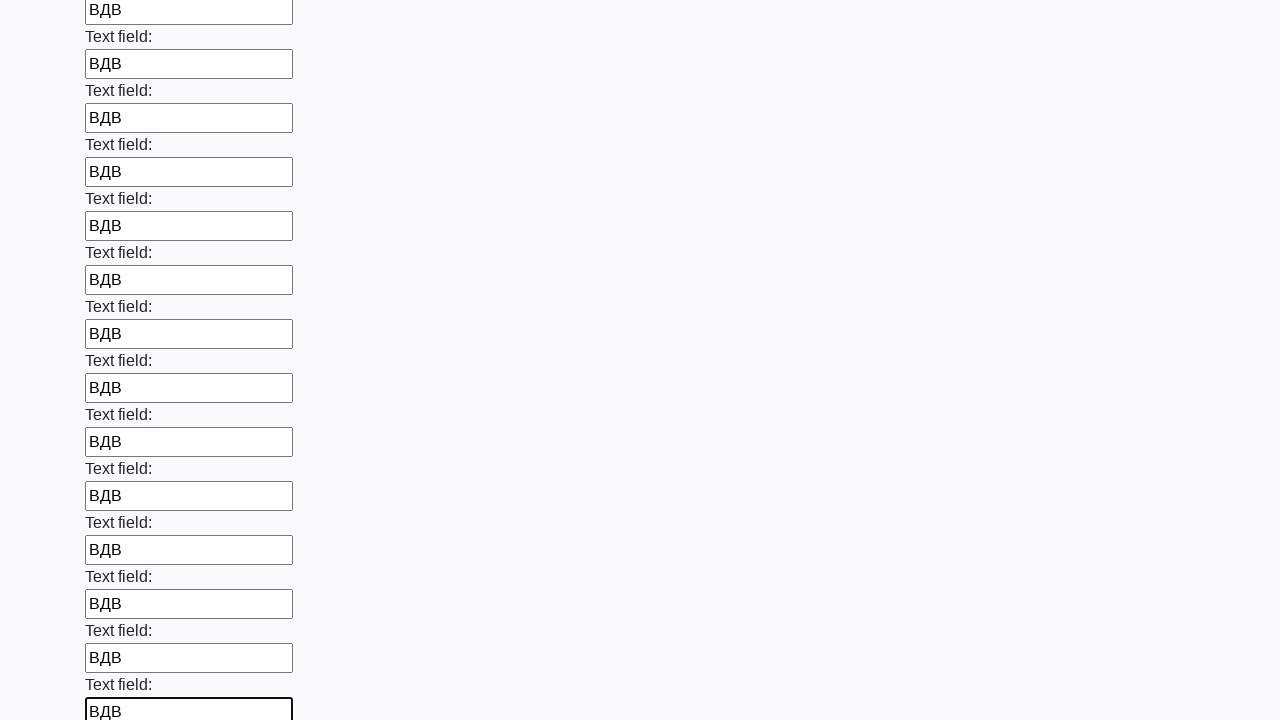

Filled input field with text on input >> nth=63
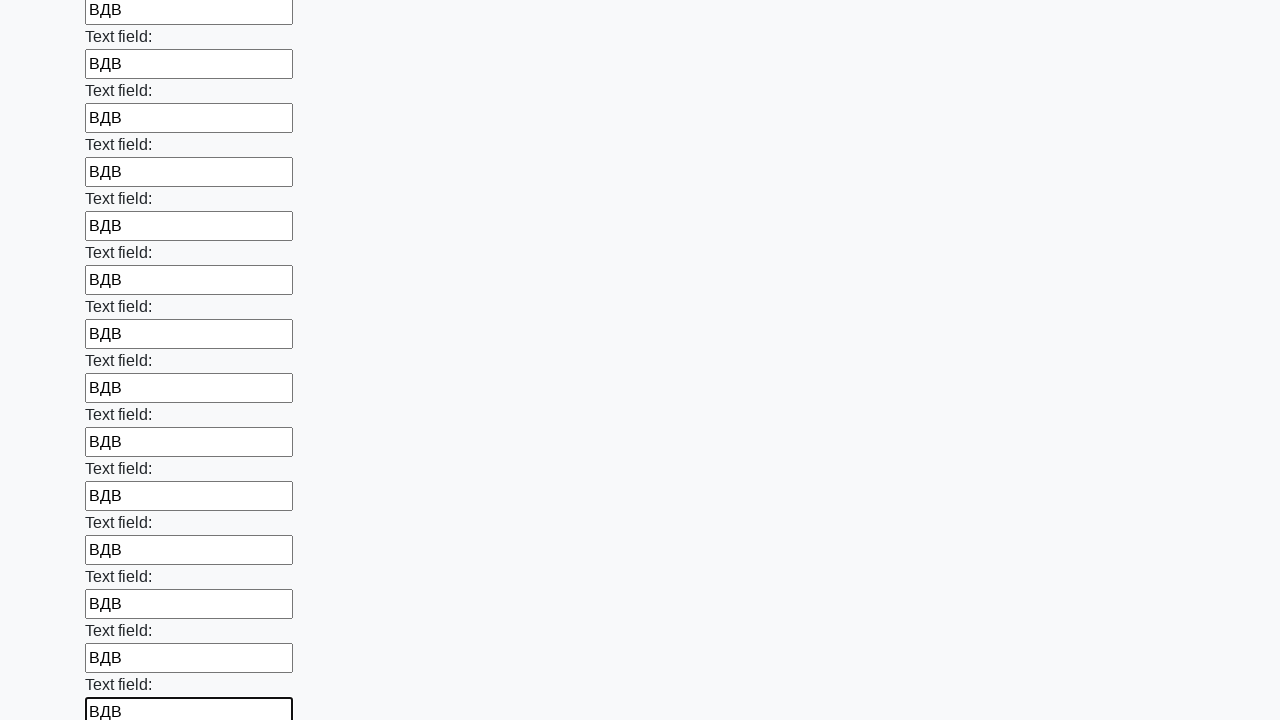

Filled input field with text on input >> nth=64
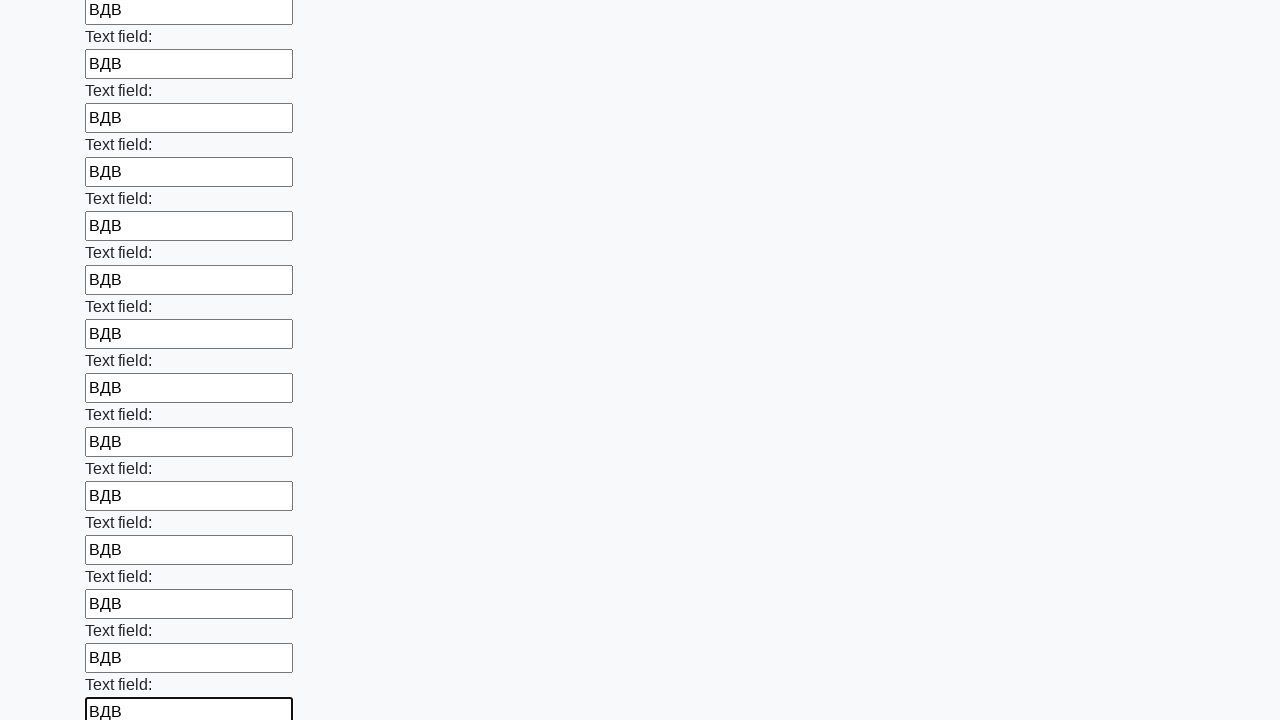

Filled input field with text on input >> nth=65
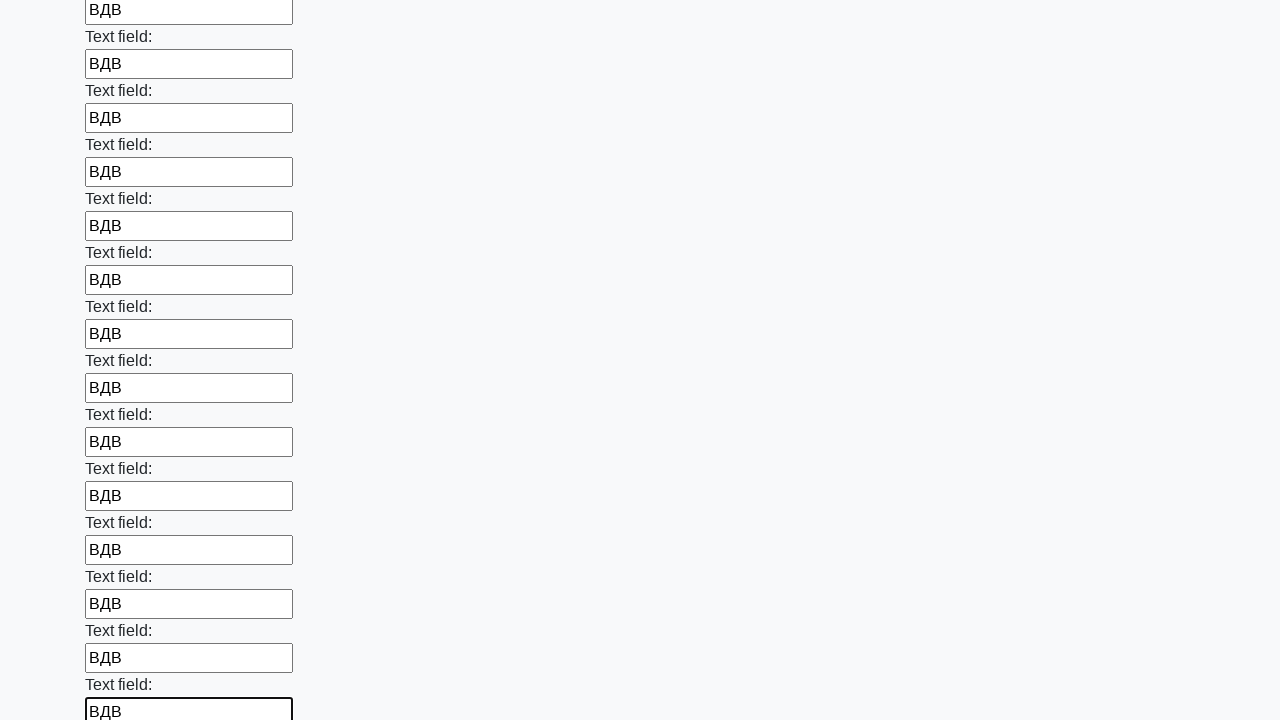

Filled input field with text on input >> nth=66
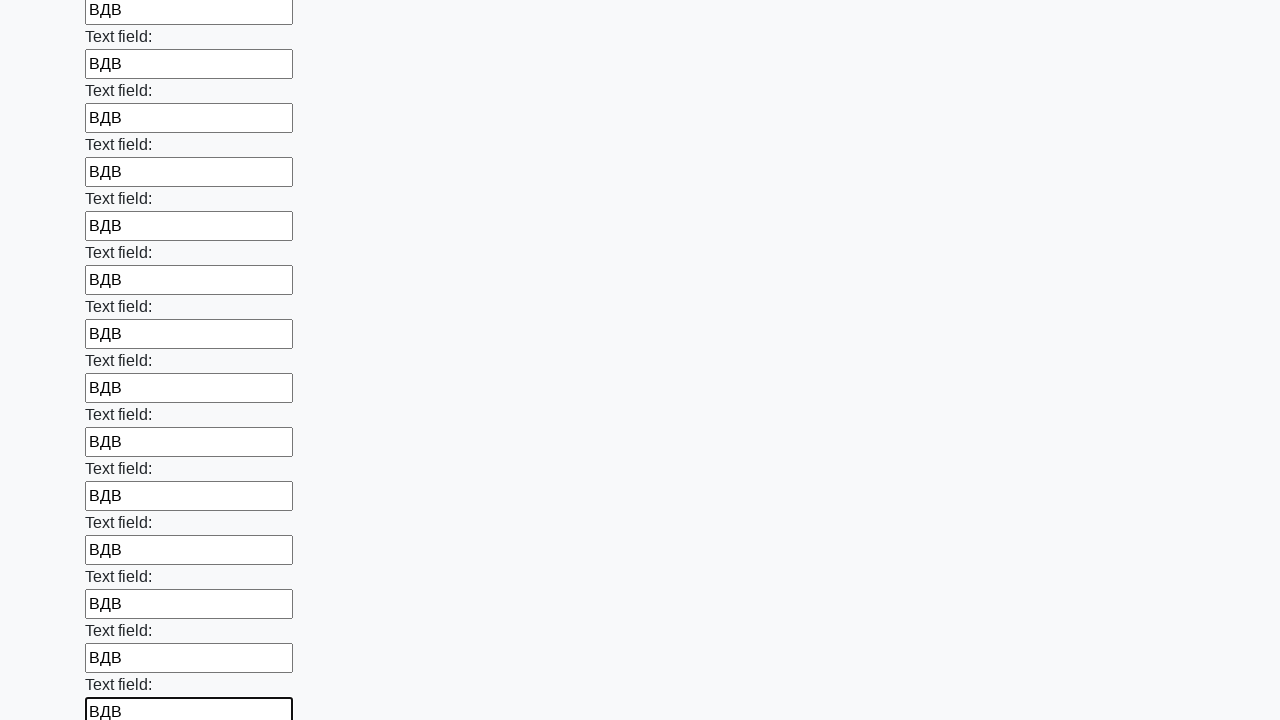

Filled input field with text on input >> nth=67
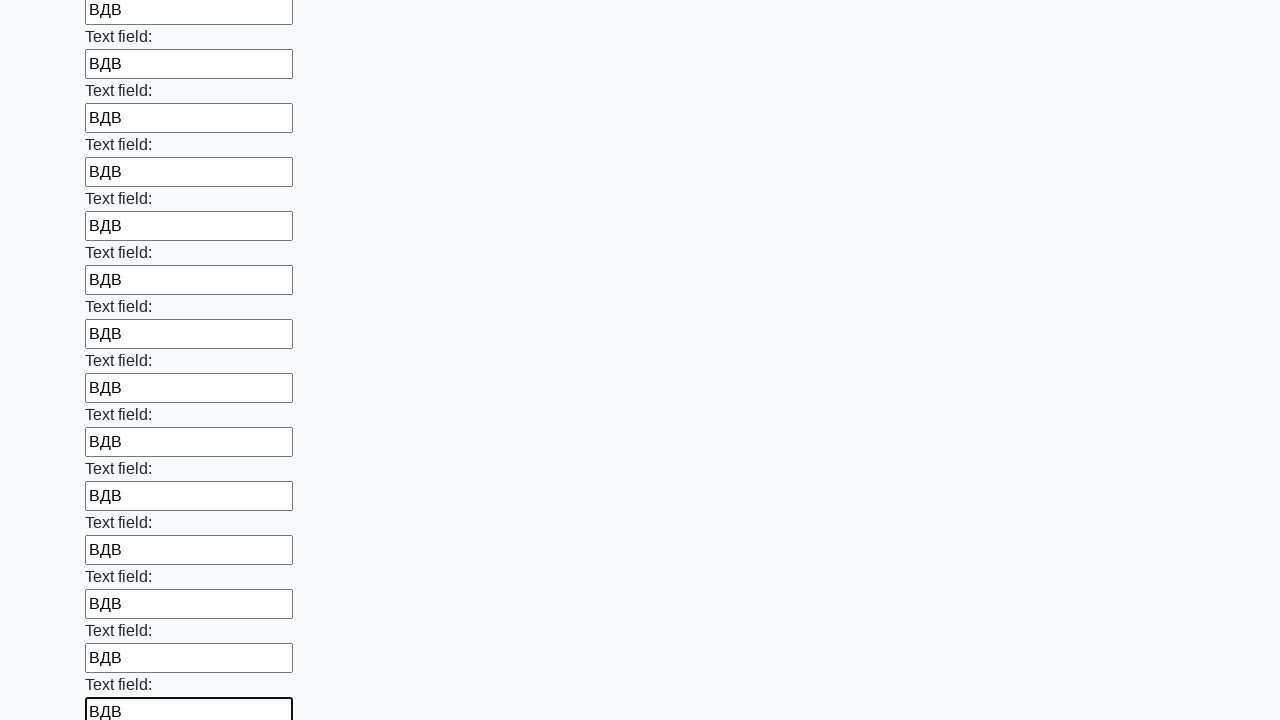

Filled input field with text on input >> nth=68
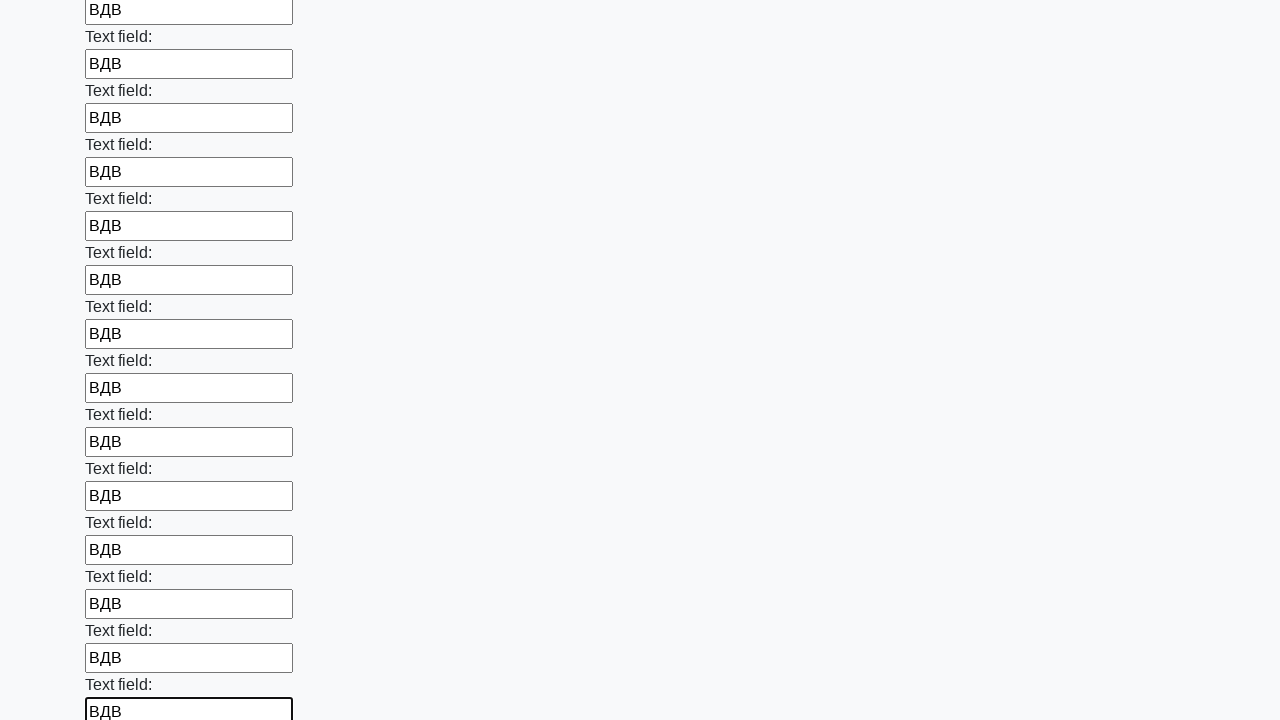

Filled input field with text on input >> nth=69
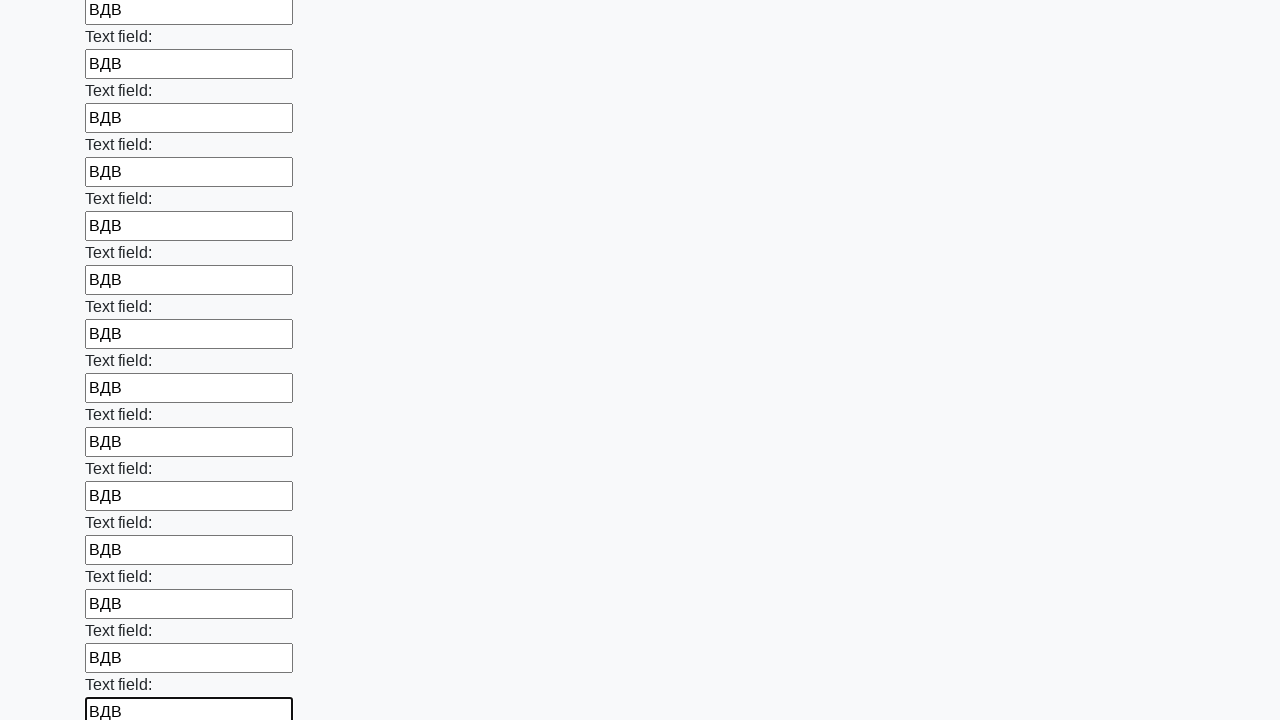

Filled input field with text on input >> nth=70
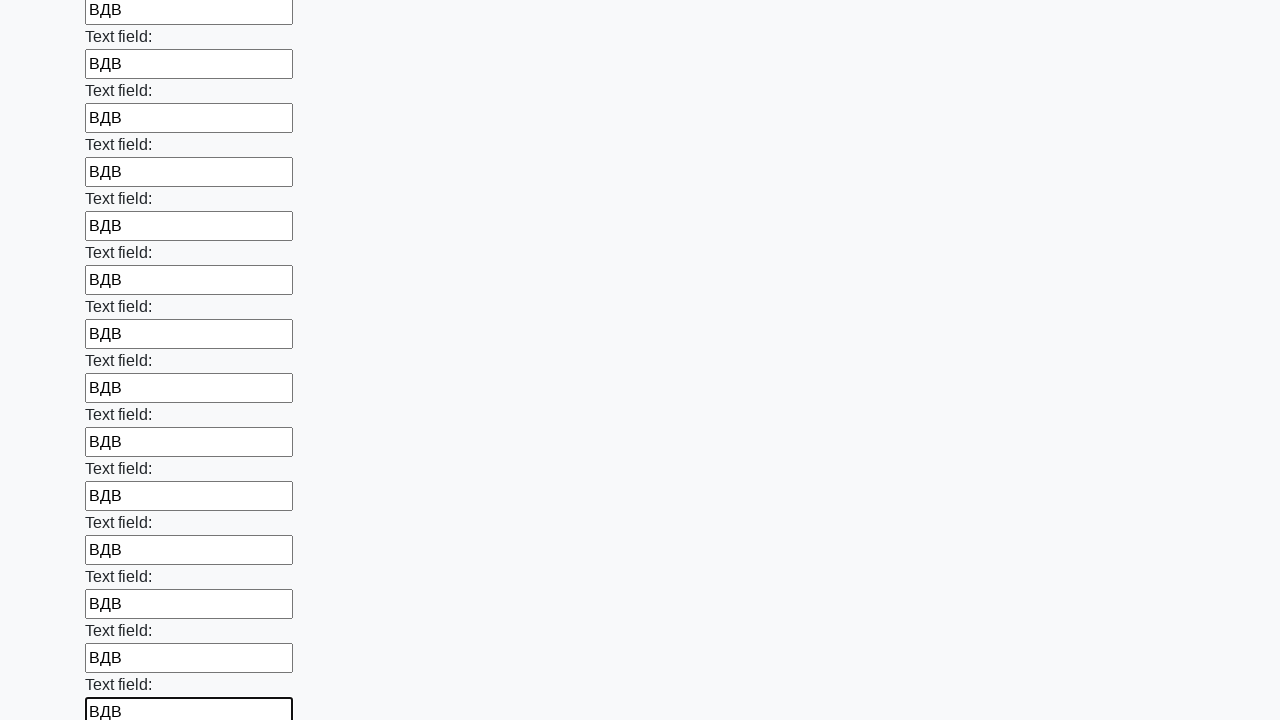

Filled input field with text on input >> nth=71
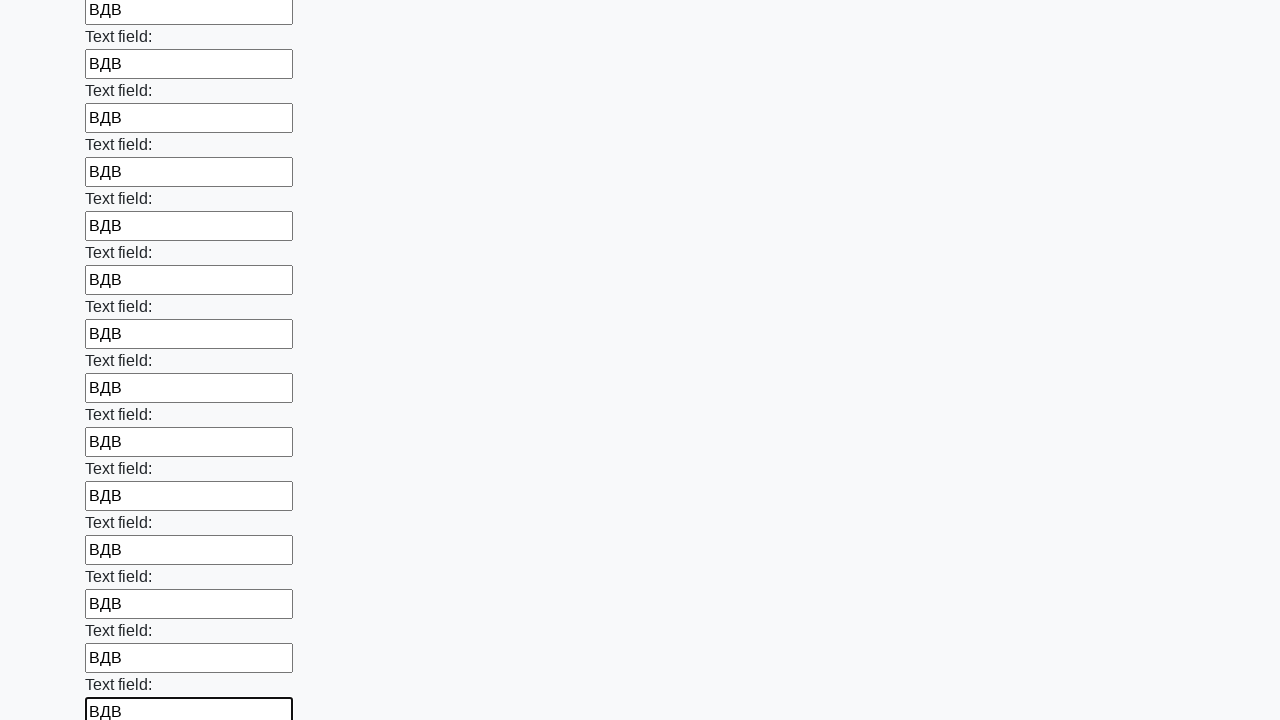

Filled input field with text on input >> nth=72
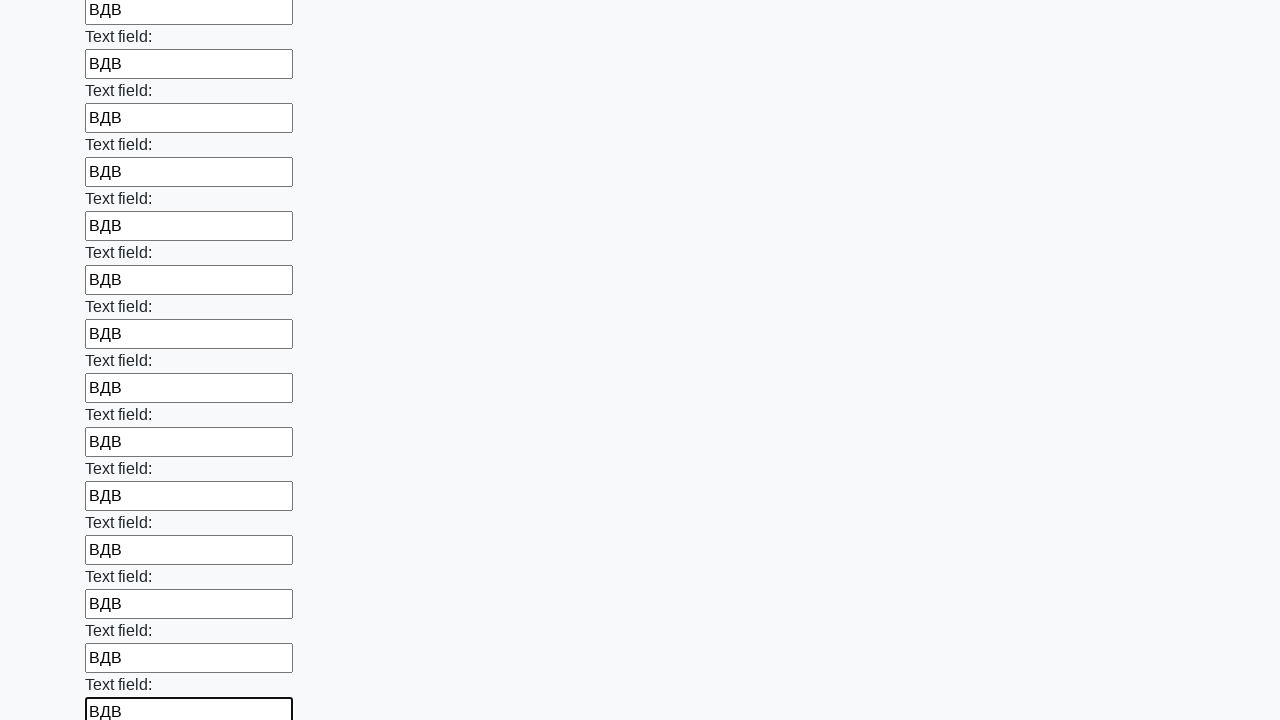

Filled input field with text on input >> nth=73
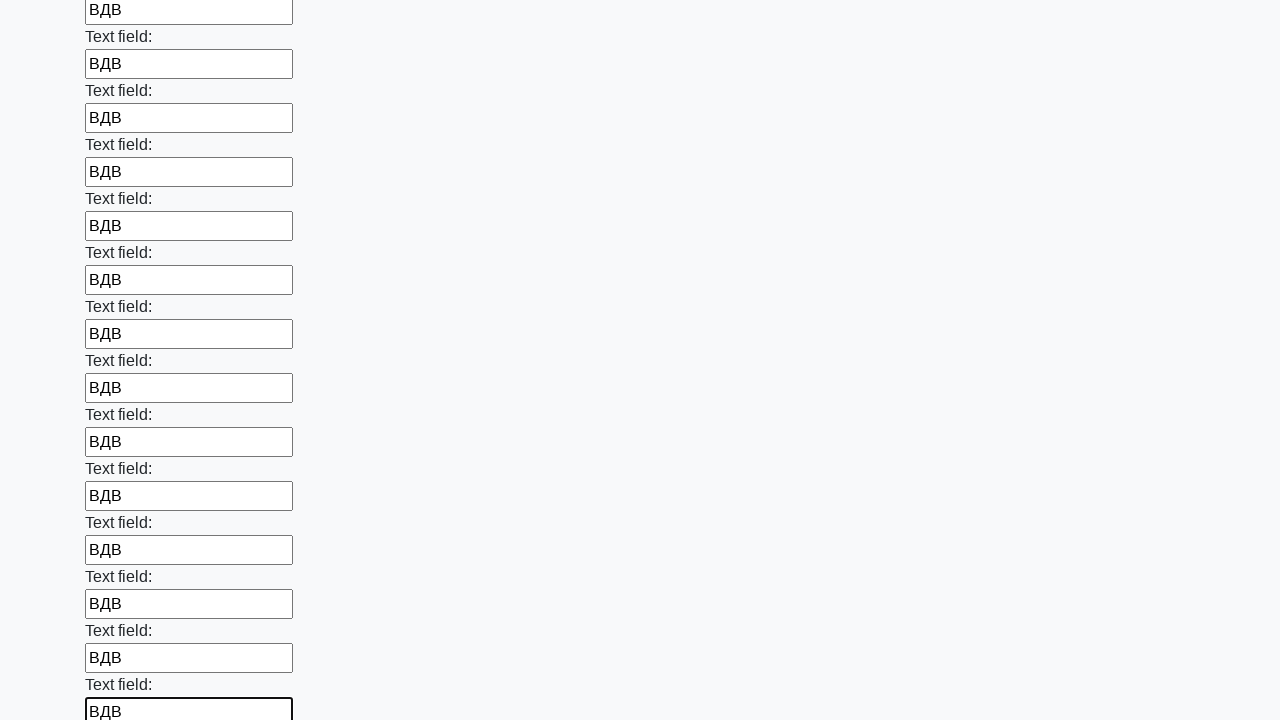

Filled input field with text on input >> nth=74
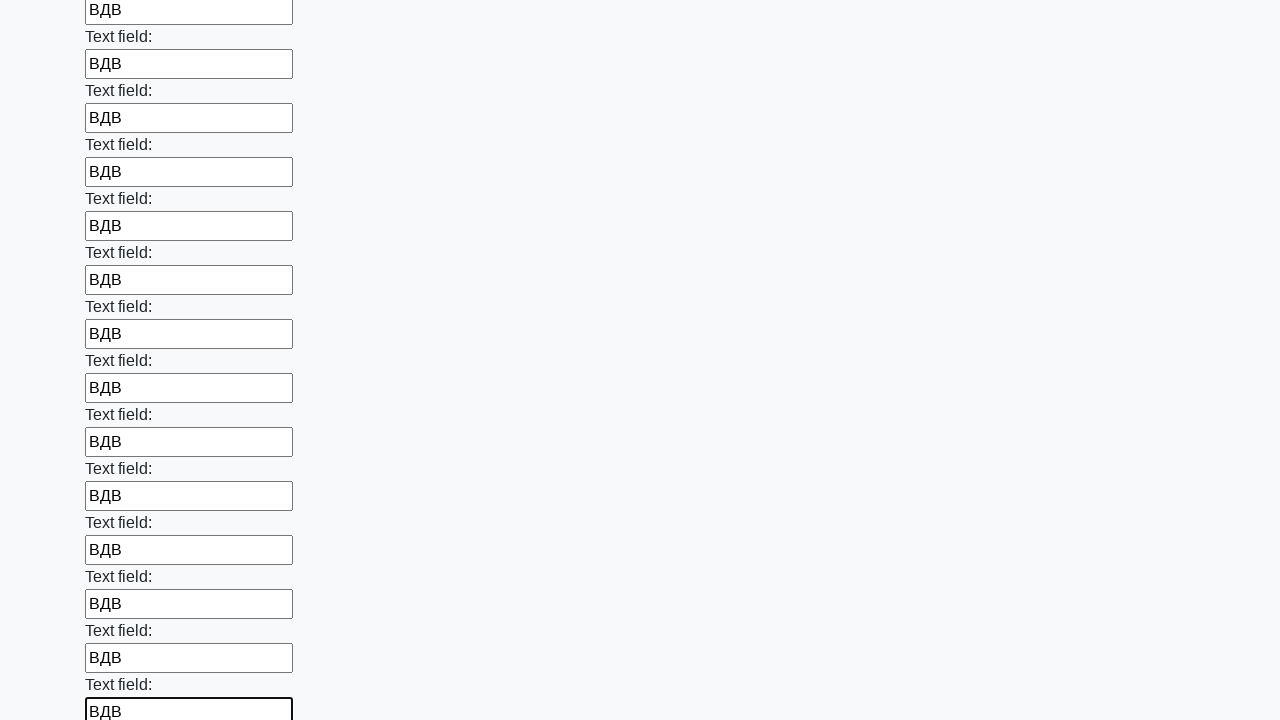

Filled input field with text on input >> nth=75
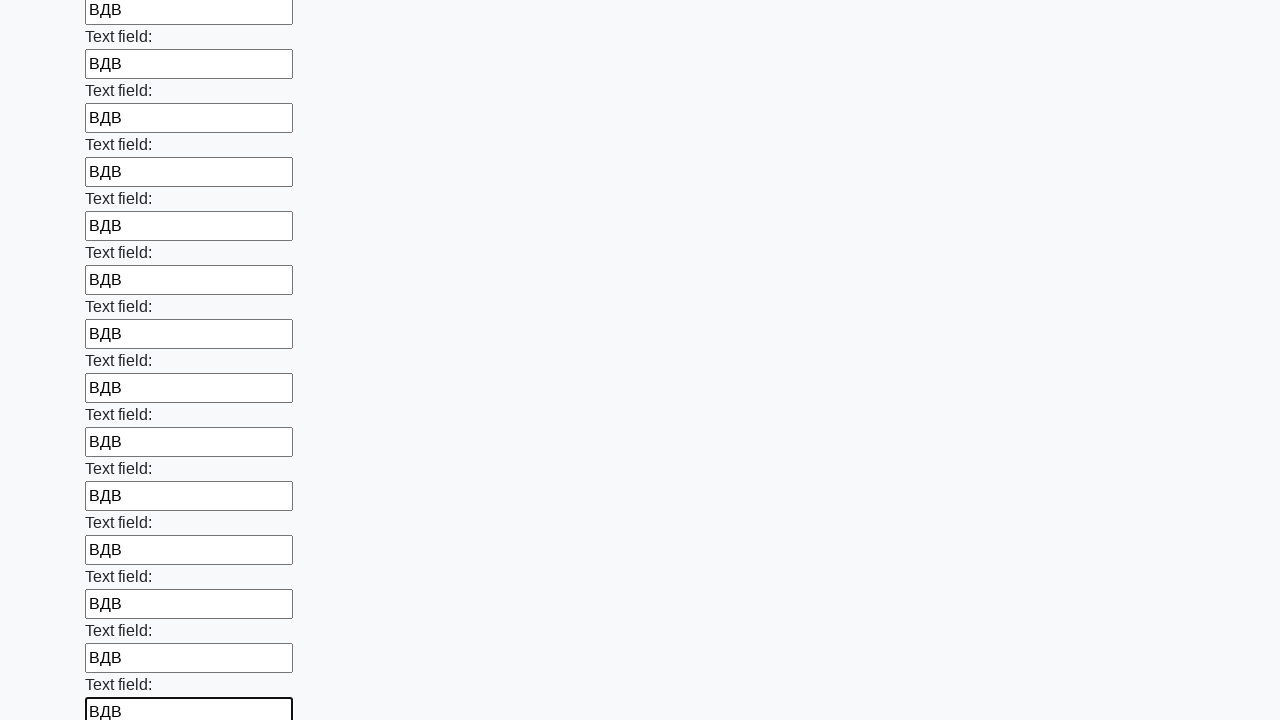

Filled input field with text on input >> nth=76
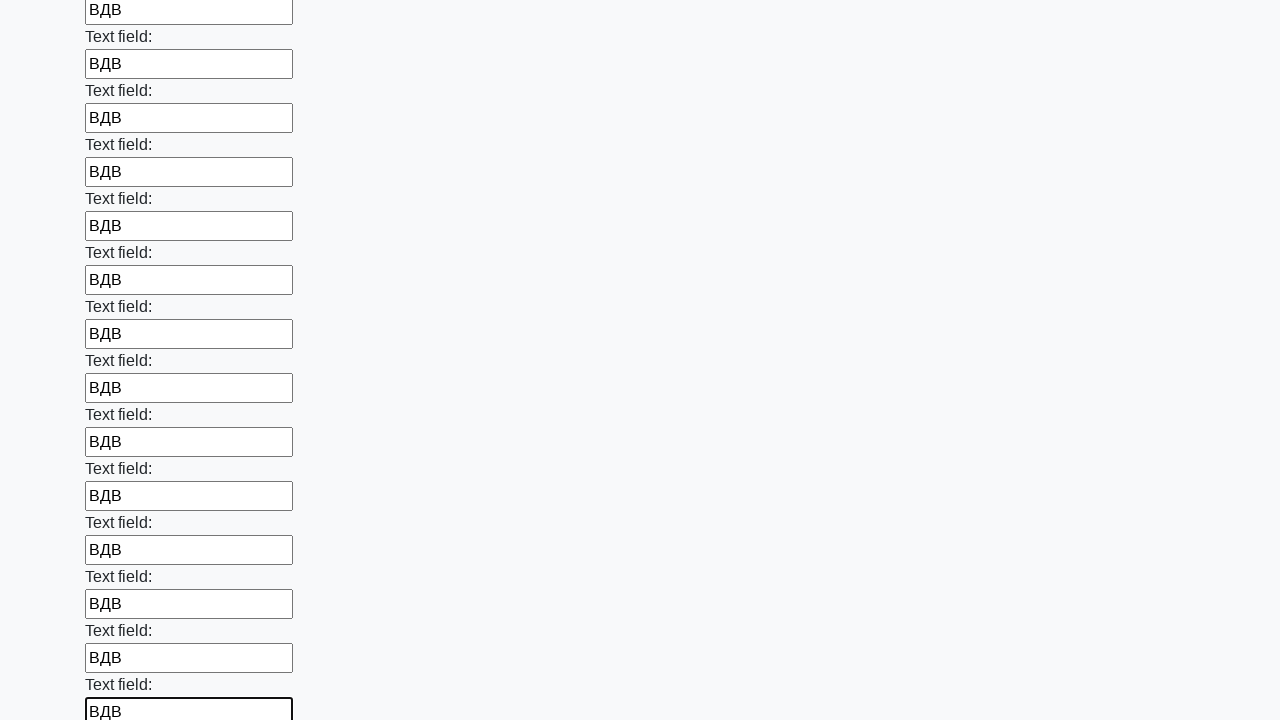

Filled input field with text on input >> nth=77
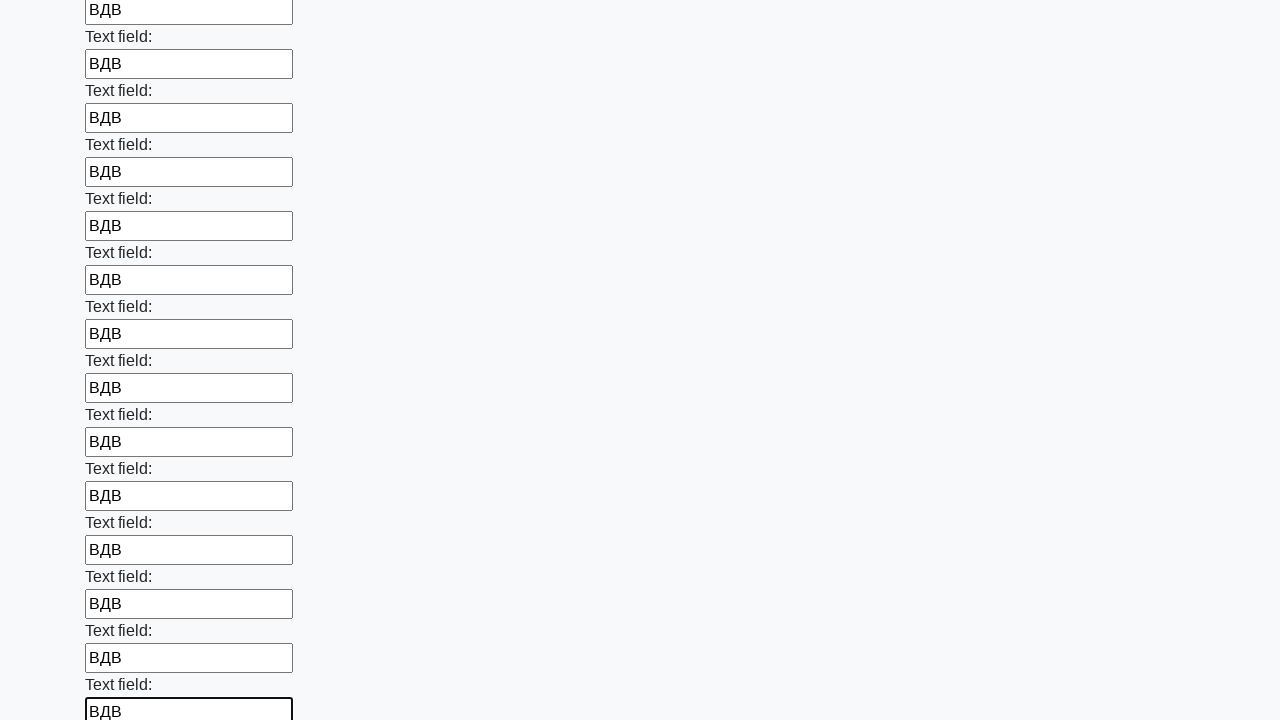

Filled input field with text on input >> nth=78
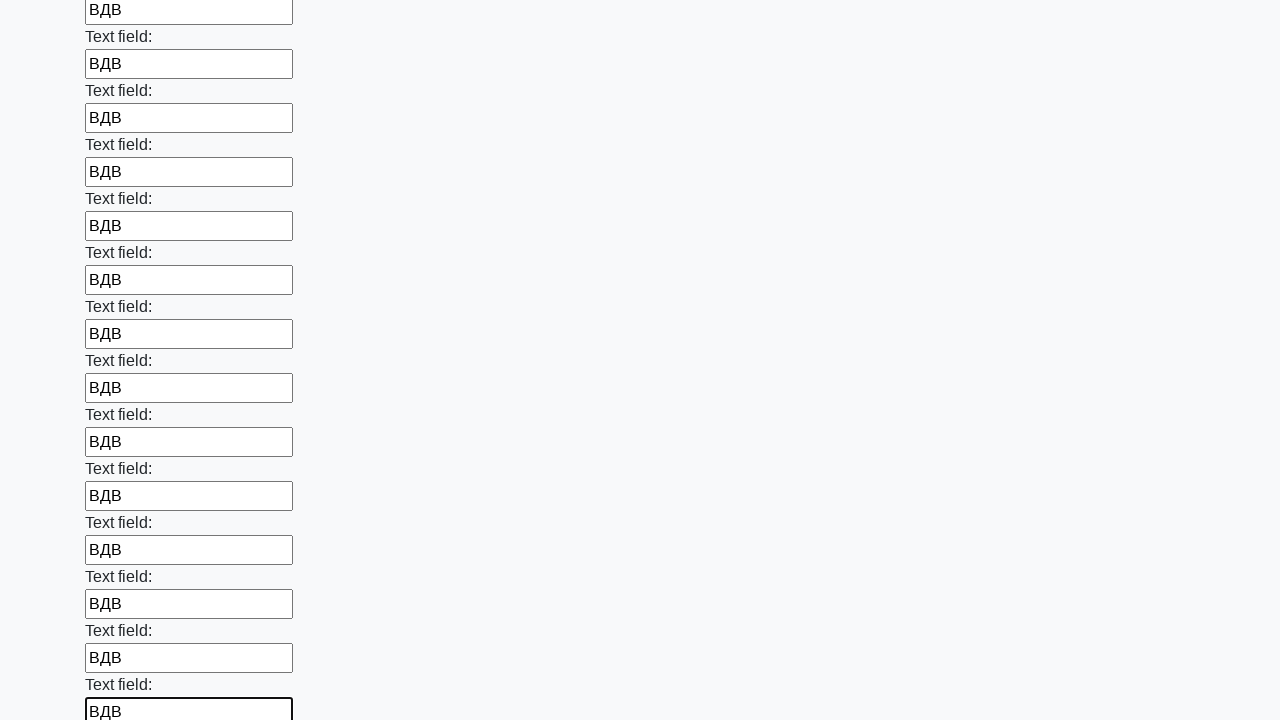

Filled input field with text on input >> nth=79
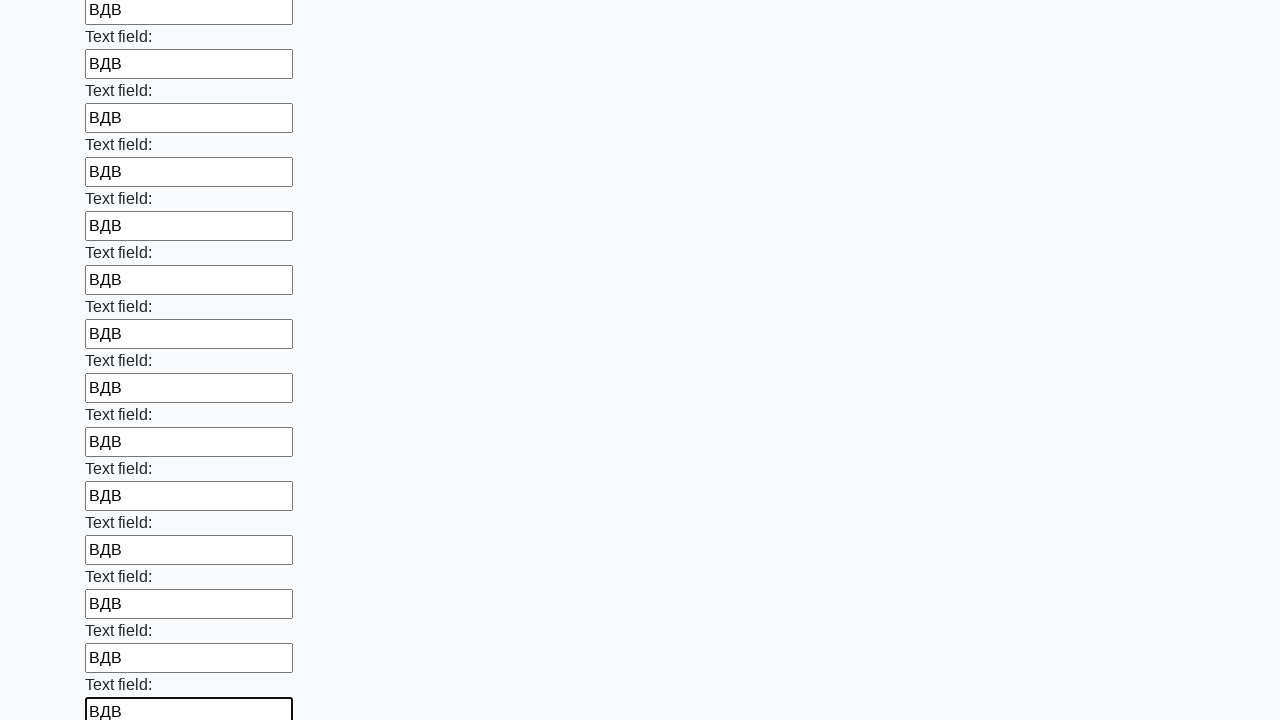

Filled input field with text on input >> nth=80
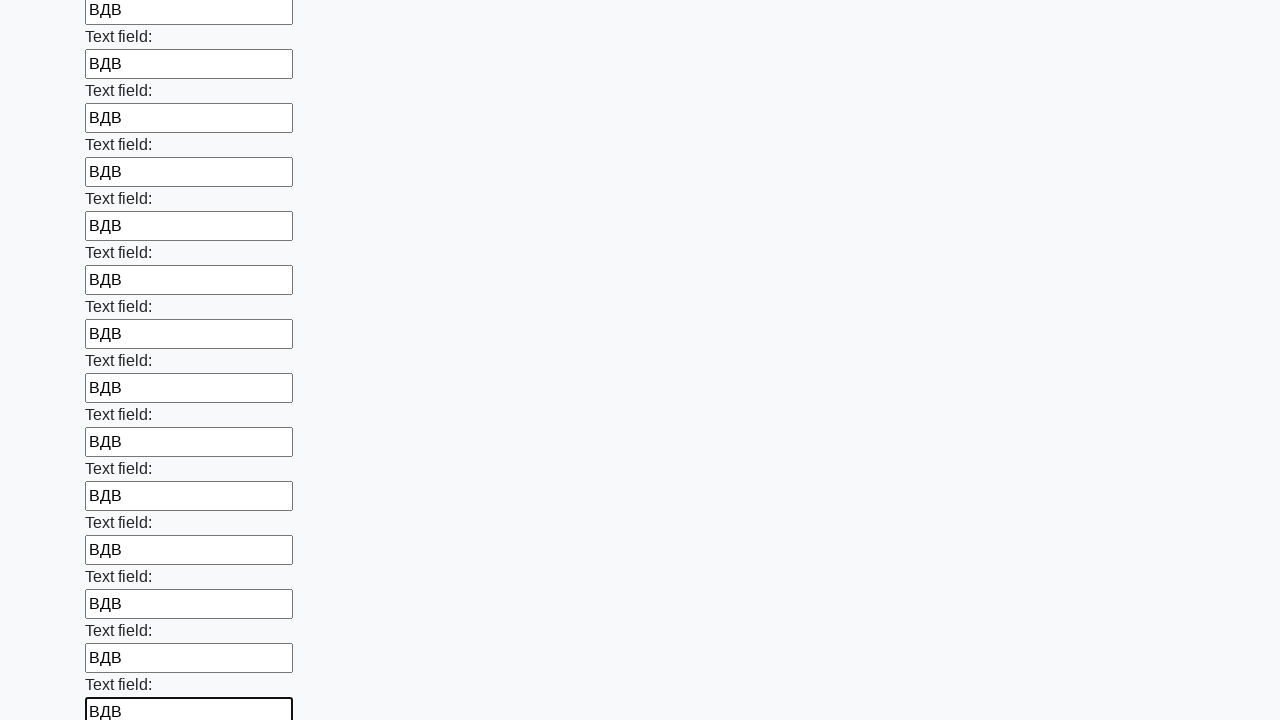

Filled input field with text on input >> nth=81
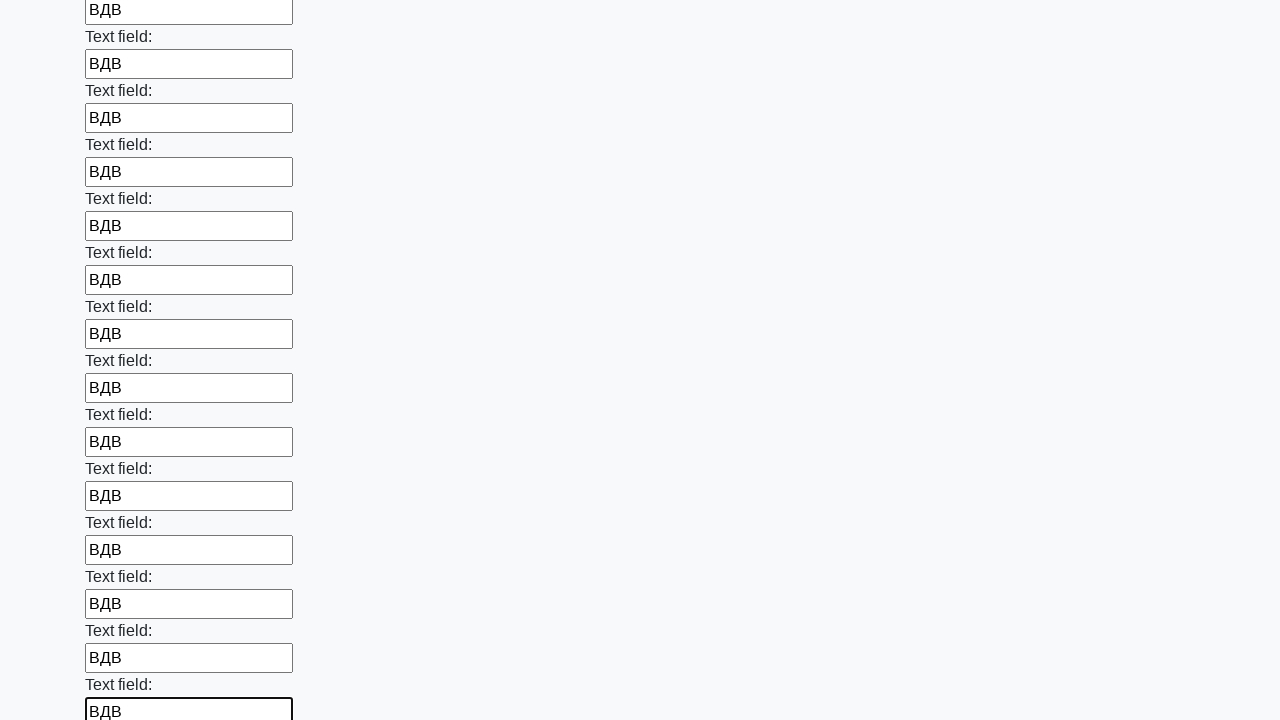

Filled input field with text on input >> nth=82
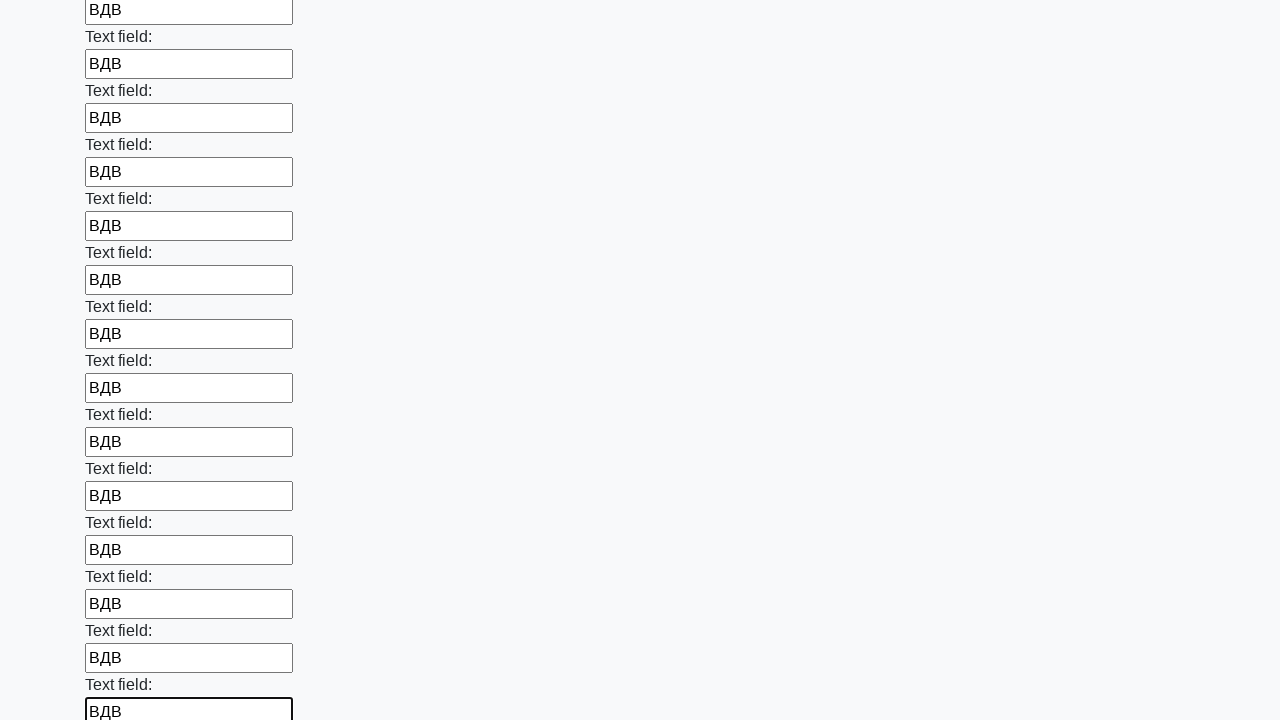

Filled input field with text on input >> nth=83
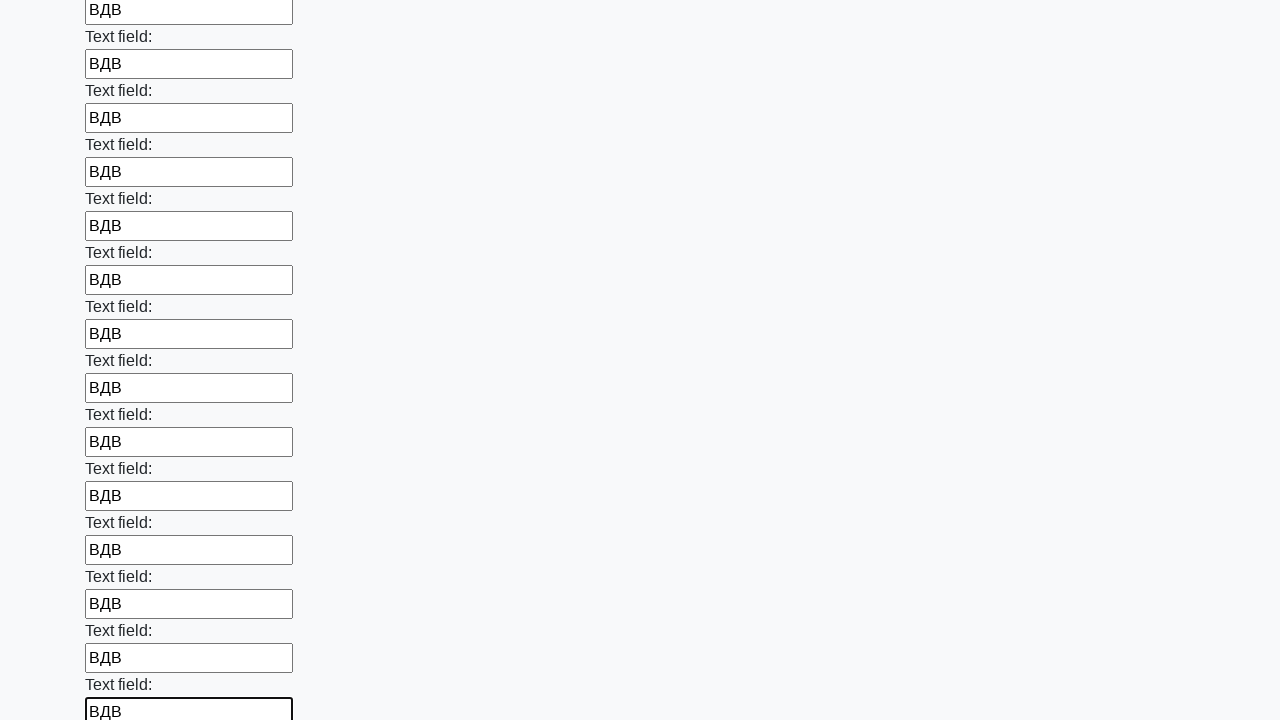

Filled input field with text on input >> nth=84
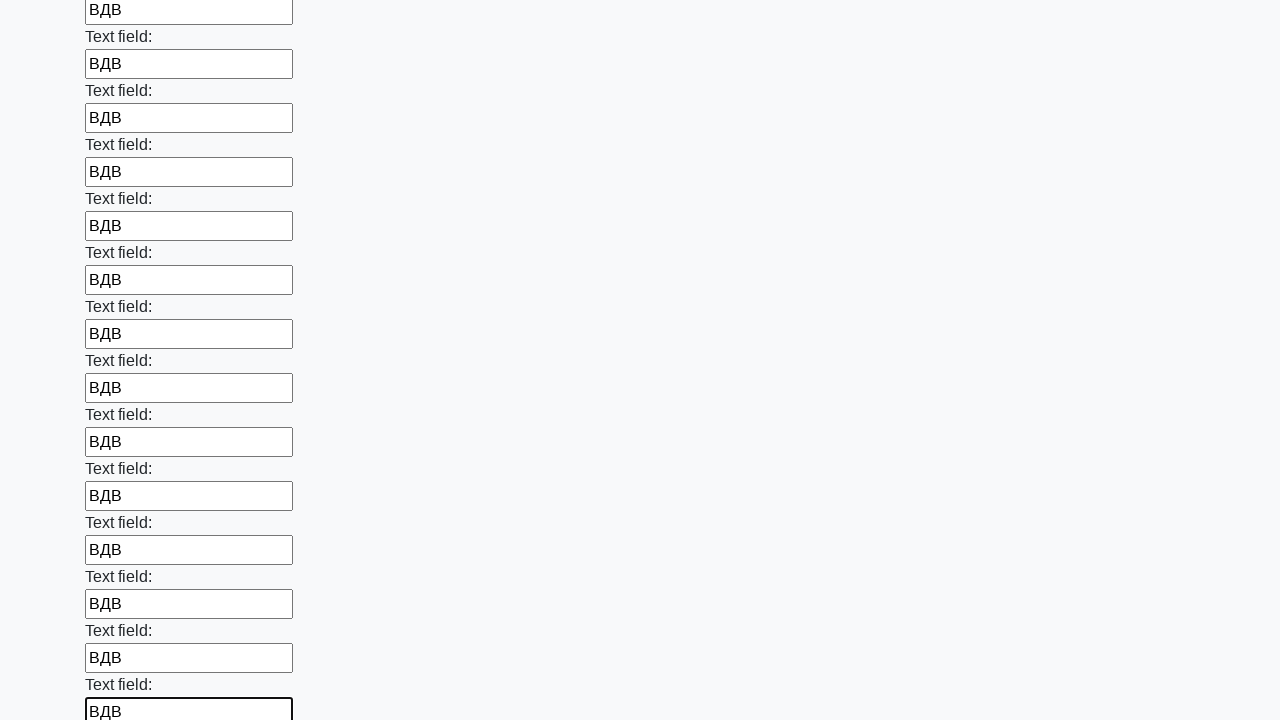

Filled input field with text on input >> nth=85
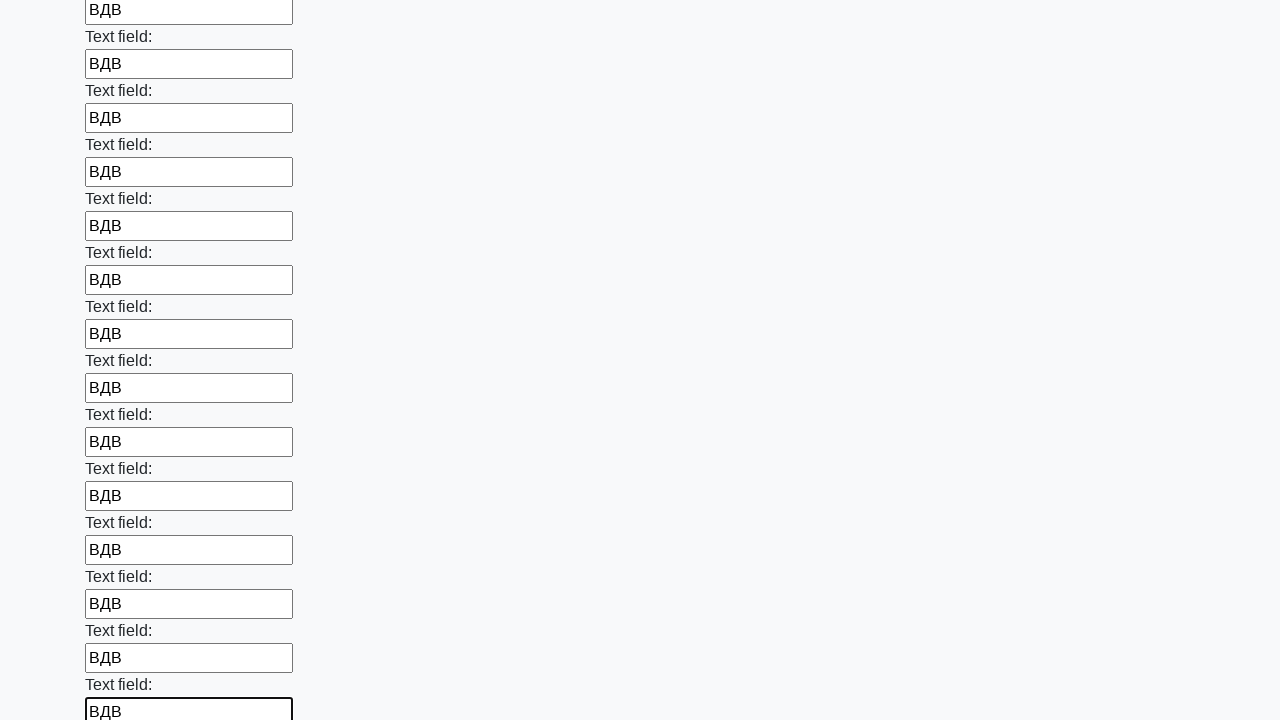

Filled input field with text on input >> nth=86
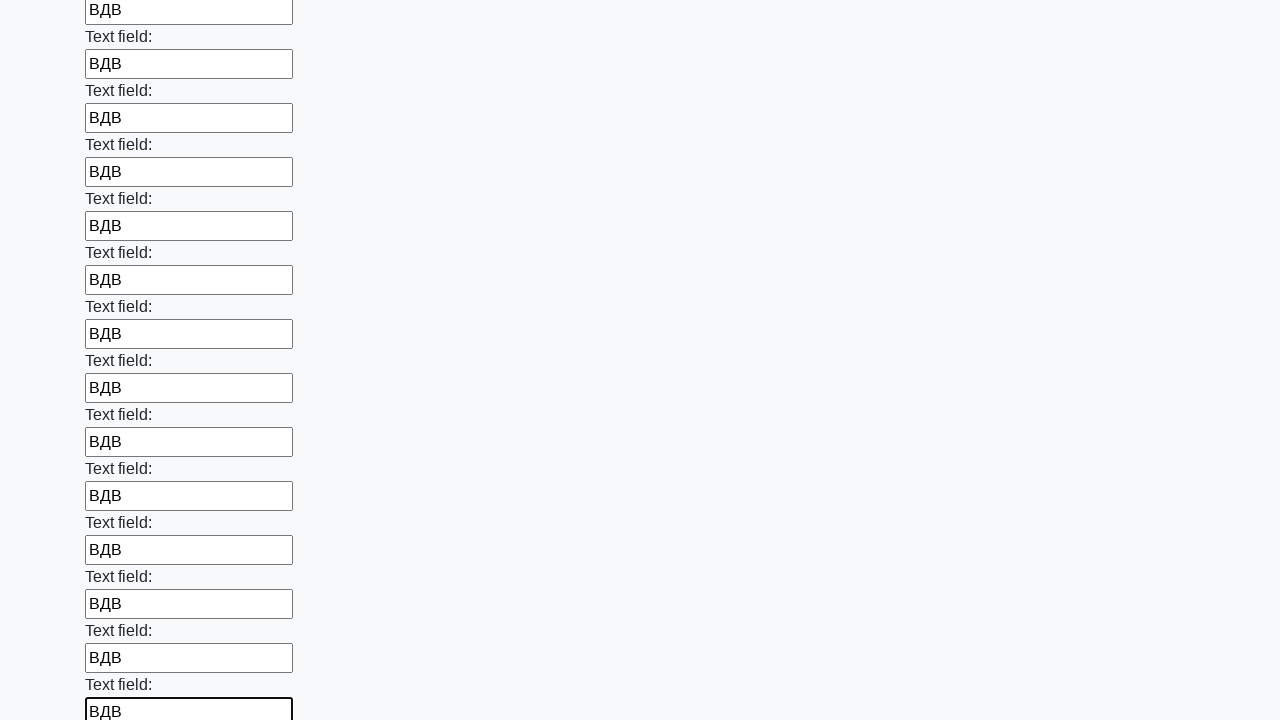

Filled input field with text on input >> nth=87
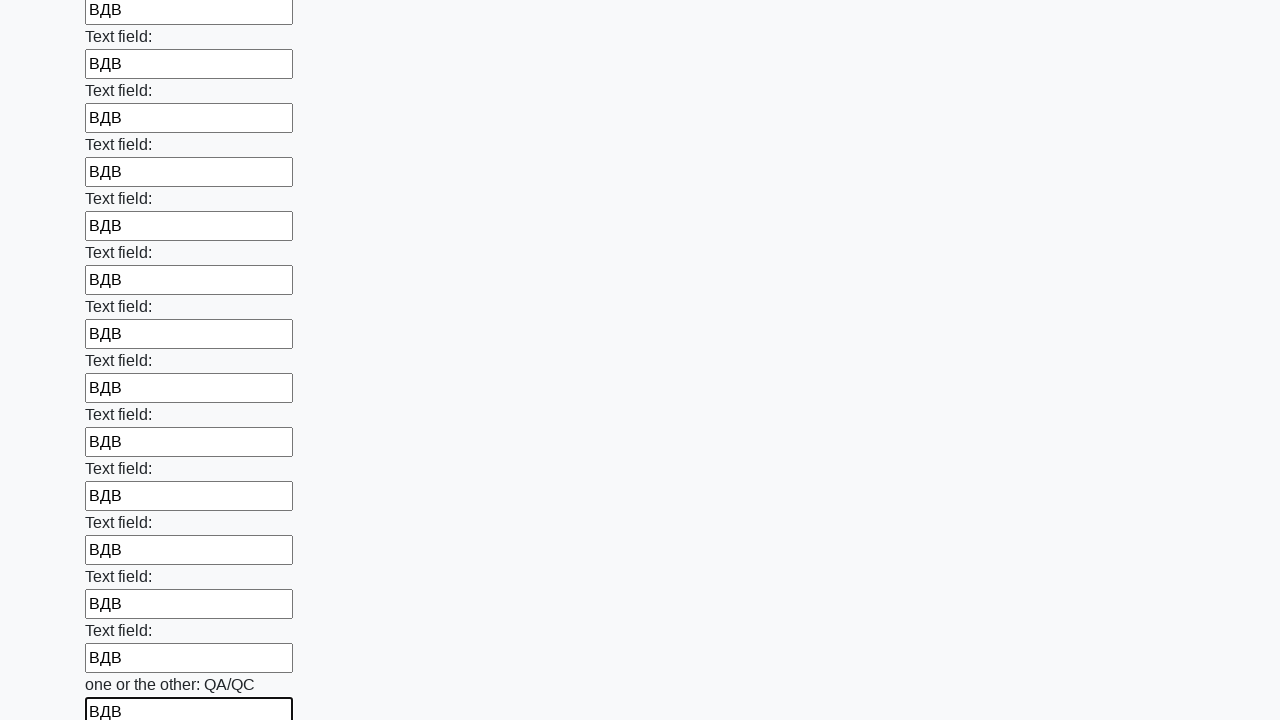

Filled input field with text on input >> nth=88
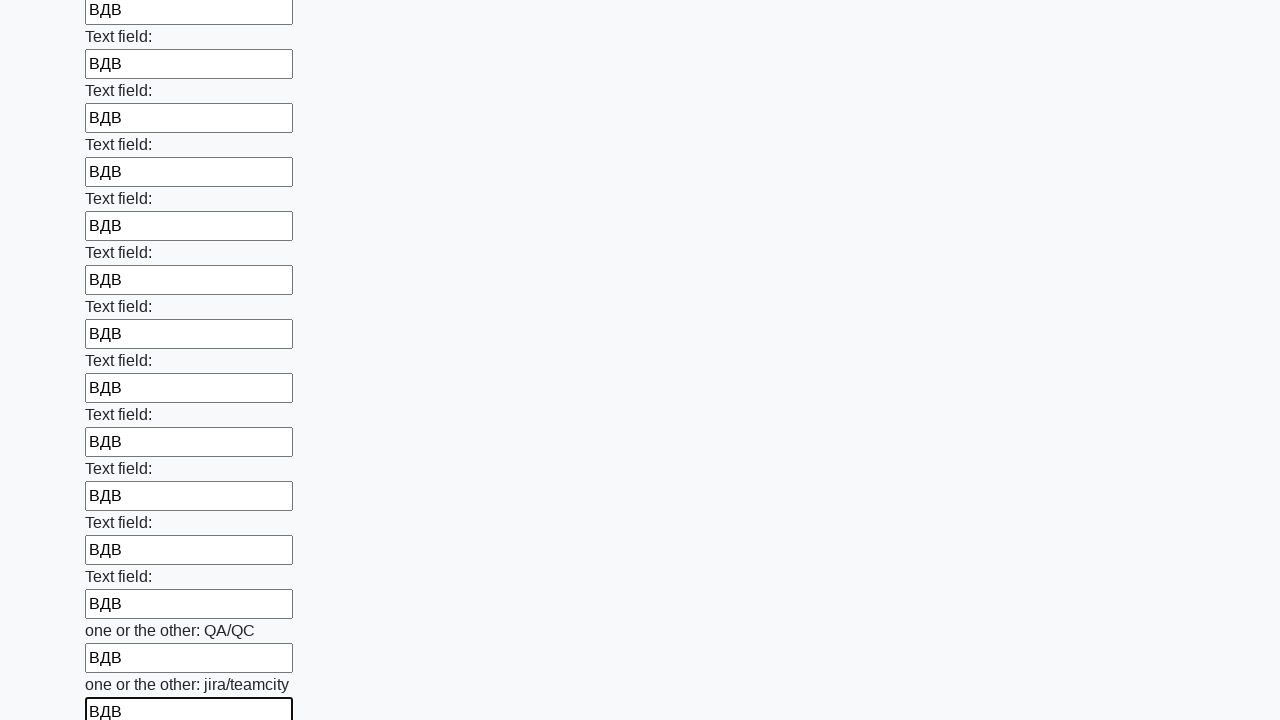

Filled input field with text on input >> nth=89
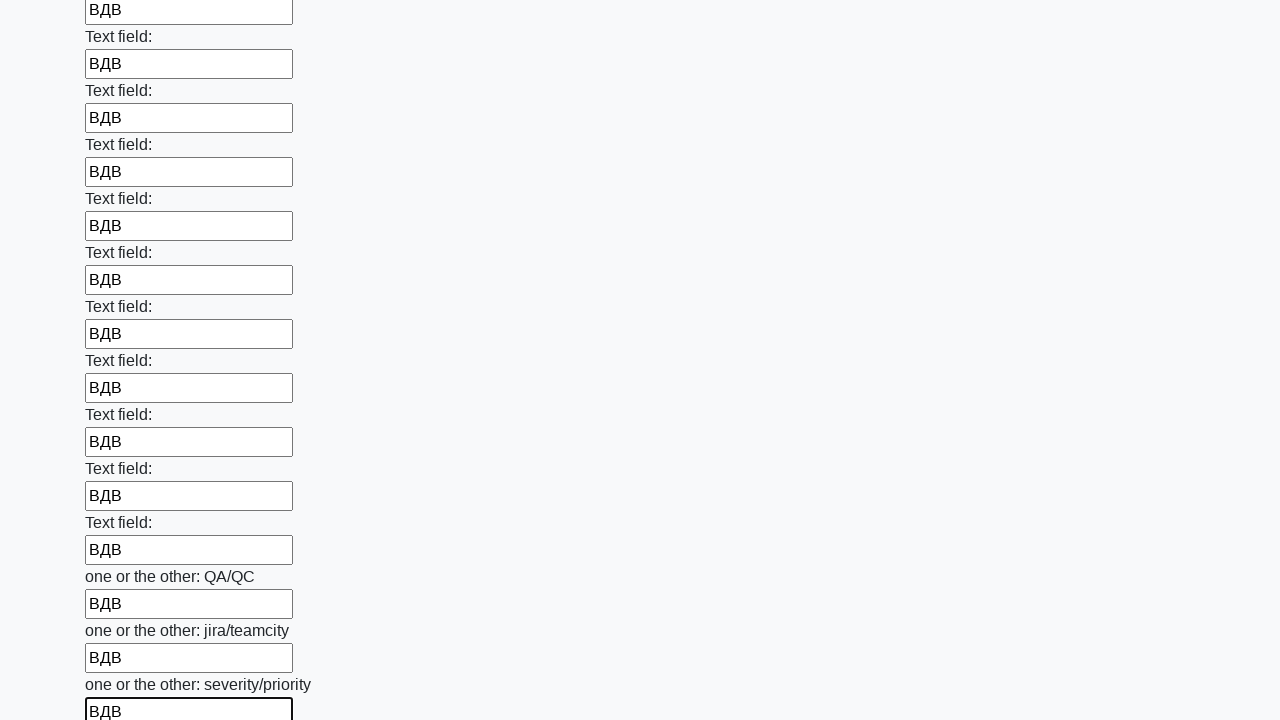

Filled input field with text on input >> nth=90
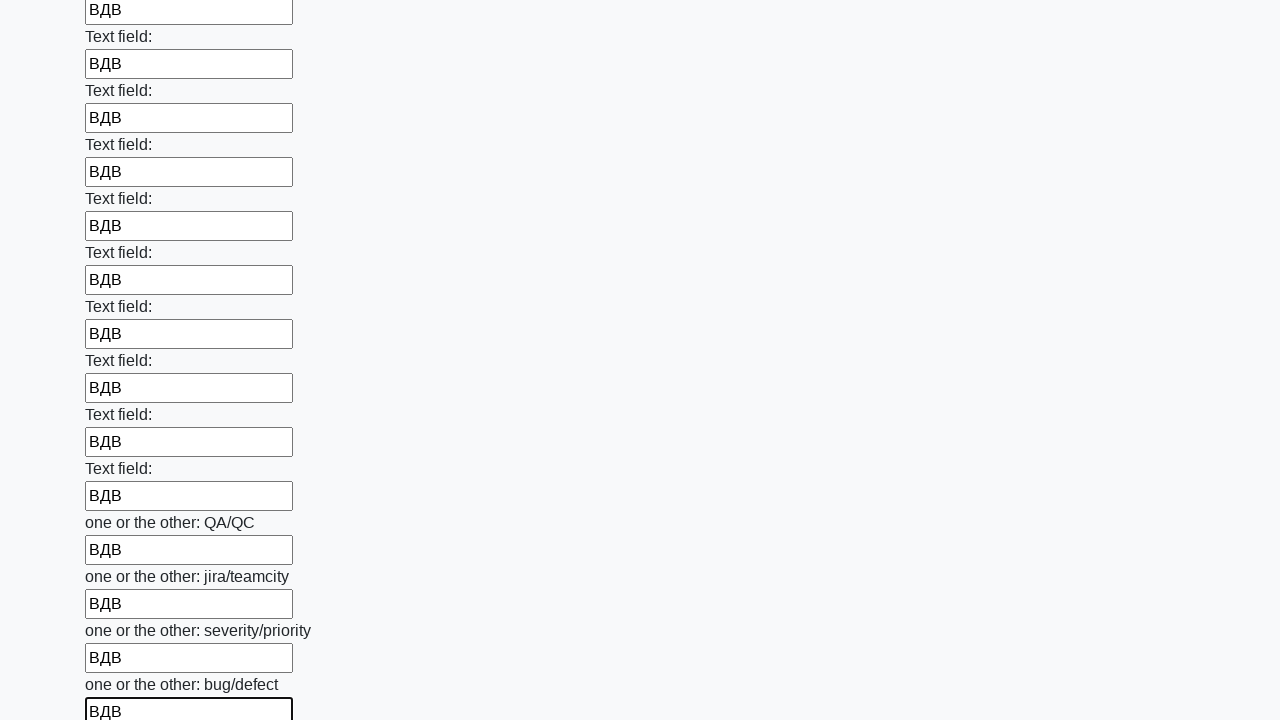

Filled input field with text on input >> nth=91
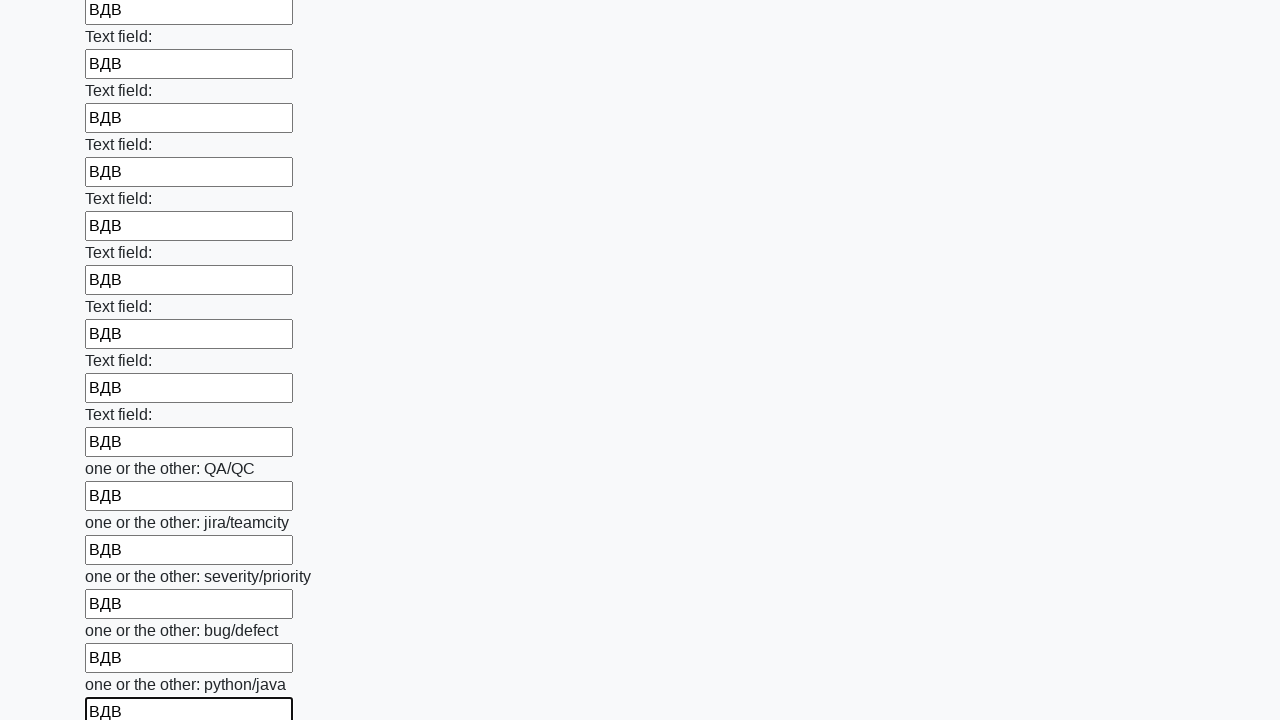

Filled input field with text on input >> nth=92
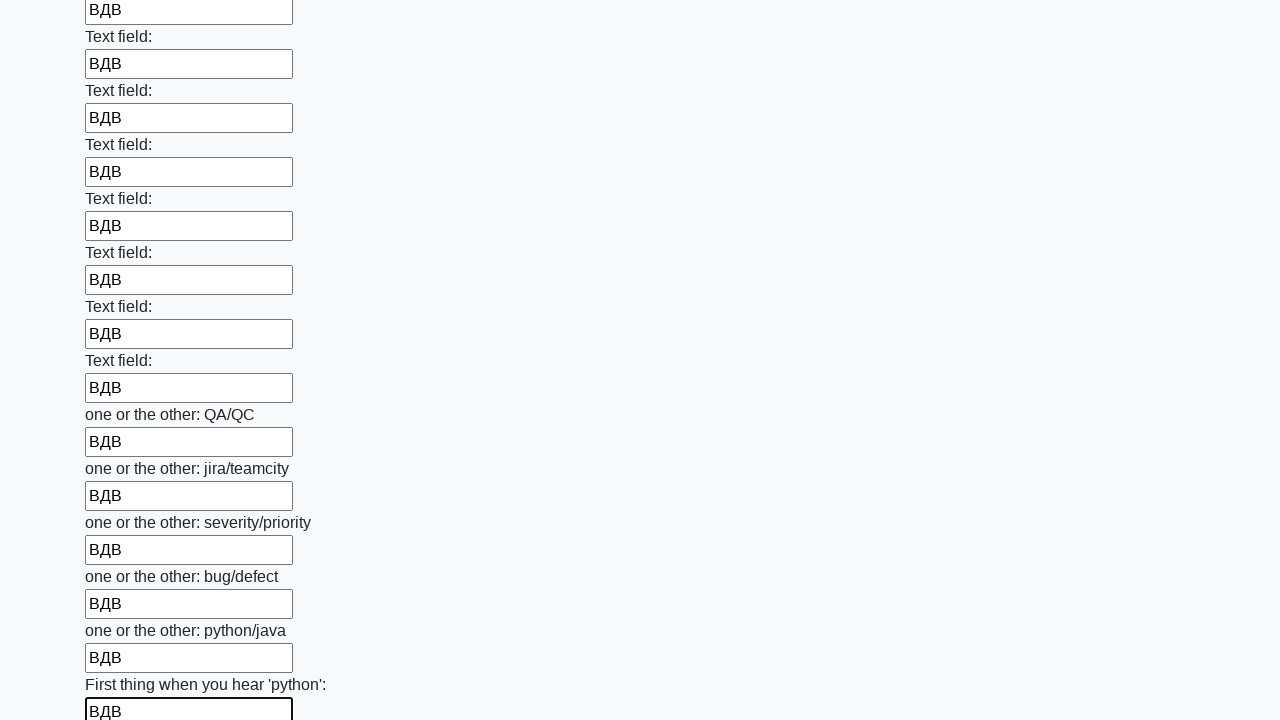

Filled input field with text on input >> nth=93
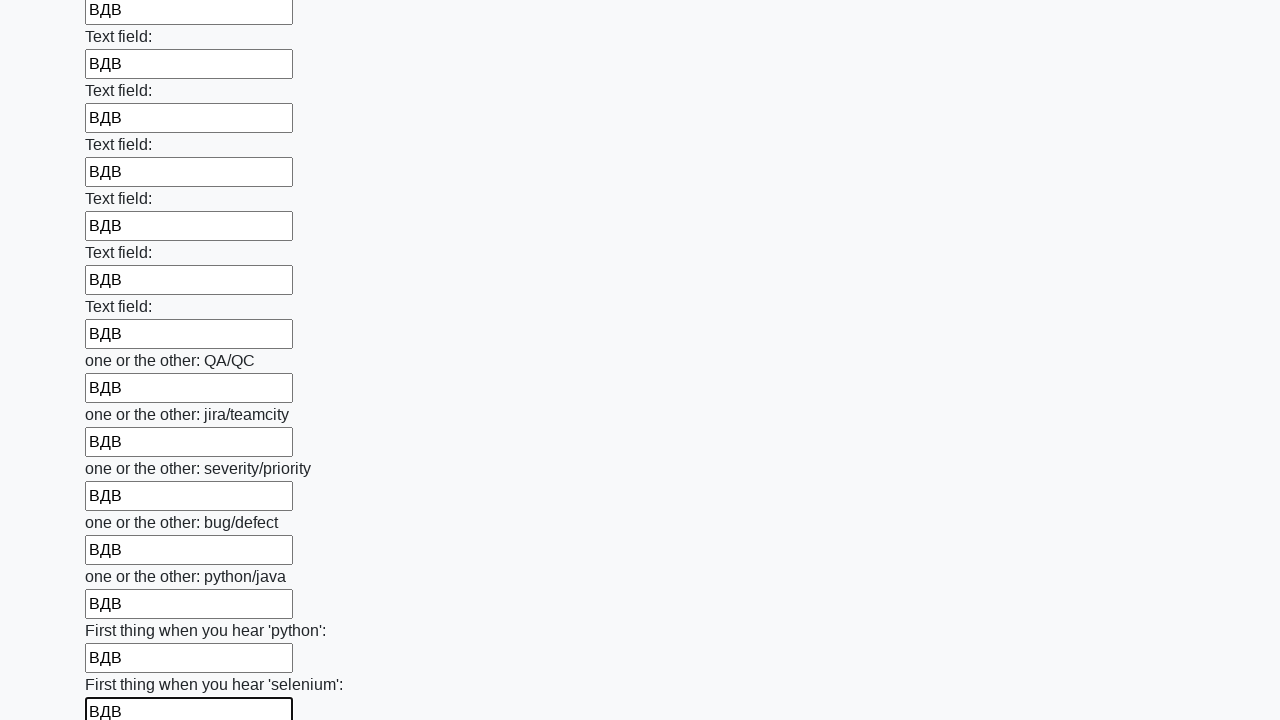

Filled input field with text on input >> nth=94
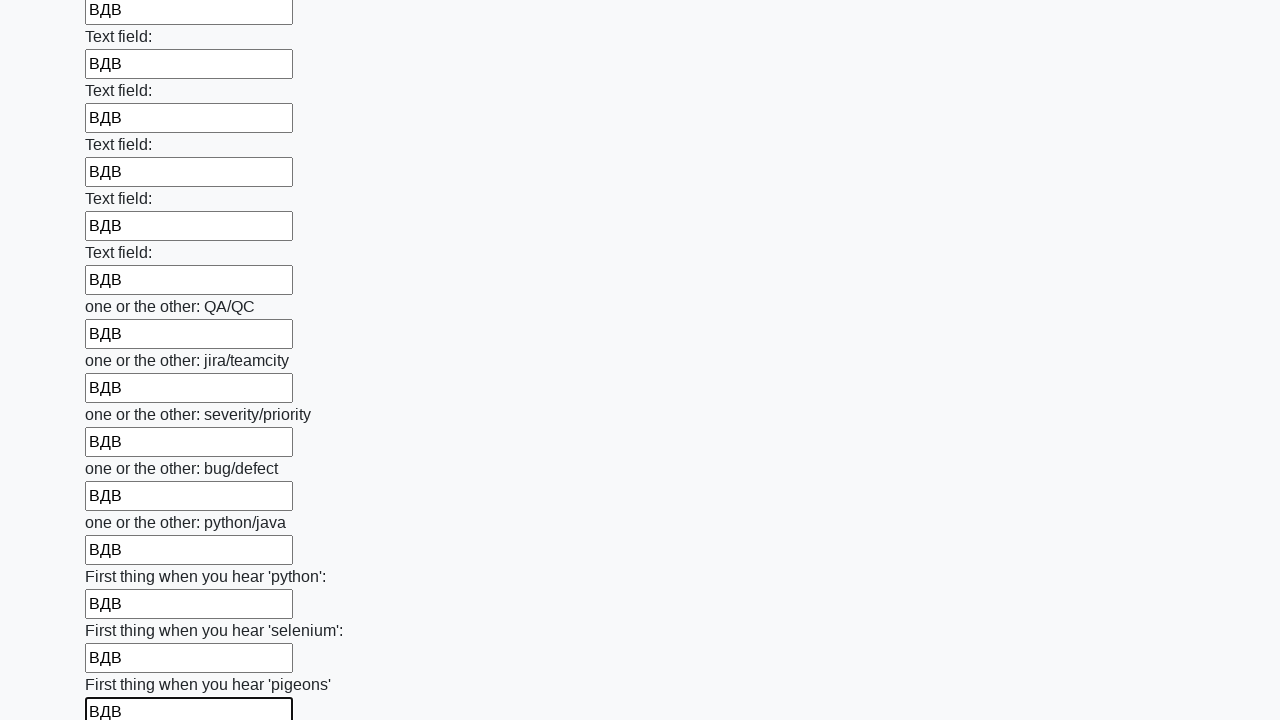

Filled input field with text on input >> nth=95
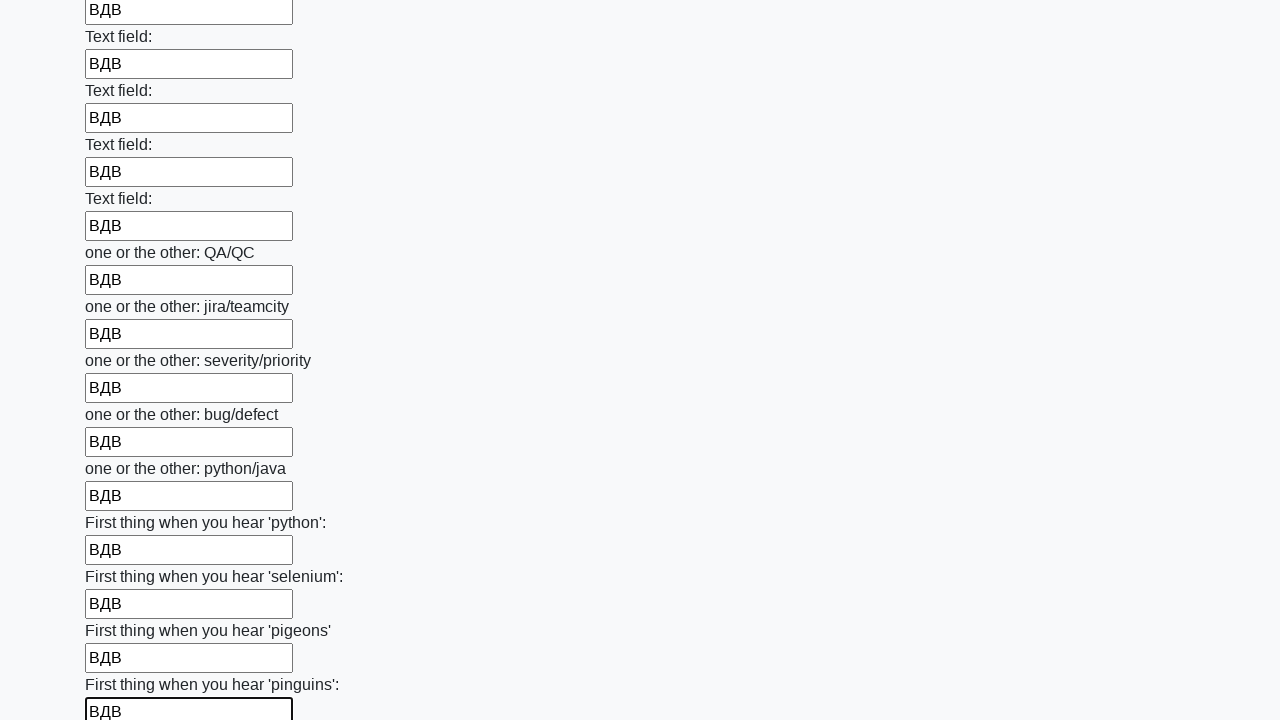

Filled input field with text on input >> nth=96
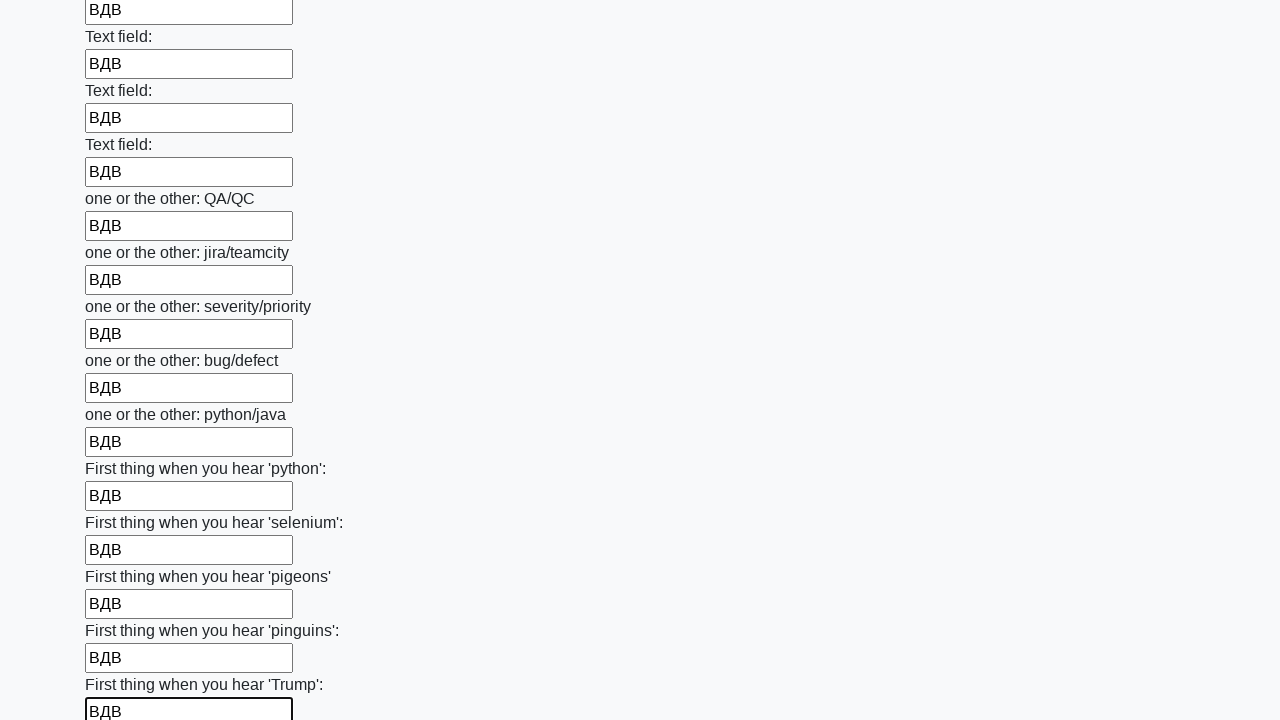

Filled input field with text on input >> nth=97
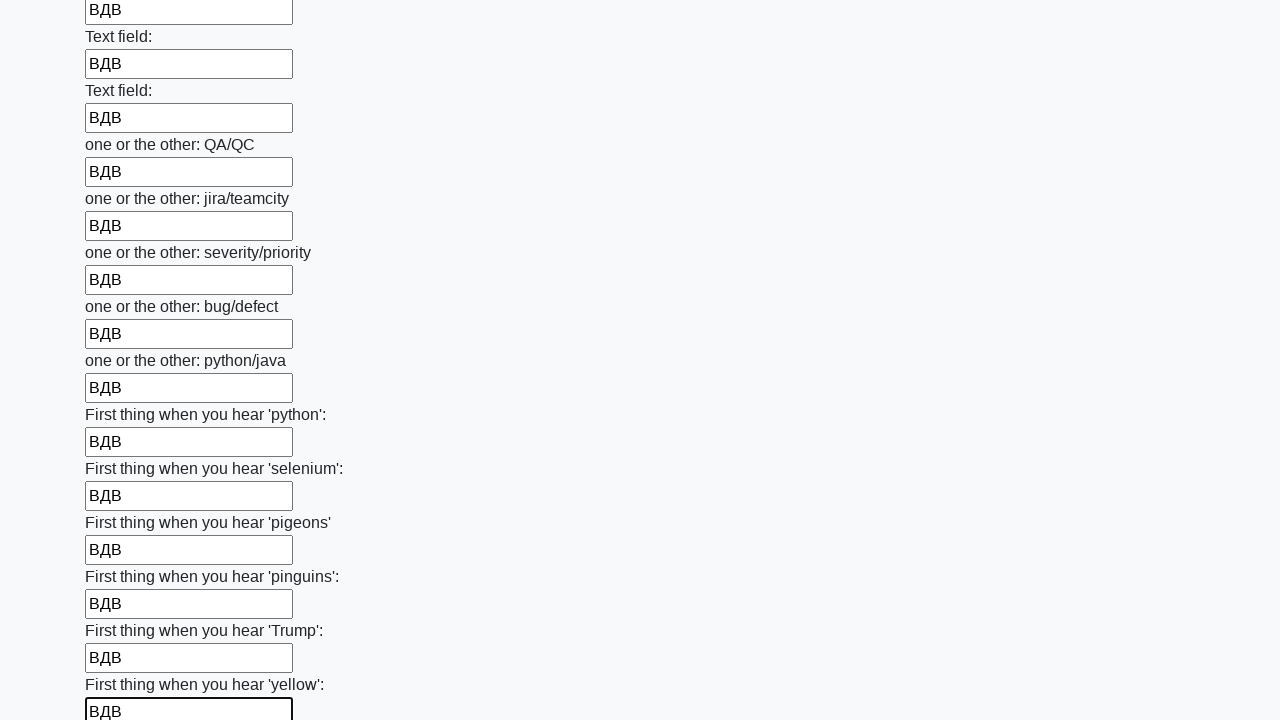

Filled input field with text on input >> nth=98
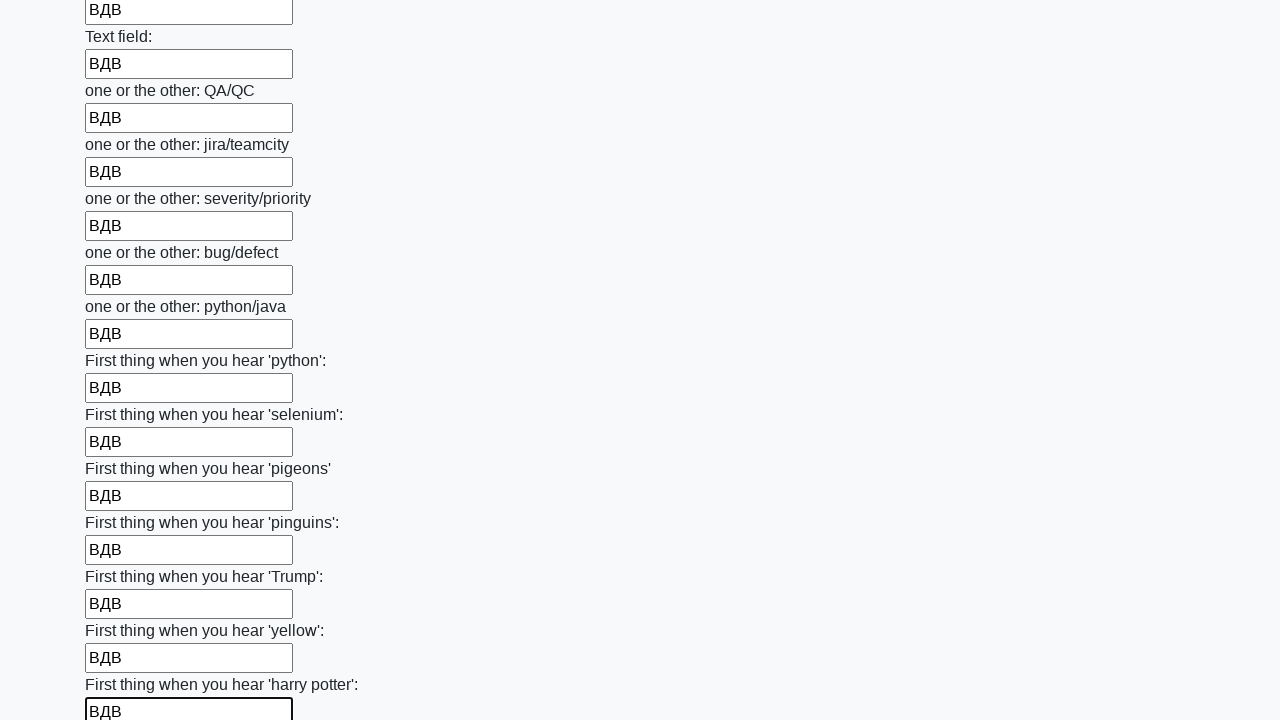

Filled input field with text on input >> nth=99
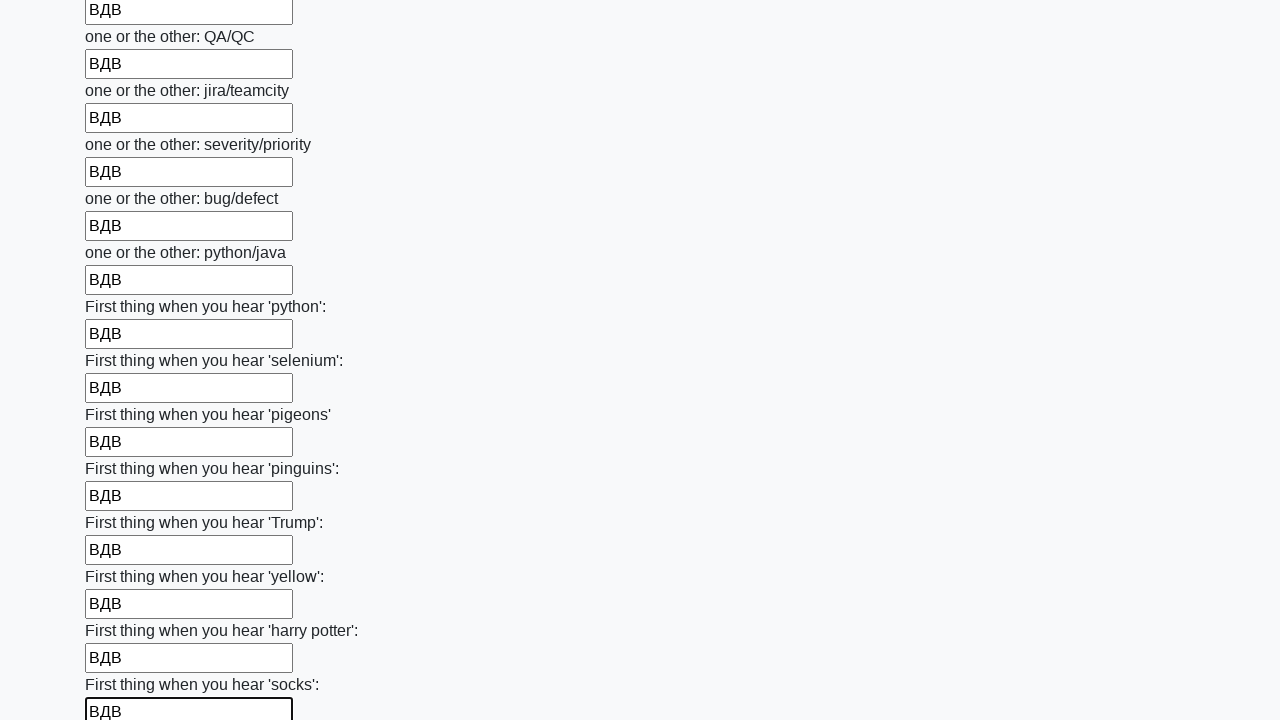

Clicked submit button to submit the form at (123, 611) on .btn-default
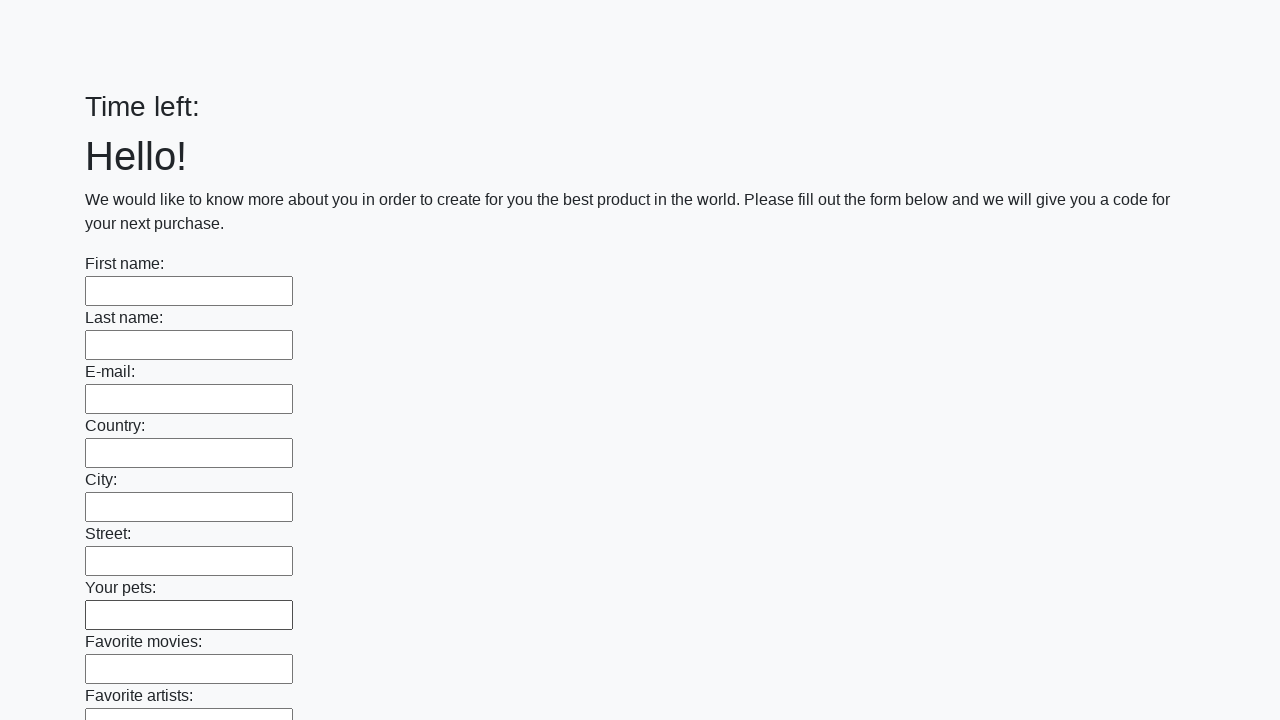

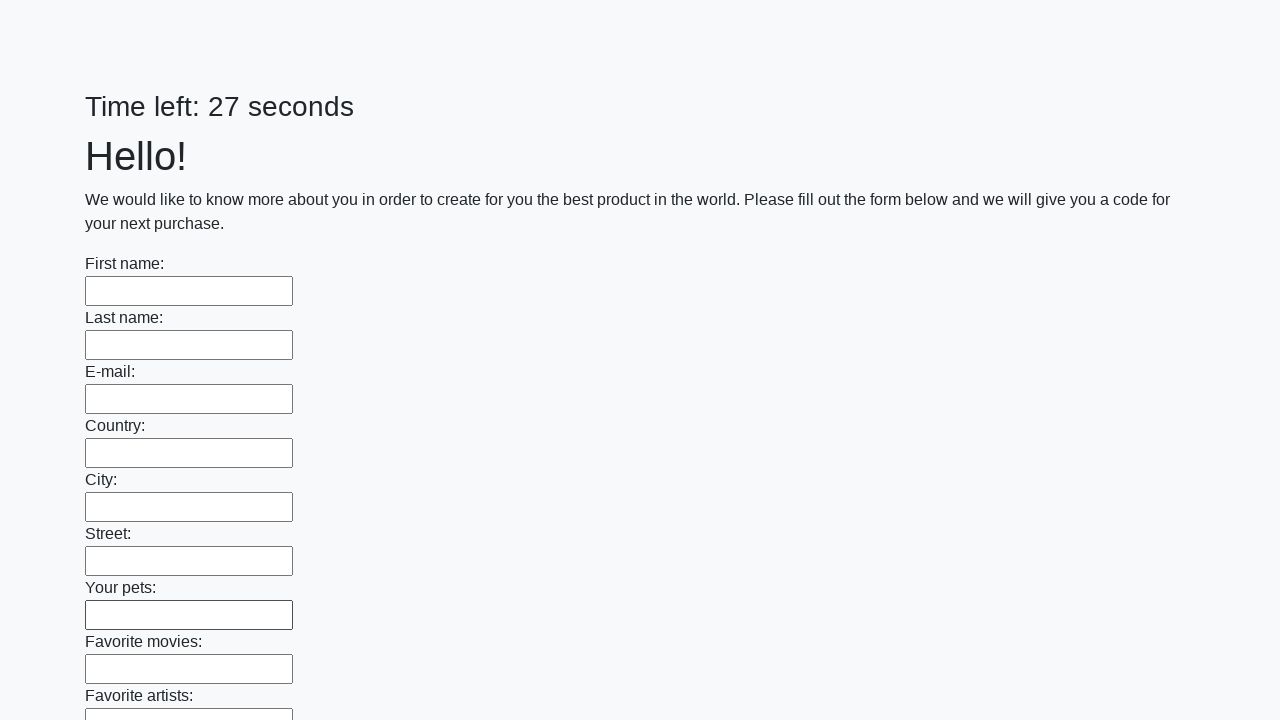